Tests jQuery UI datepicker functionality by opening the date picker and selecting a specific date from the past

Starting URL: https://jqueryui.com/datepicker/

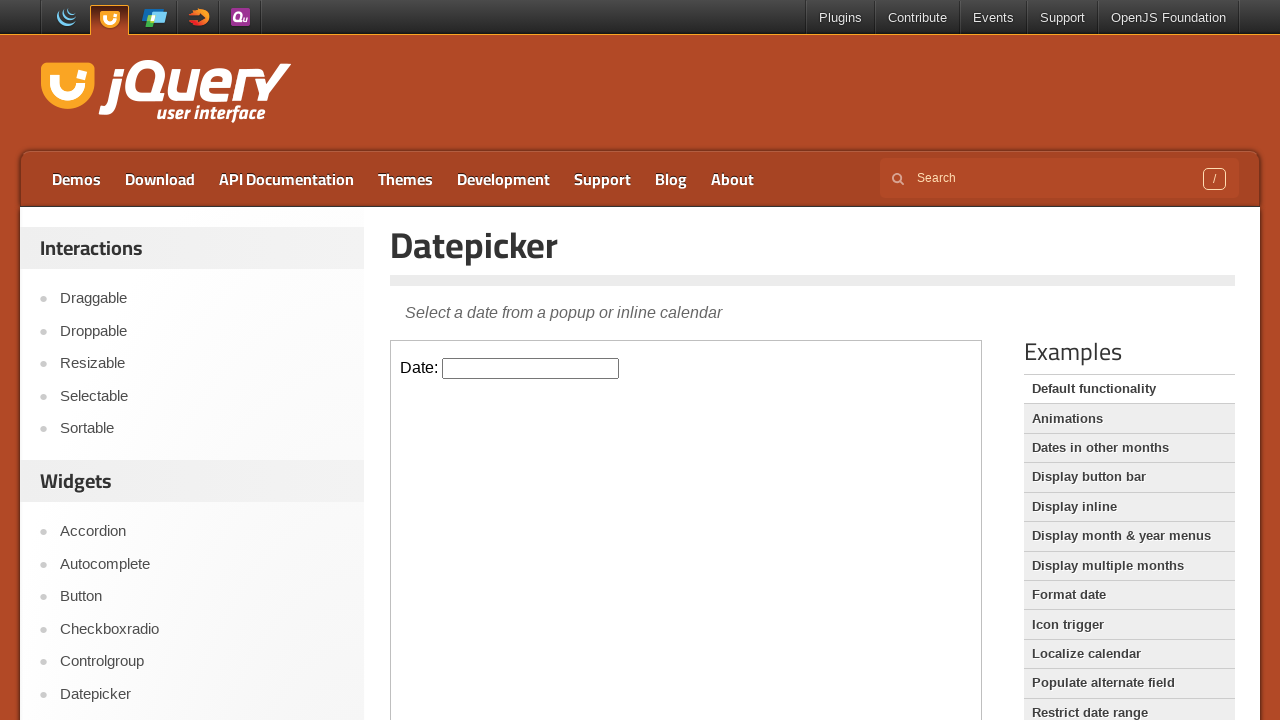

Located the iframe containing the datepicker
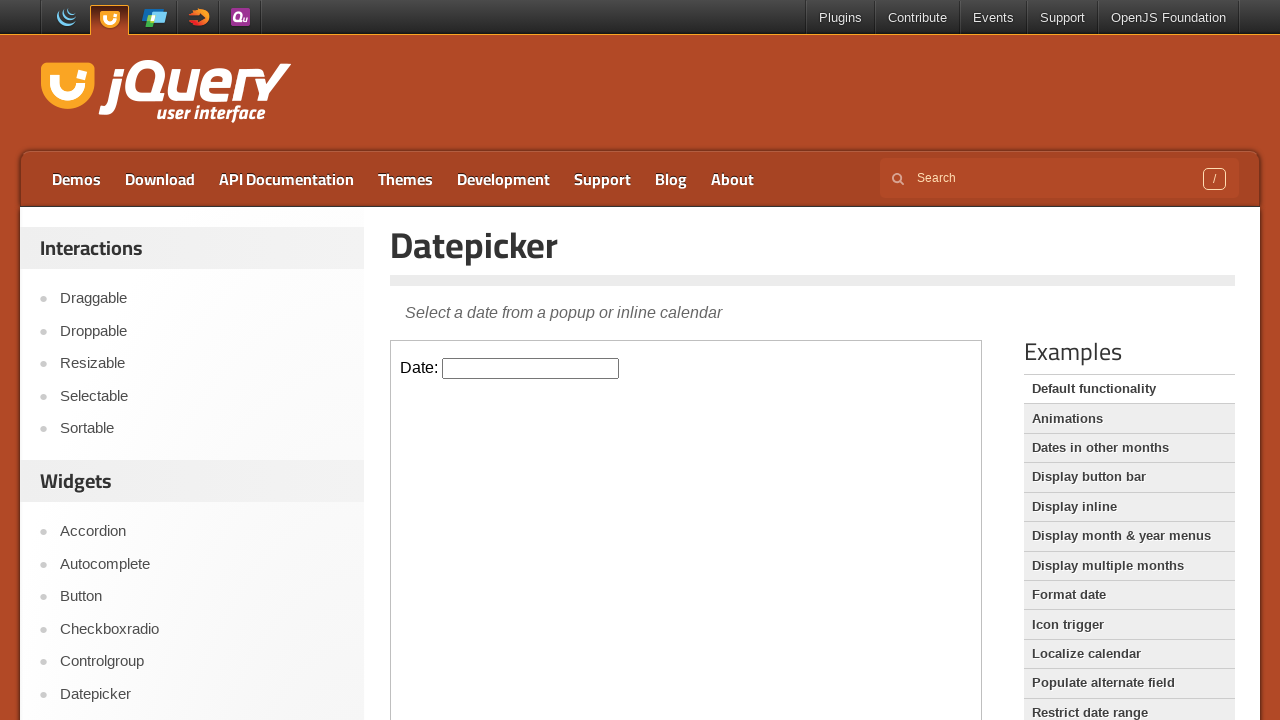

Located the datepicker input field
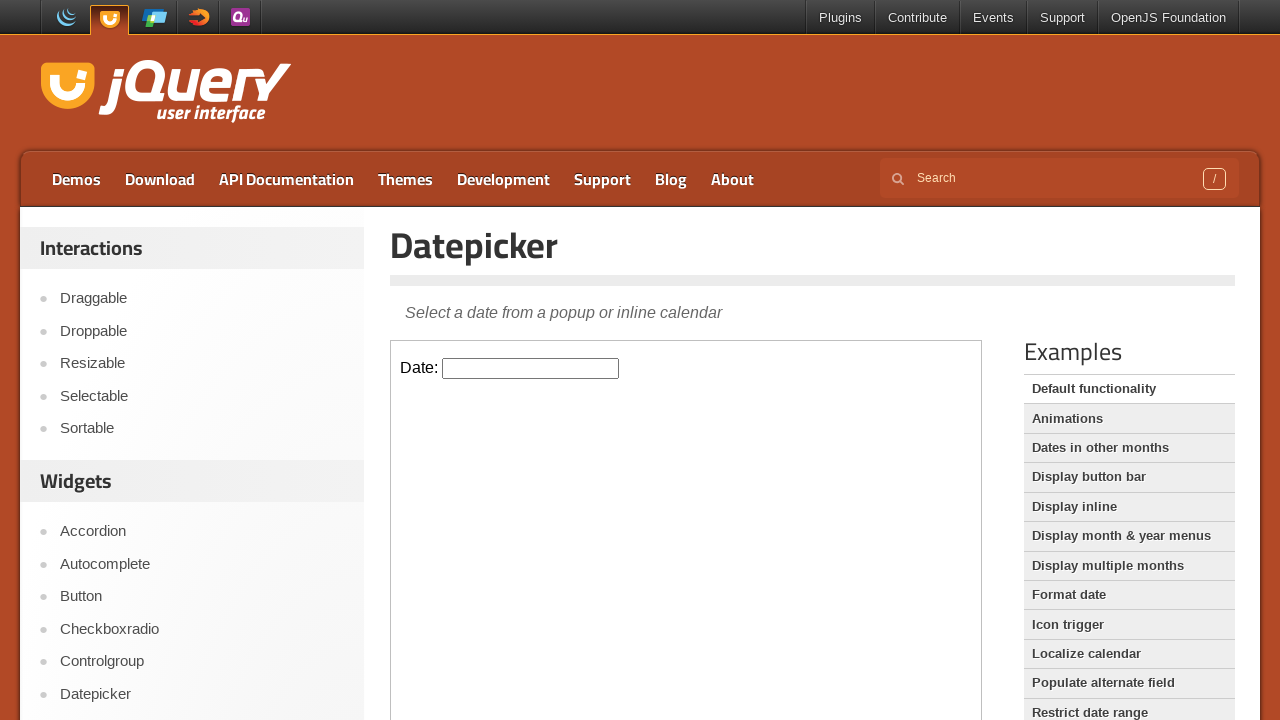

Clicked datepicker input to open the calendar at (531, 368) on iframe >> nth=0 >> internal:control=enter-frame >> #datepicker
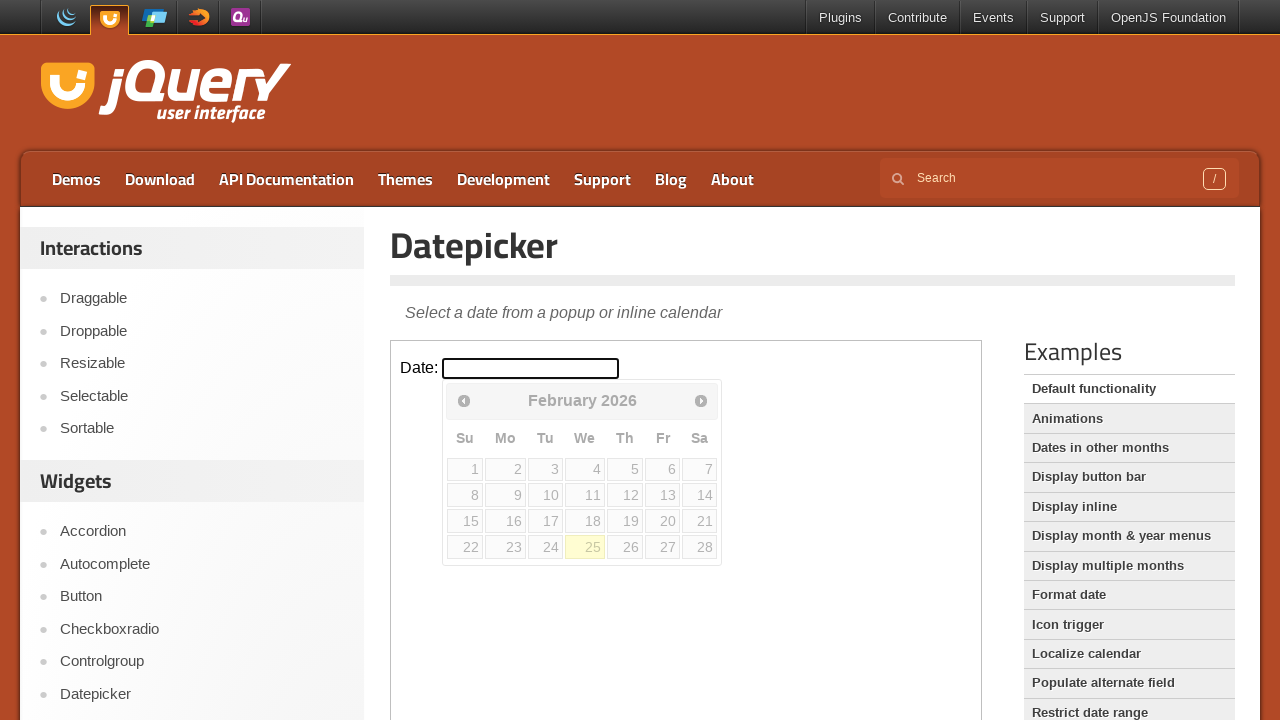

Read current calendar month: February 2026
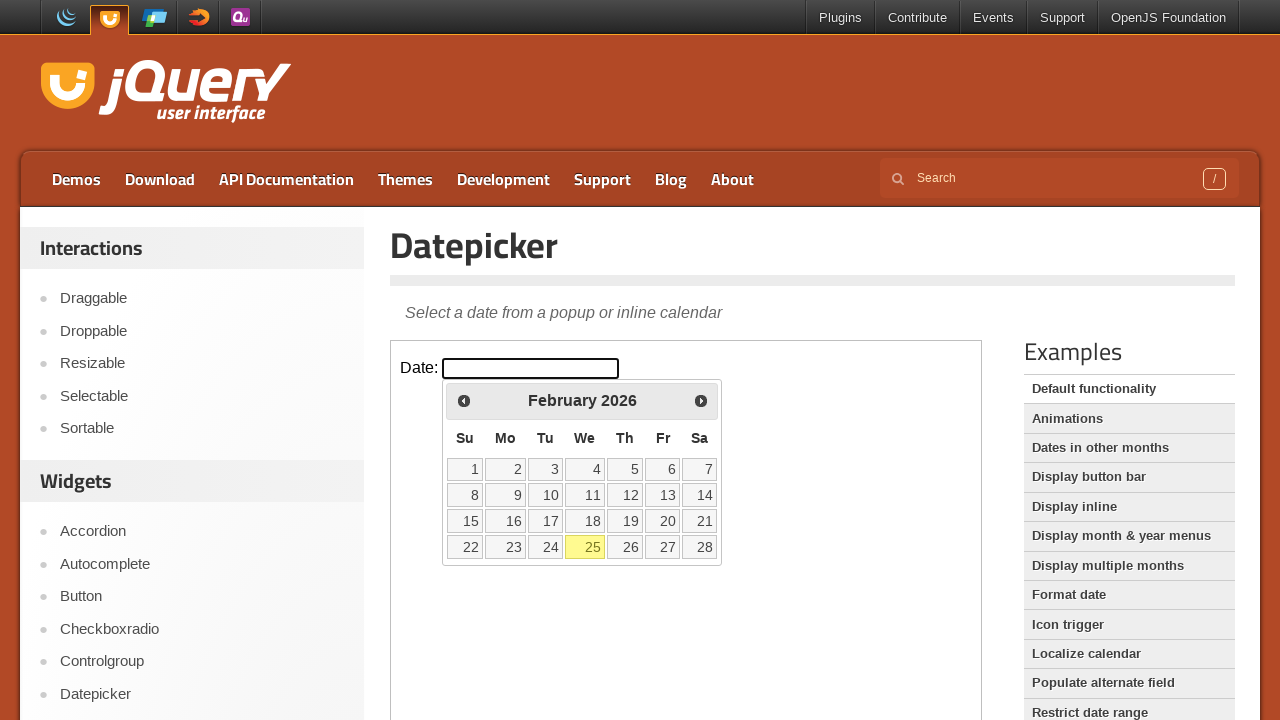

Clicked previous month button to navigate backwards at (464, 400) on iframe >> nth=0 >> internal:control=enter-frame >> span.ui-icon.ui-icon-circle-t
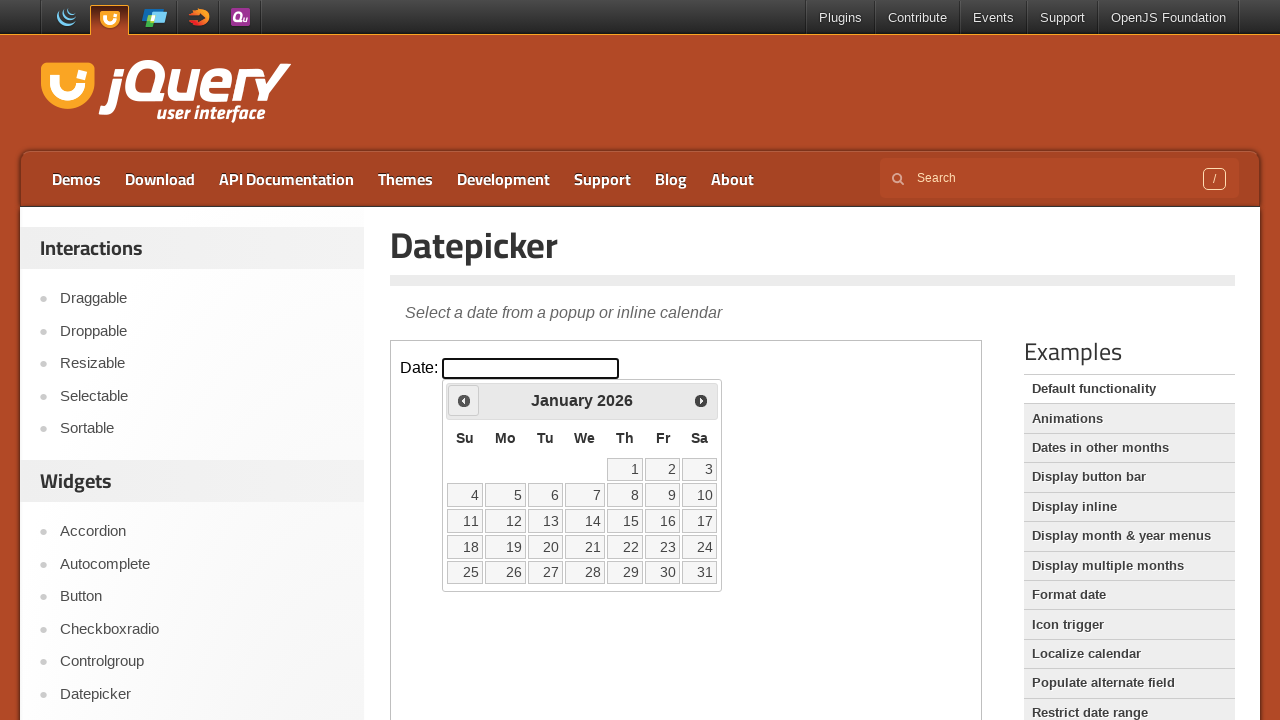

Read current calendar month: January 2026
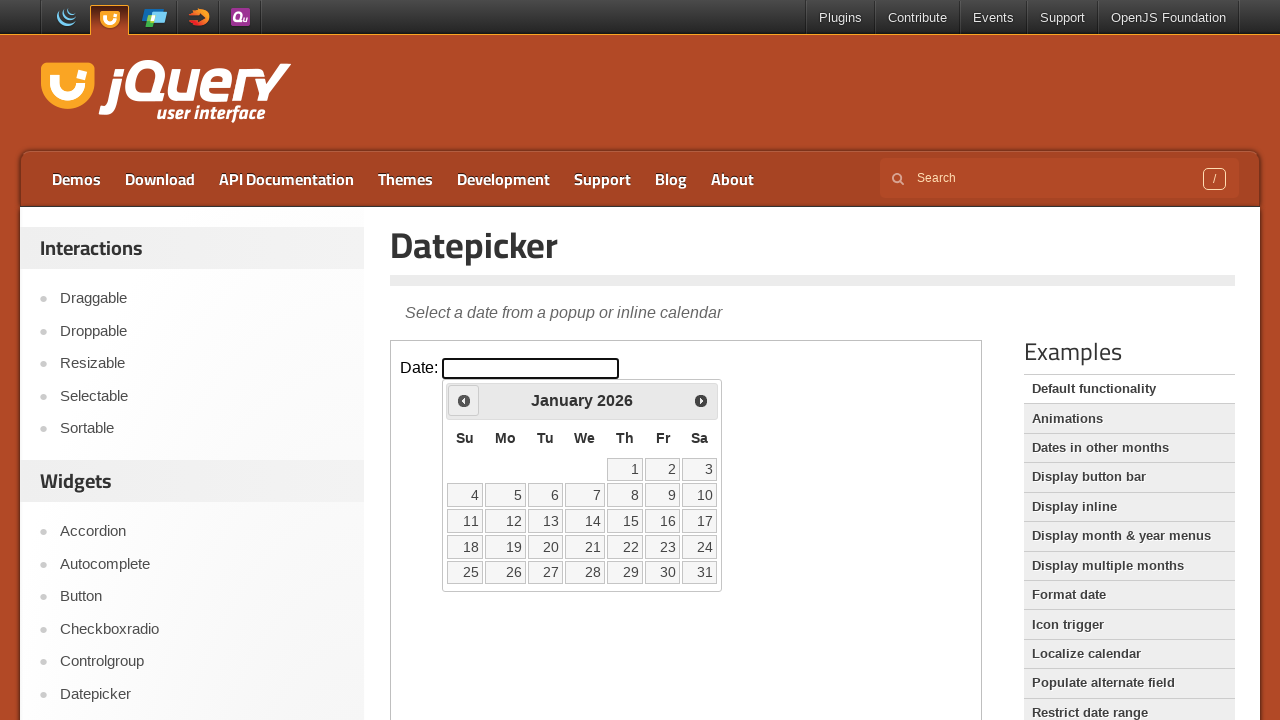

Clicked previous month button to navigate backwards at (464, 400) on iframe >> nth=0 >> internal:control=enter-frame >> span.ui-icon.ui-icon-circle-t
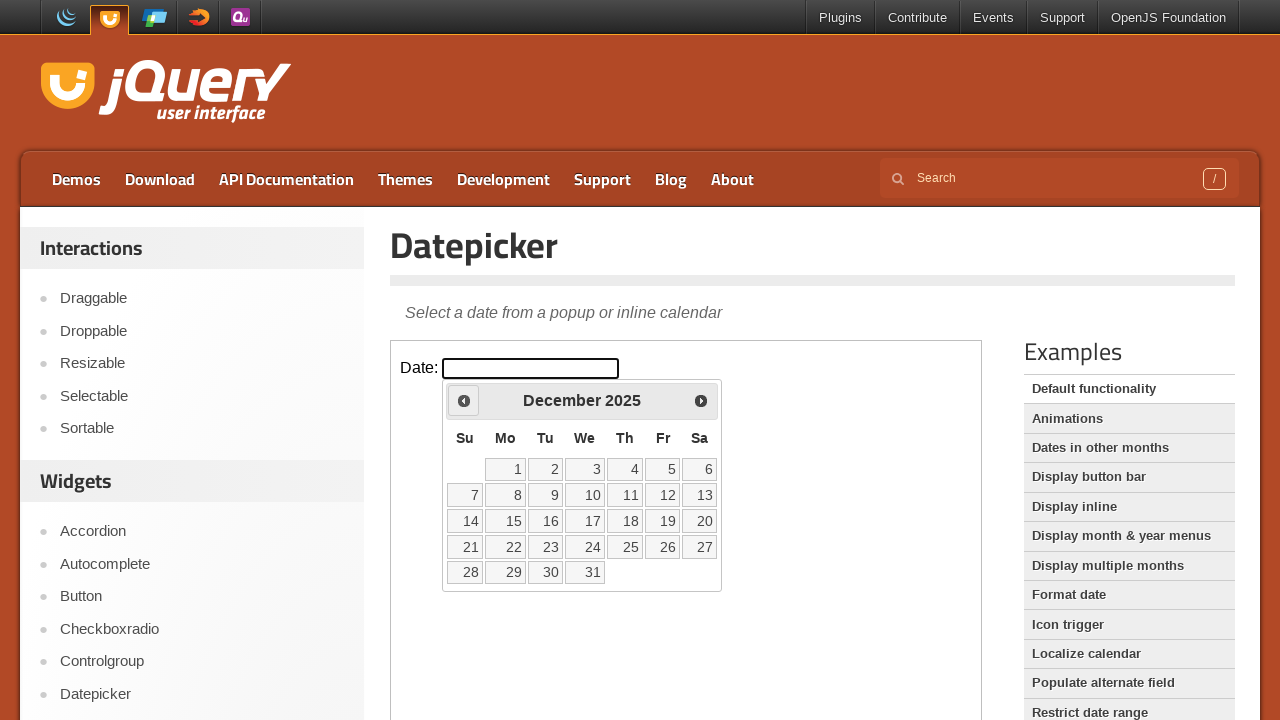

Read current calendar month: December 2025
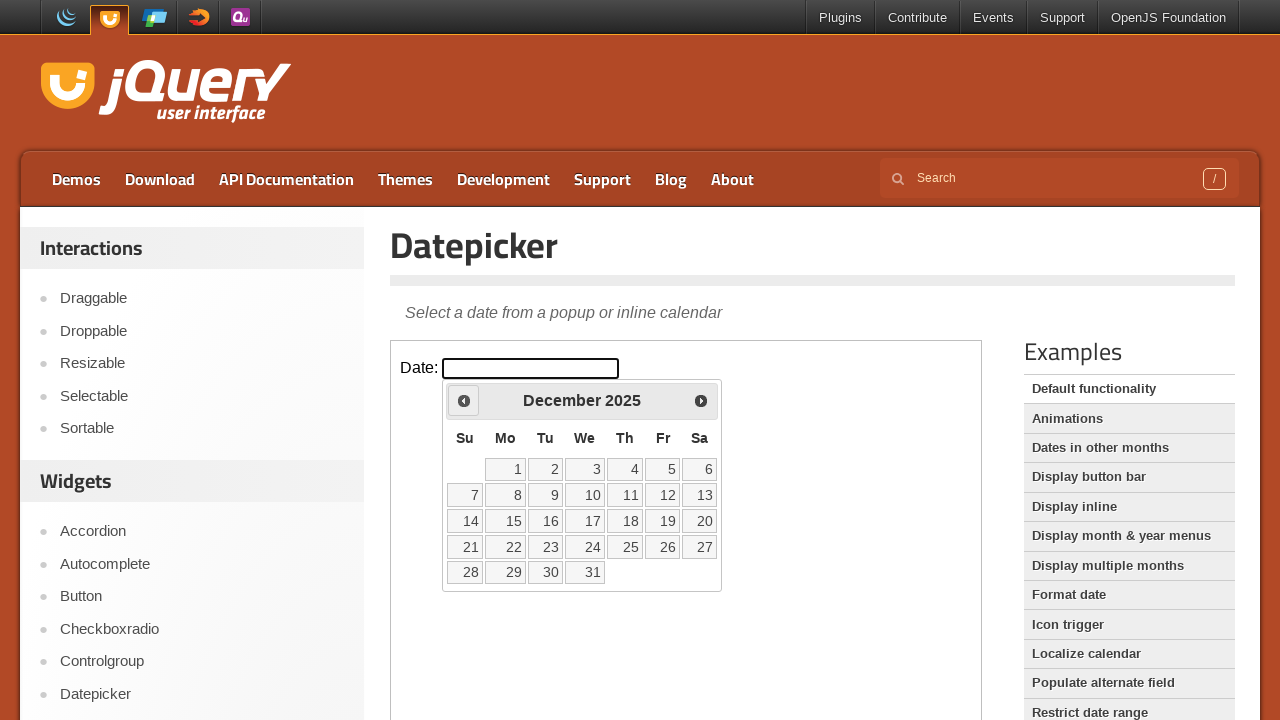

Clicked previous month button to navigate backwards at (464, 400) on iframe >> nth=0 >> internal:control=enter-frame >> span.ui-icon.ui-icon-circle-t
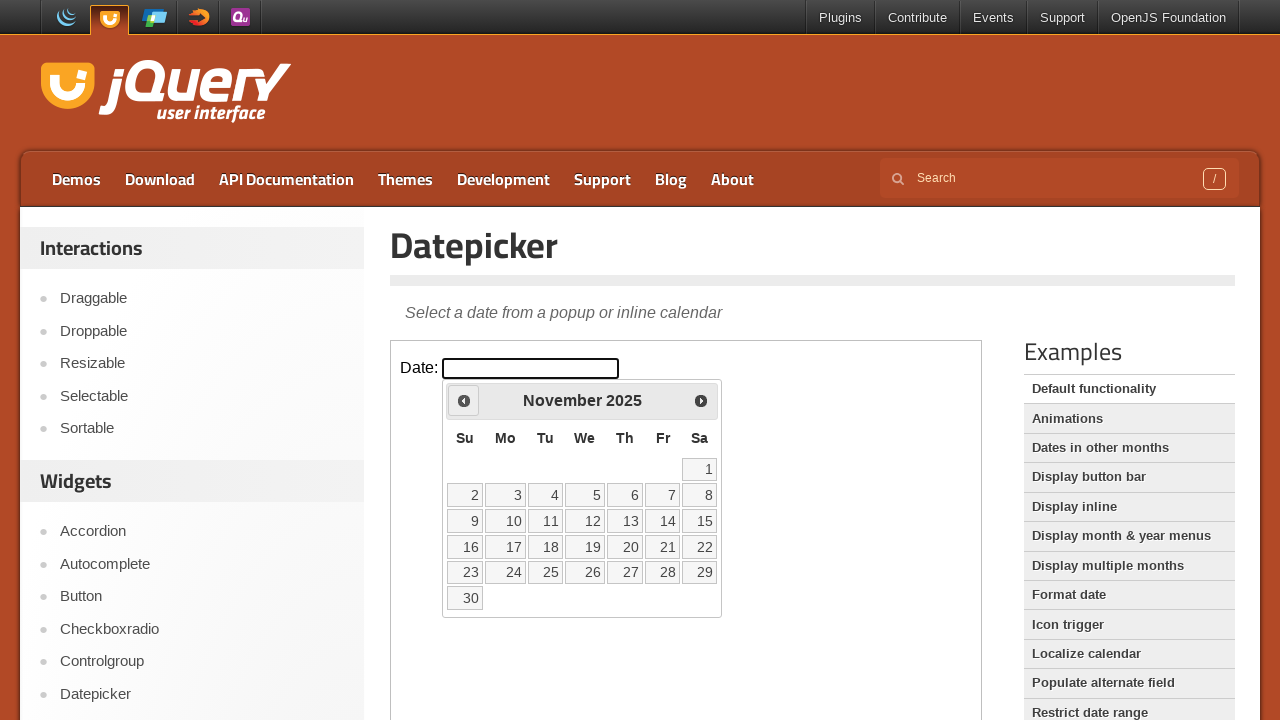

Read current calendar month: November 2025
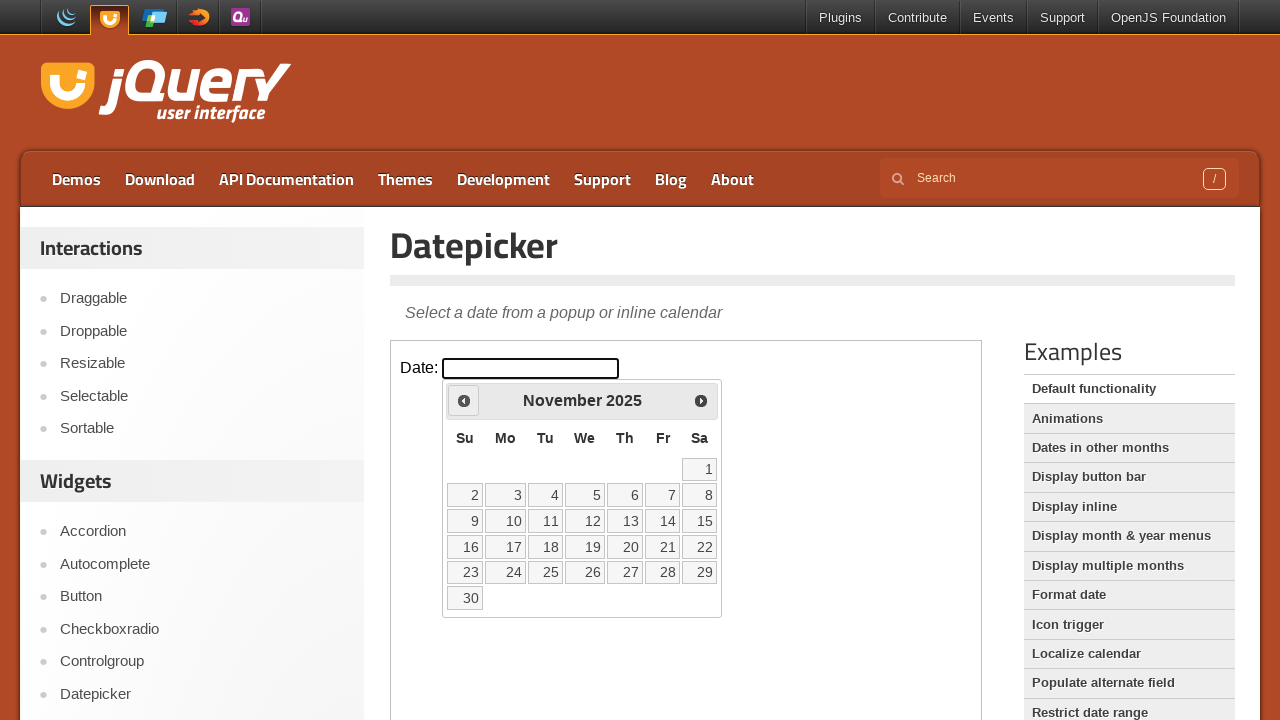

Clicked previous month button to navigate backwards at (464, 400) on iframe >> nth=0 >> internal:control=enter-frame >> span.ui-icon.ui-icon-circle-t
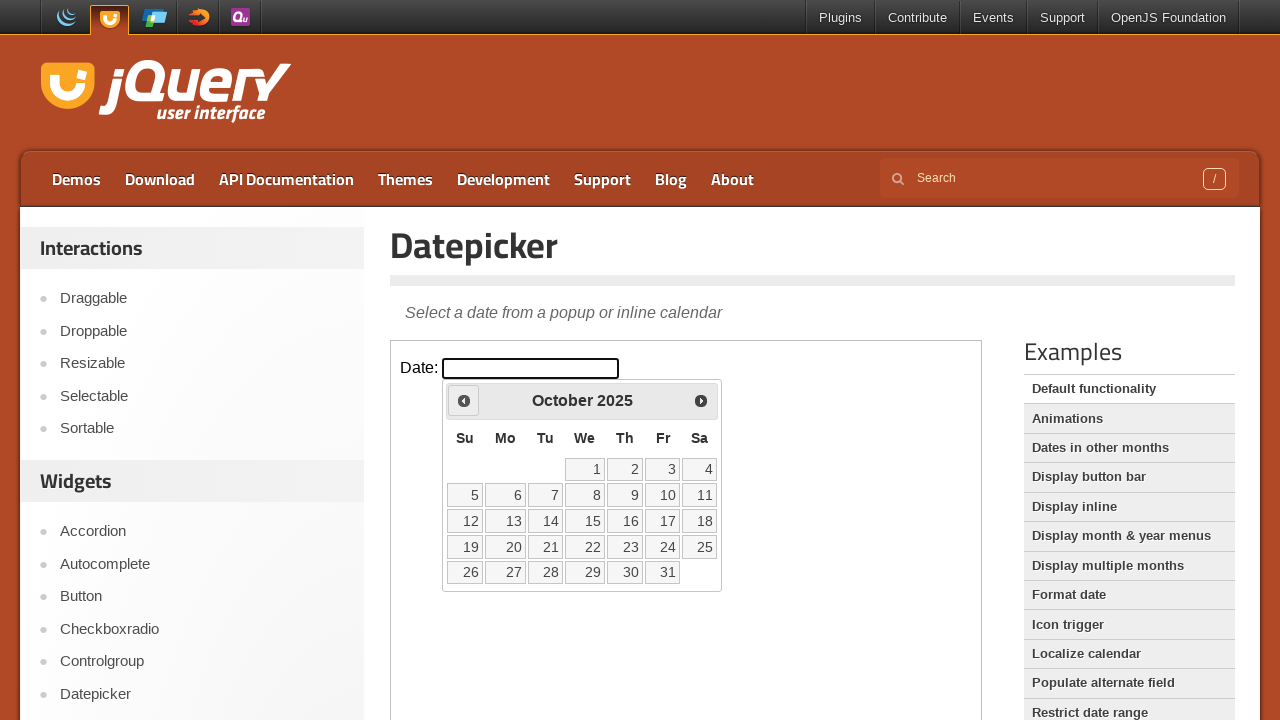

Read current calendar month: October 2025
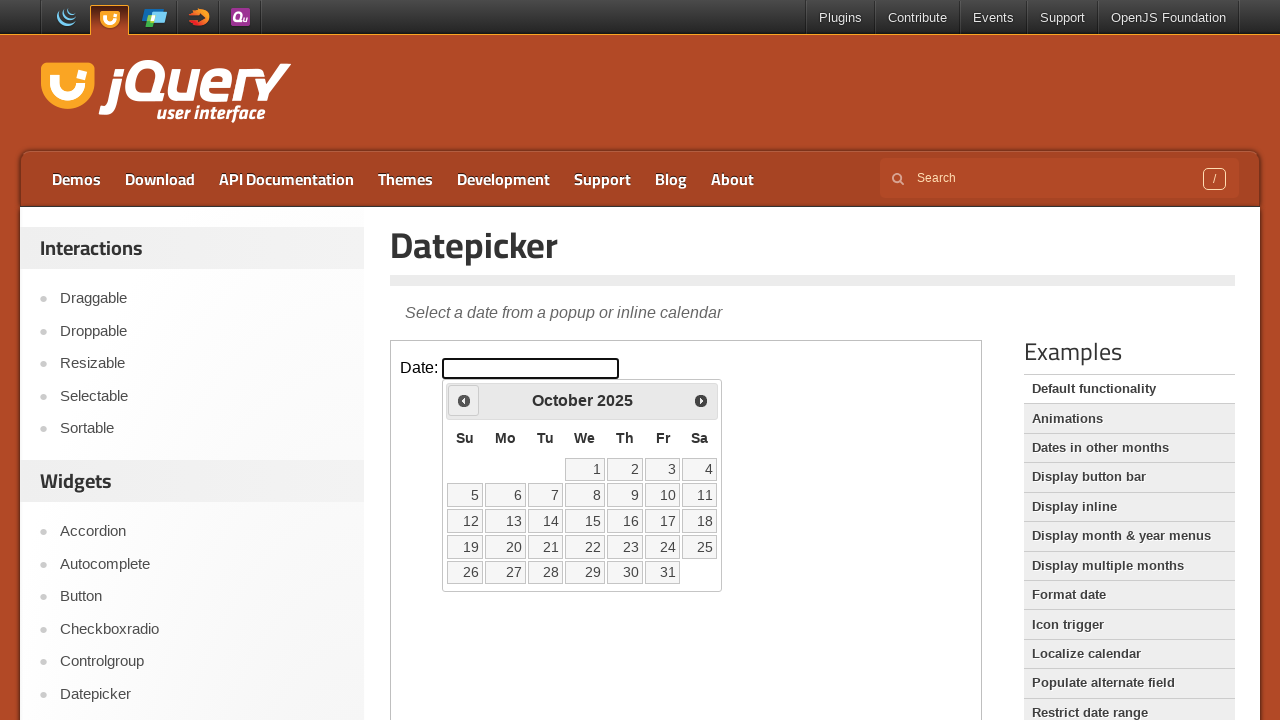

Clicked previous month button to navigate backwards at (464, 400) on iframe >> nth=0 >> internal:control=enter-frame >> span.ui-icon.ui-icon-circle-t
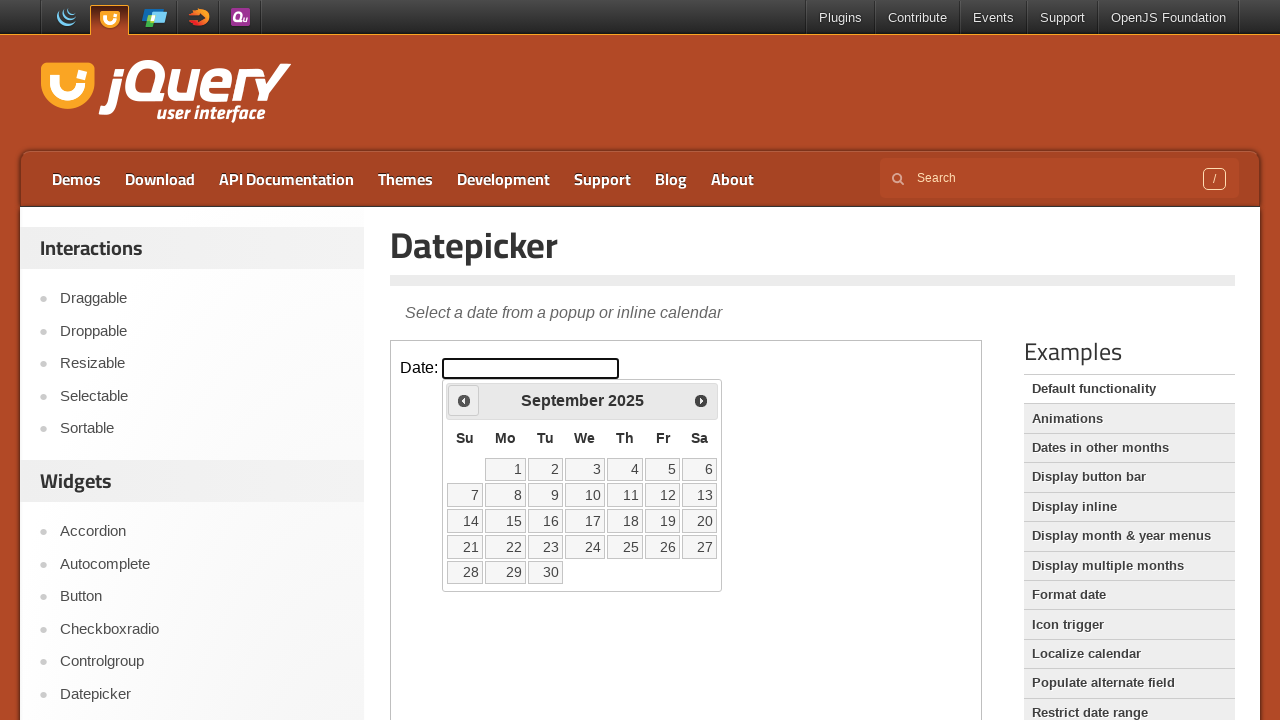

Read current calendar month: September 2025
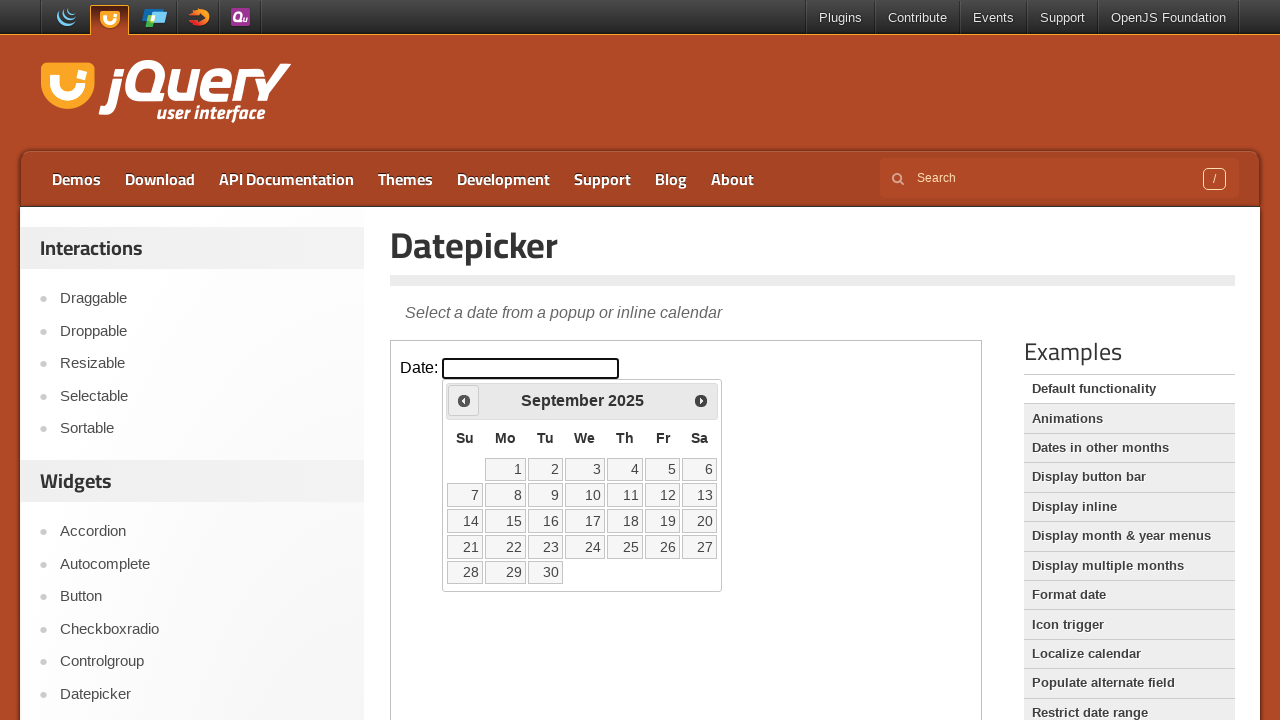

Clicked previous month button to navigate backwards at (464, 400) on iframe >> nth=0 >> internal:control=enter-frame >> span.ui-icon.ui-icon-circle-t
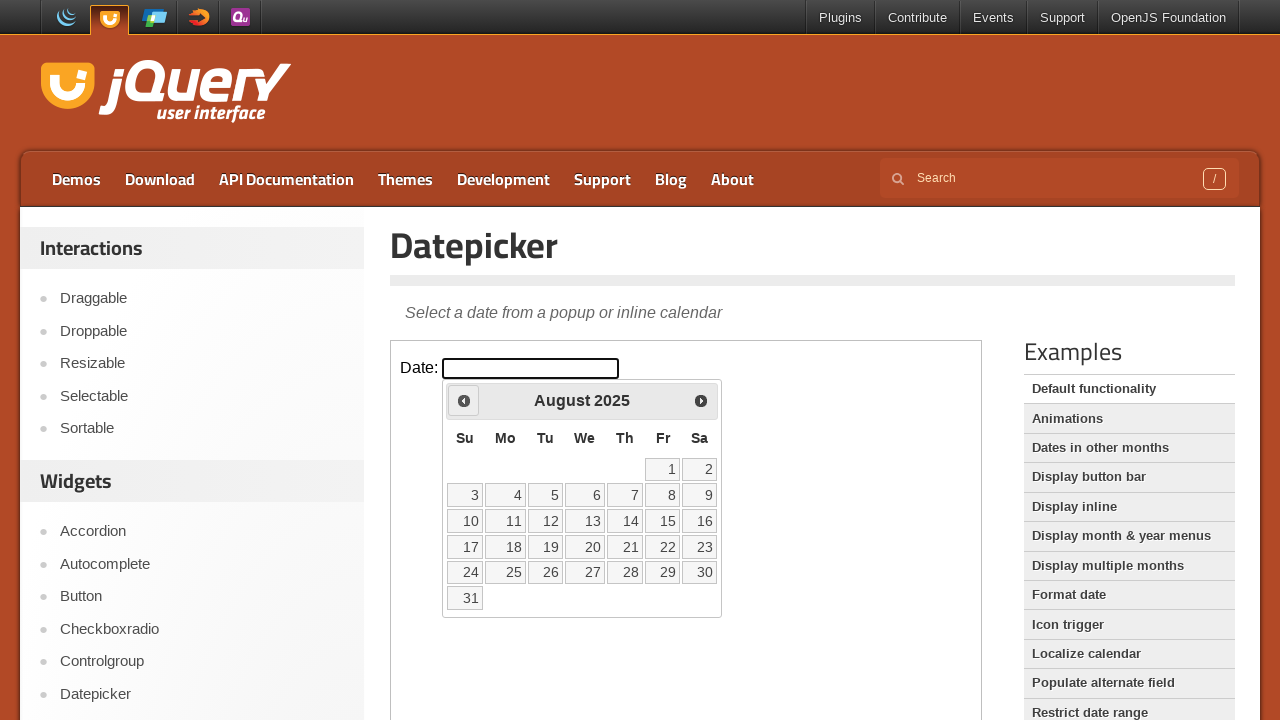

Read current calendar month: August 2025
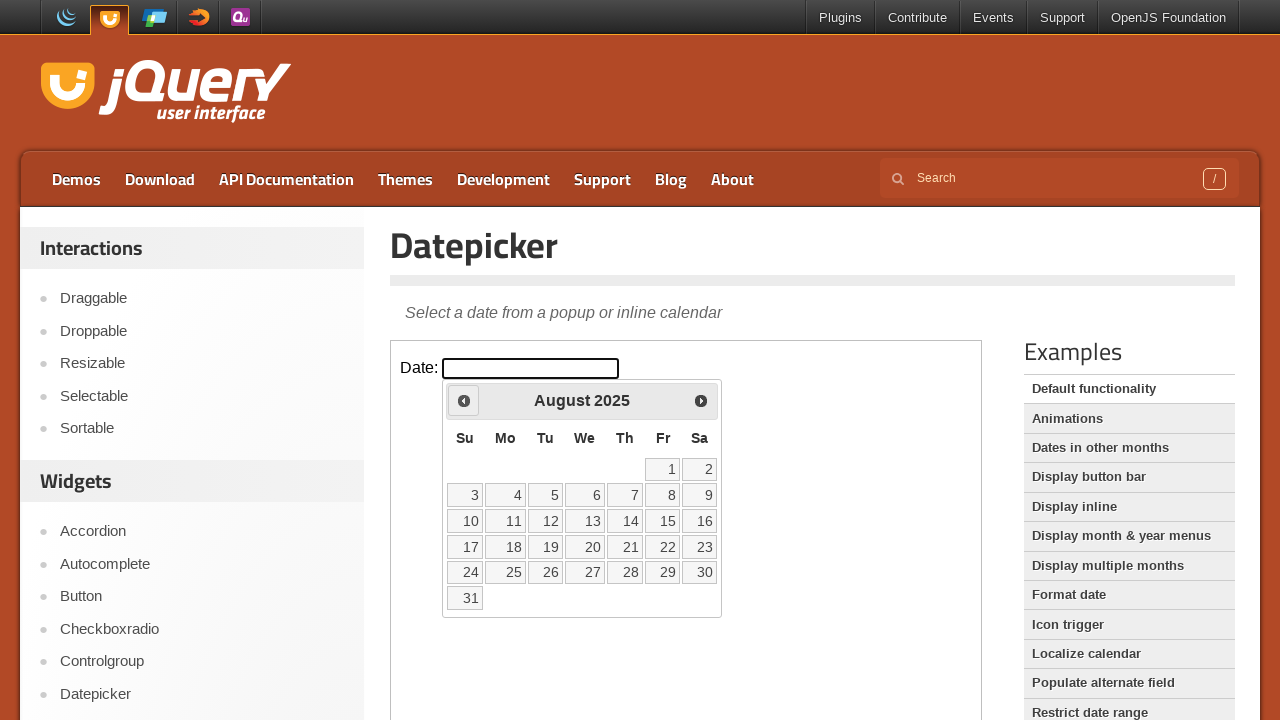

Clicked previous month button to navigate backwards at (464, 400) on iframe >> nth=0 >> internal:control=enter-frame >> span.ui-icon.ui-icon-circle-t
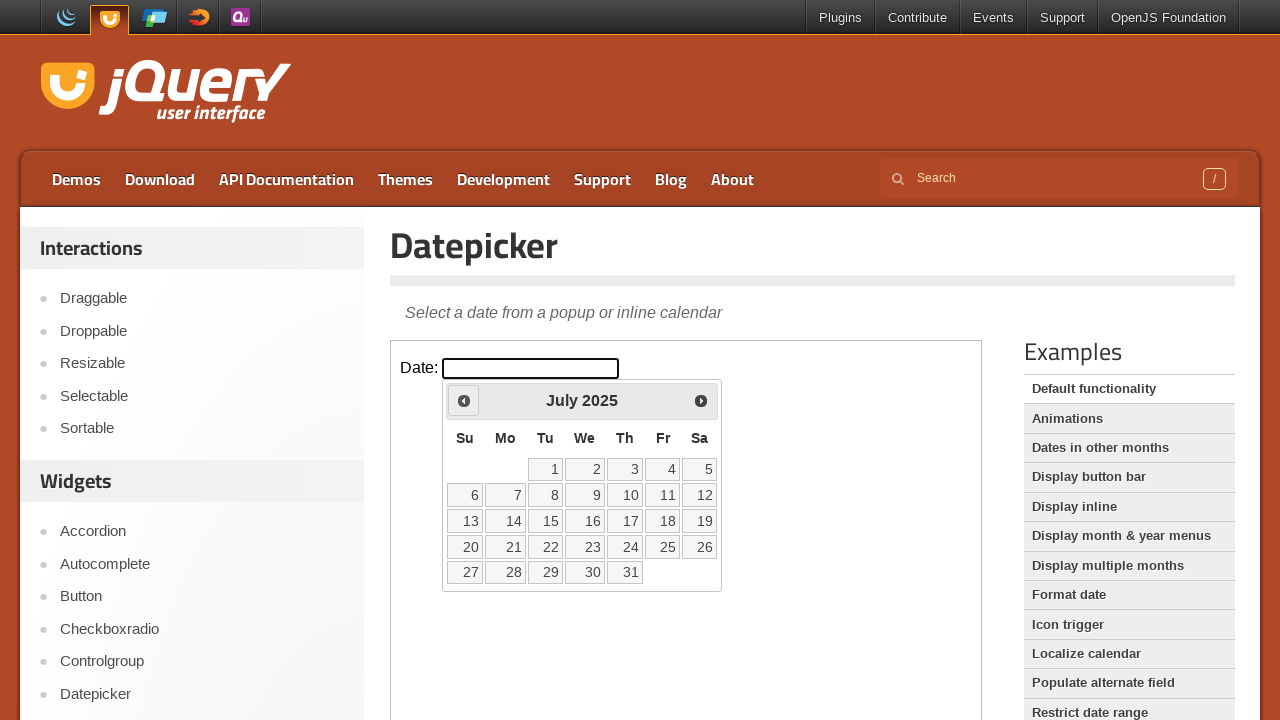

Read current calendar month: July 2025
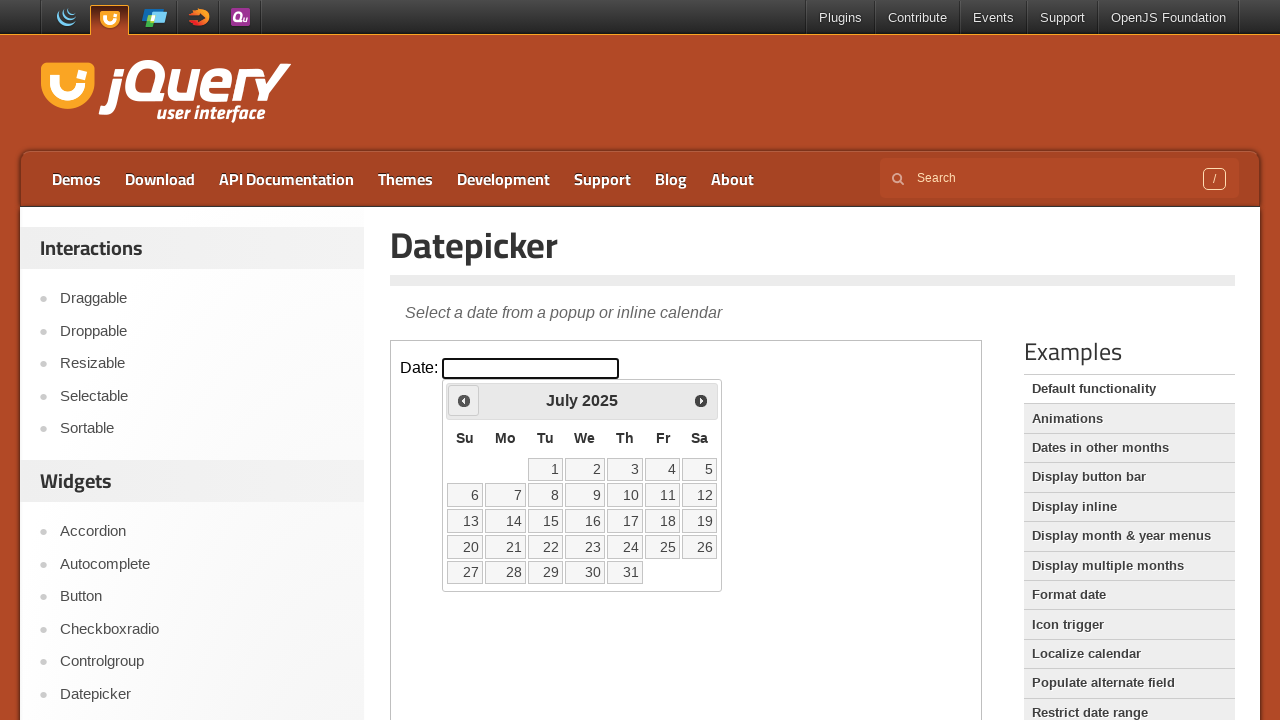

Clicked previous month button to navigate backwards at (464, 400) on iframe >> nth=0 >> internal:control=enter-frame >> span.ui-icon.ui-icon-circle-t
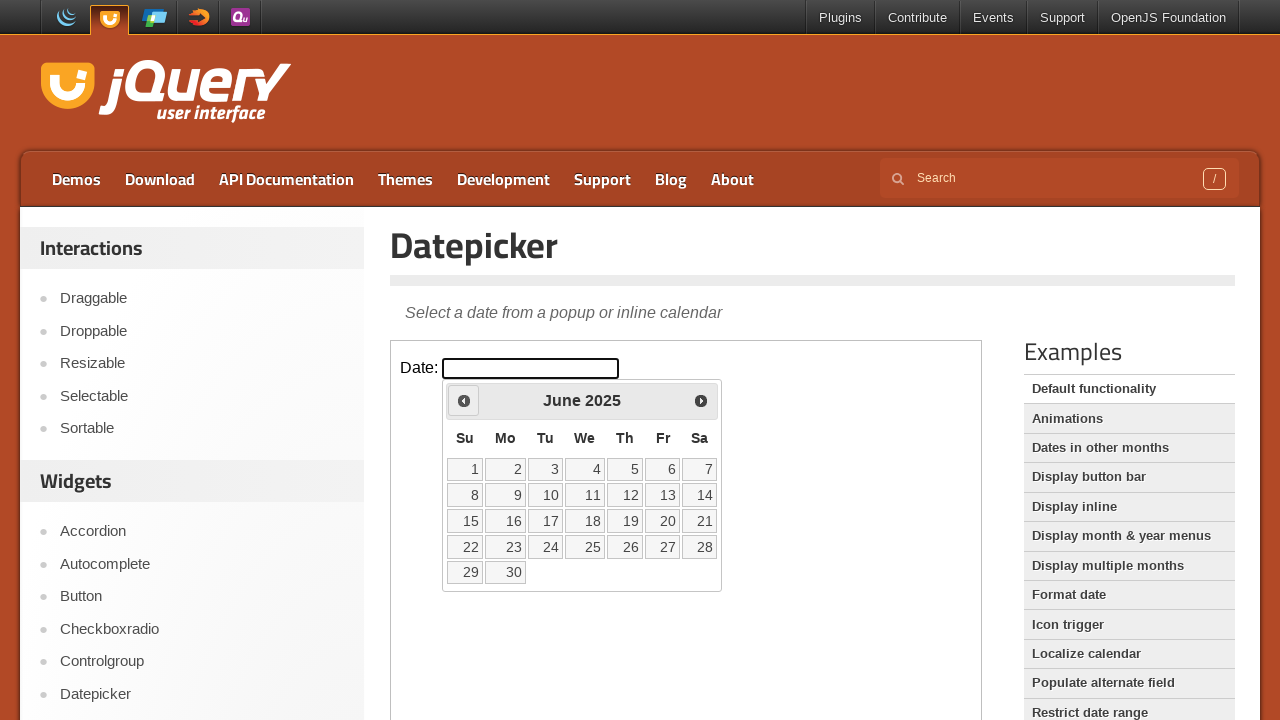

Read current calendar month: June 2025
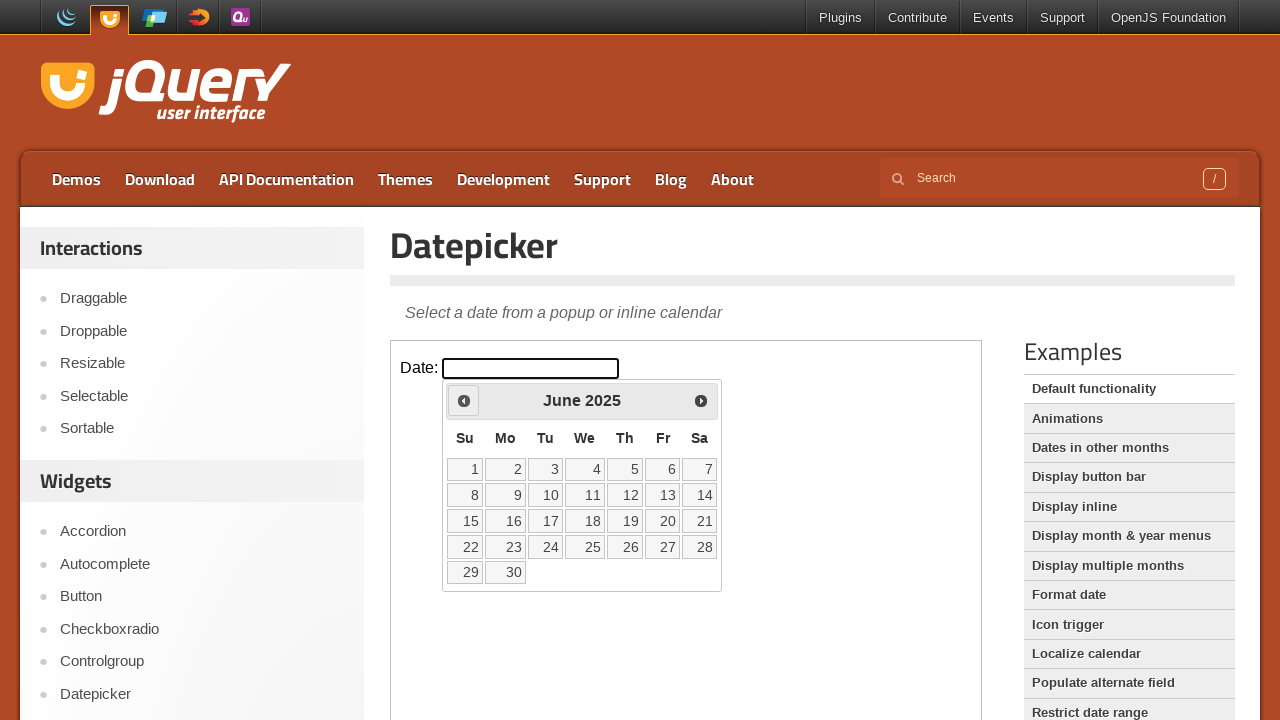

Clicked previous month button to navigate backwards at (464, 400) on iframe >> nth=0 >> internal:control=enter-frame >> span.ui-icon.ui-icon-circle-t
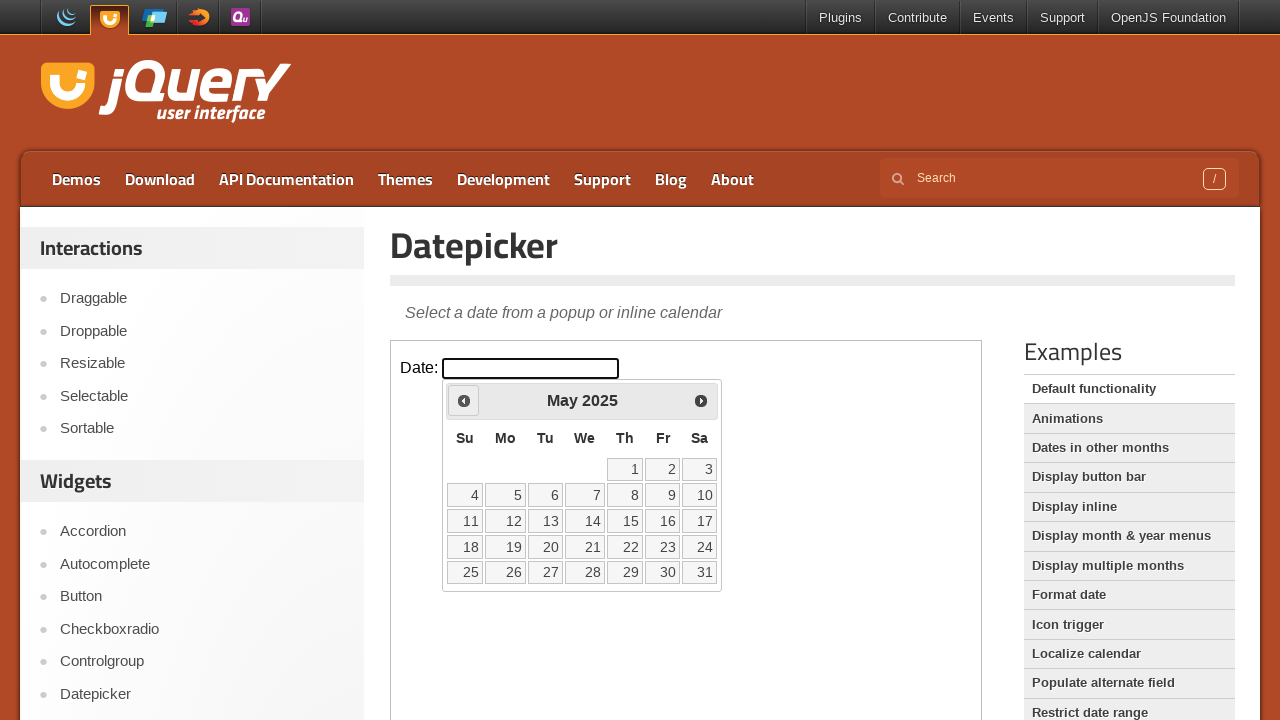

Read current calendar month: May 2025
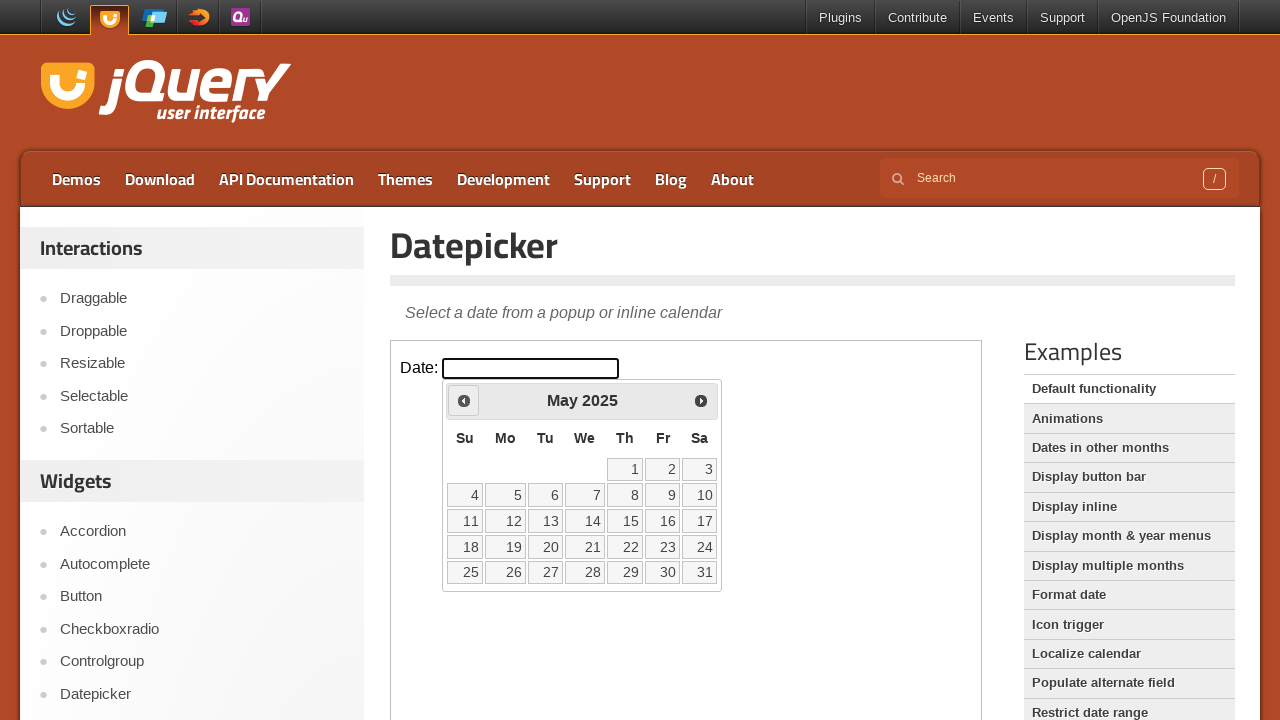

Clicked previous month button to navigate backwards at (464, 400) on iframe >> nth=0 >> internal:control=enter-frame >> span.ui-icon.ui-icon-circle-t
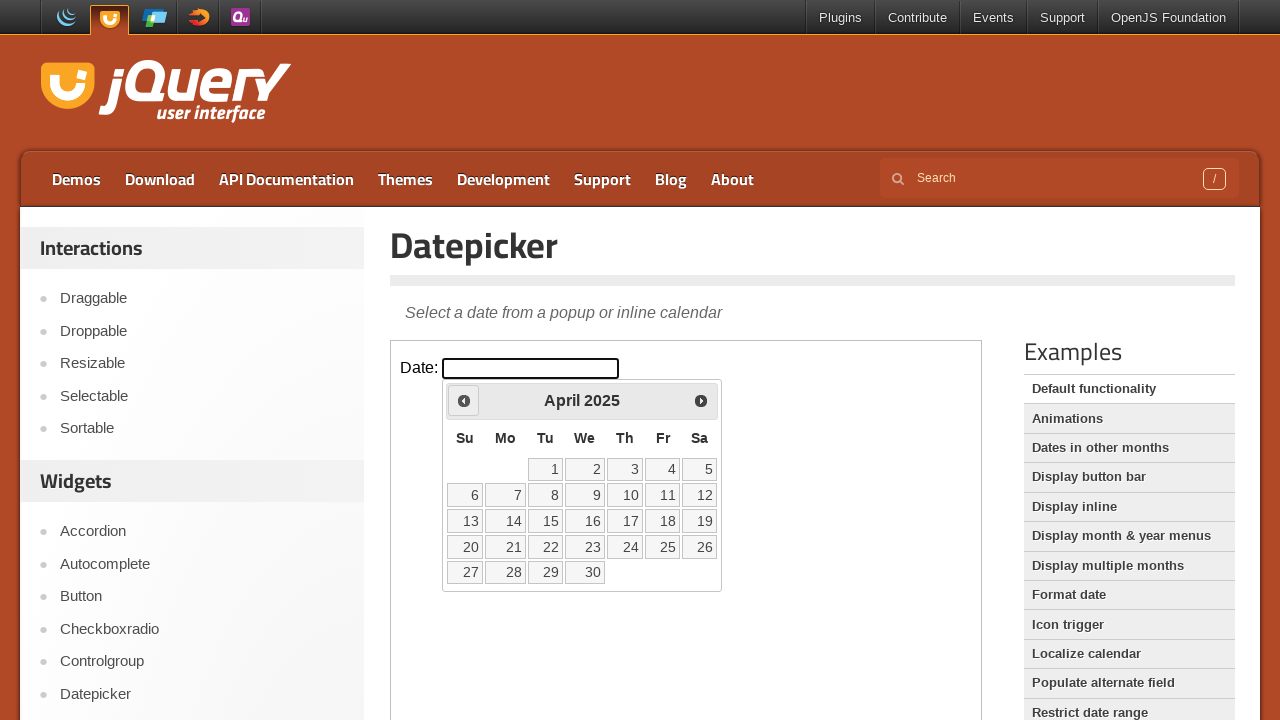

Read current calendar month: April 2025
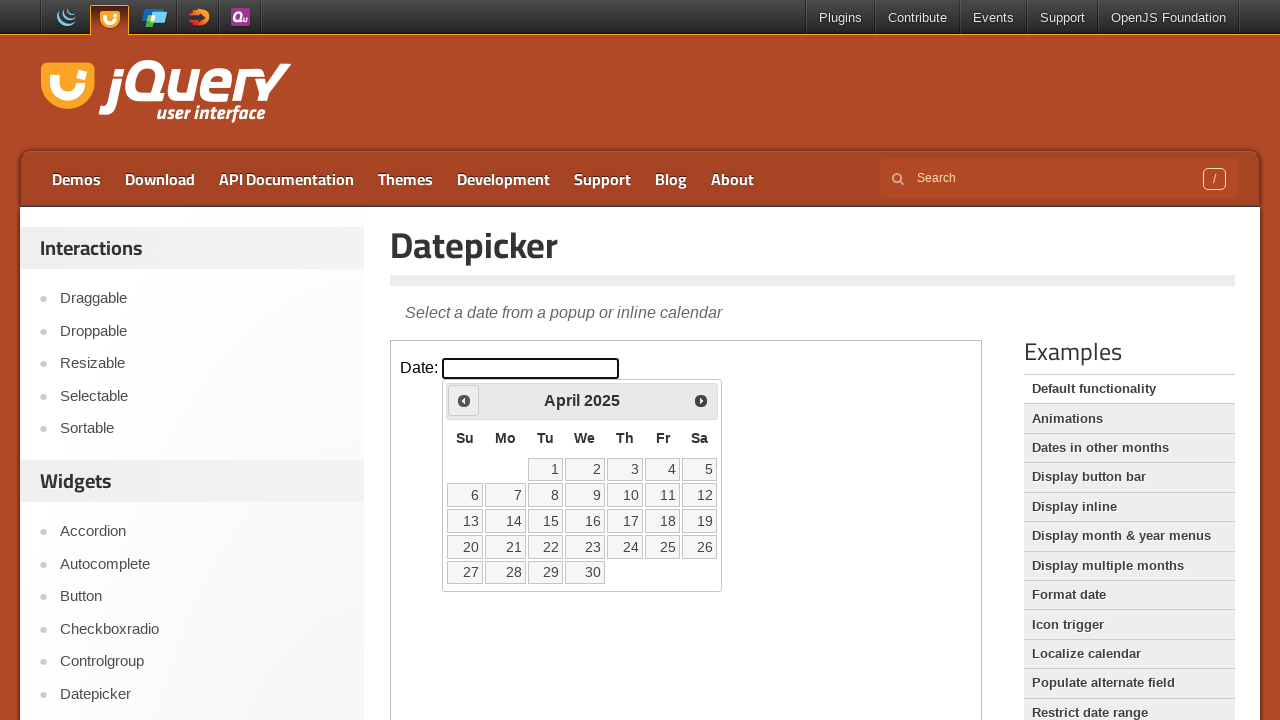

Clicked previous month button to navigate backwards at (464, 400) on iframe >> nth=0 >> internal:control=enter-frame >> span.ui-icon.ui-icon-circle-t
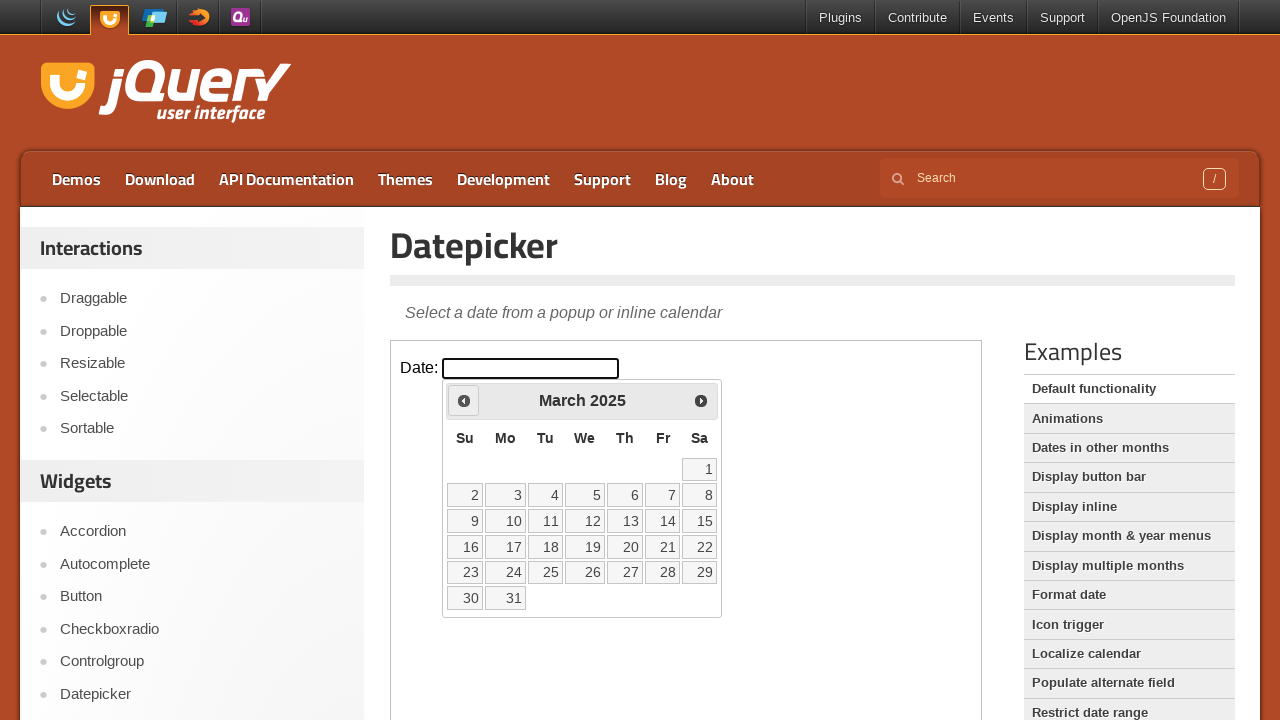

Read current calendar month: March 2025
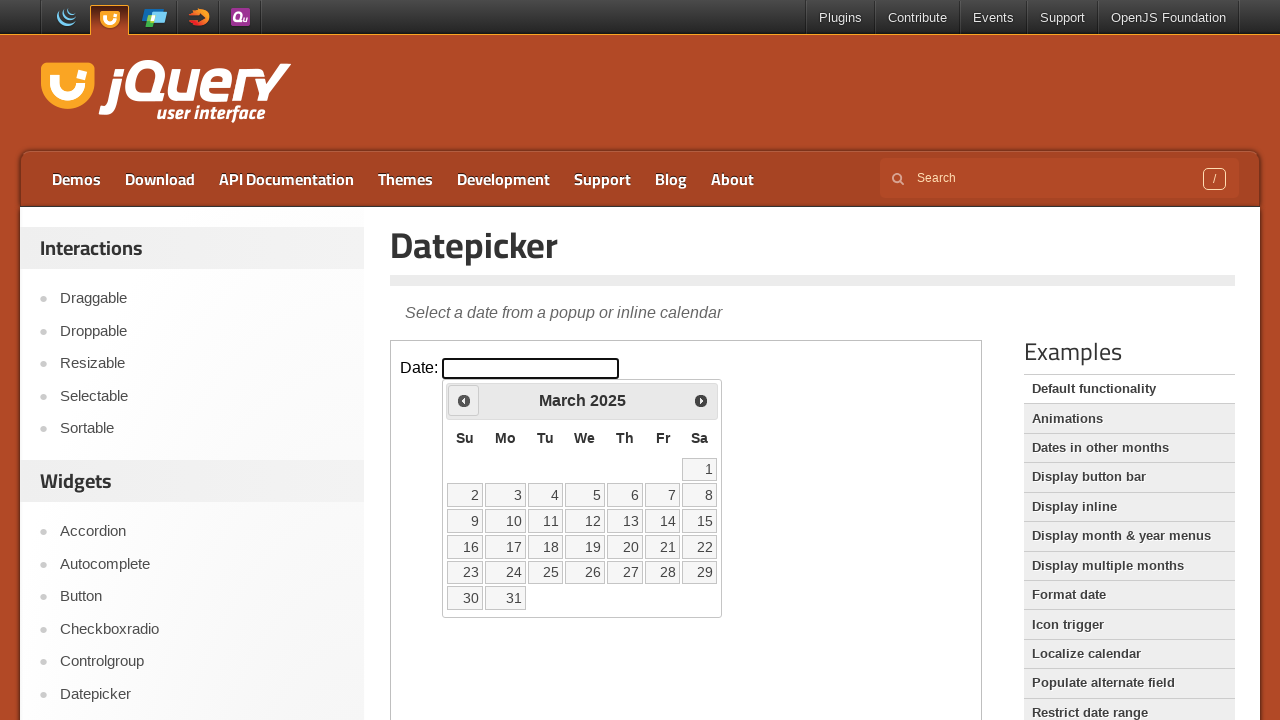

Clicked previous month button to navigate backwards at (464, 400) on iframe >> nth=0 >> internal:control=enter-frame >> span.ui-icon.ui-icon-circle-t
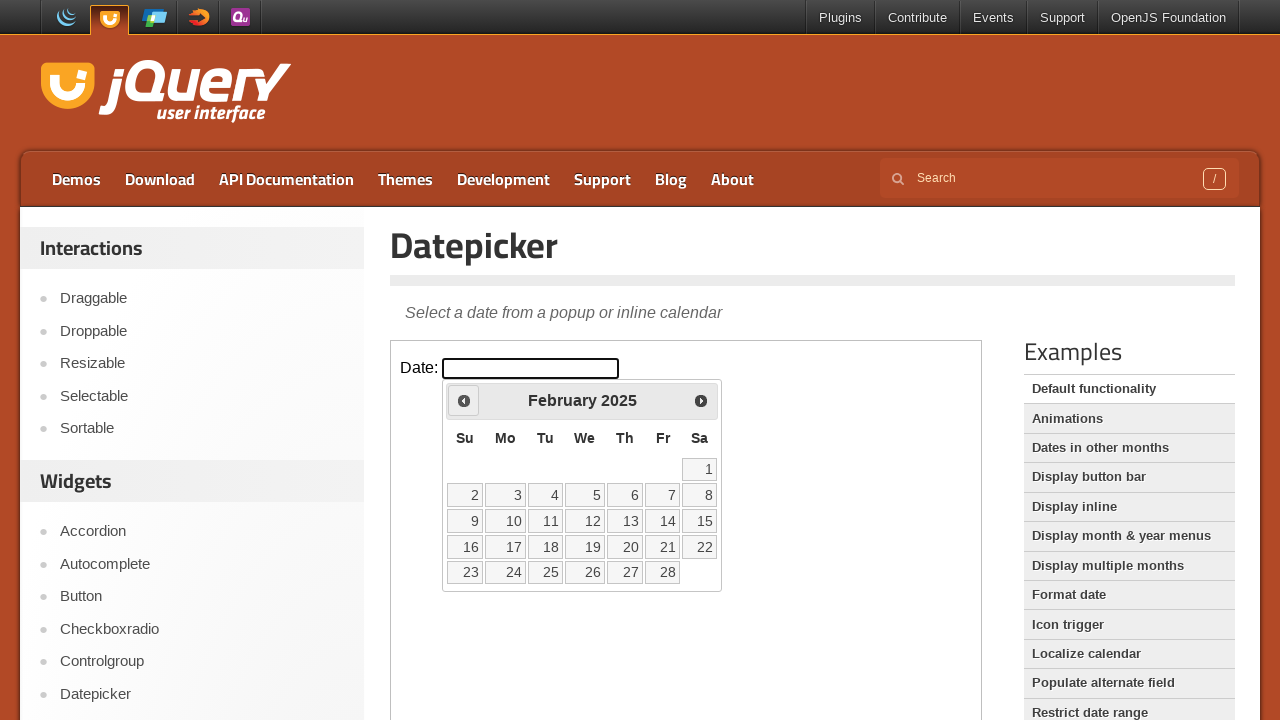

Read current calendar month: February 2025
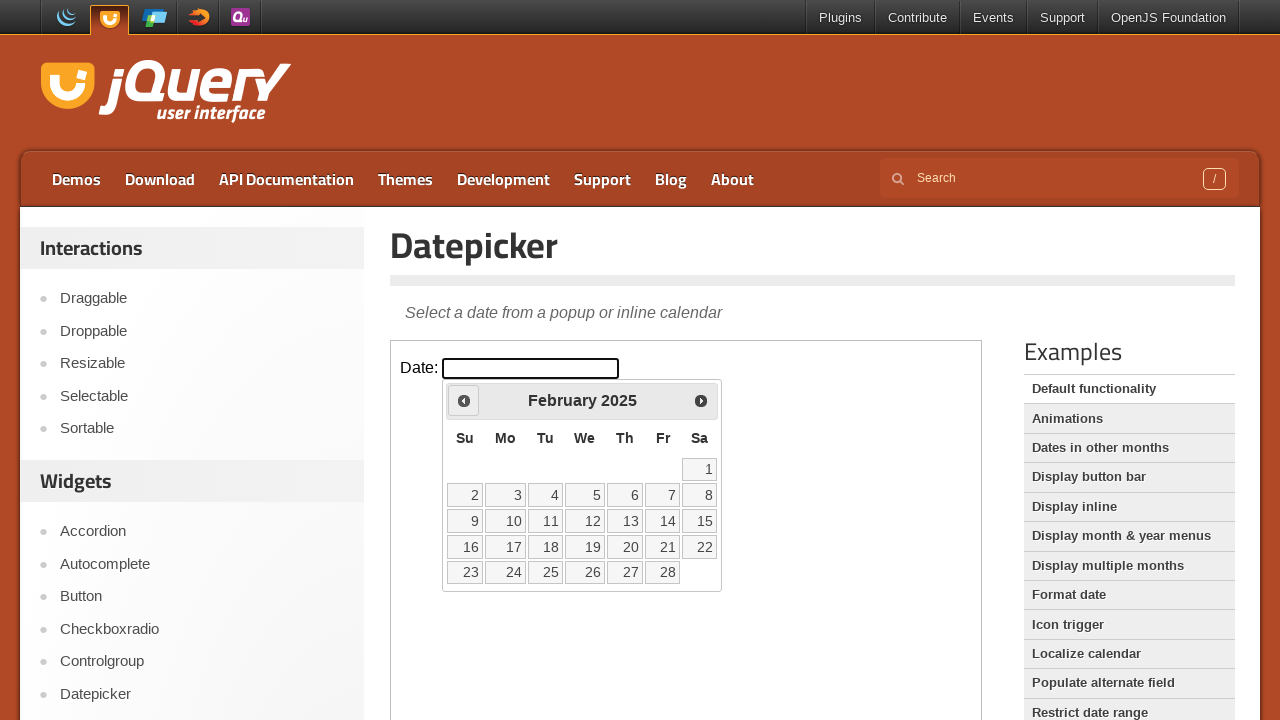

Clicked previous month button to navigate backwards at (464, 400) on iframe >> nth=0 >> internal:control=enter-frame >> span.ui-icon.ui-icon-circle-t
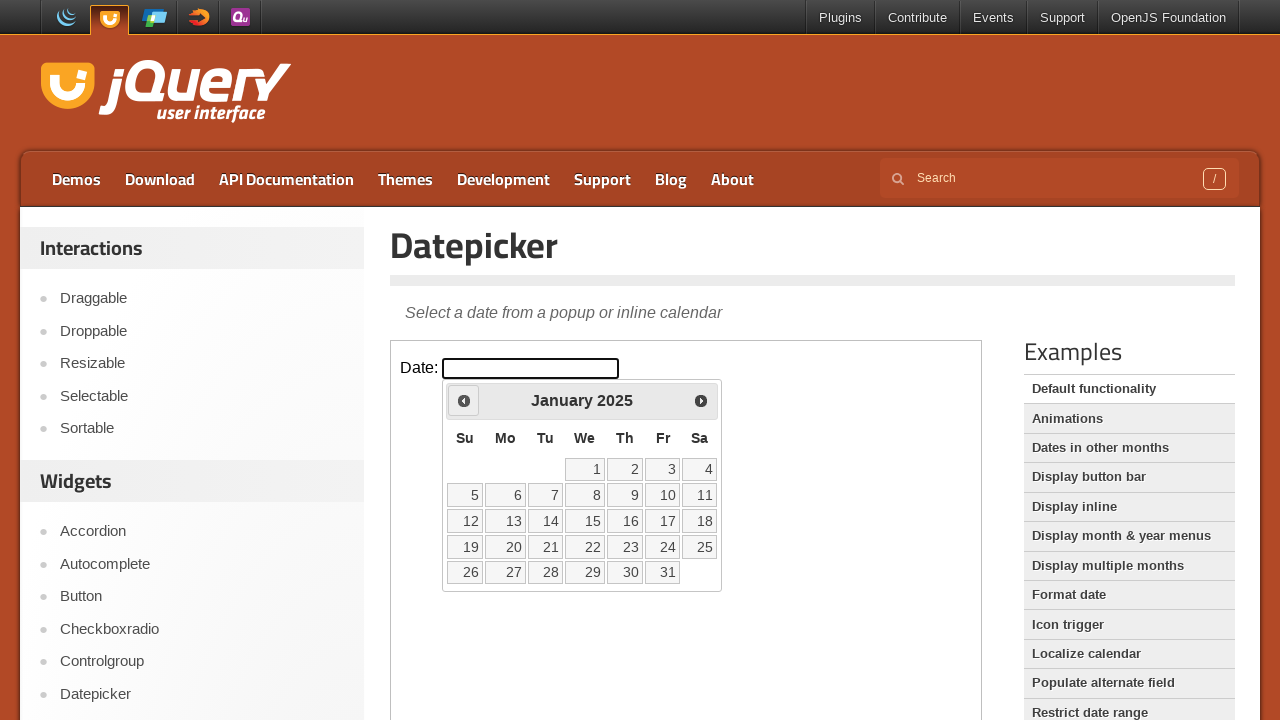

Read current calendar month: January 2025
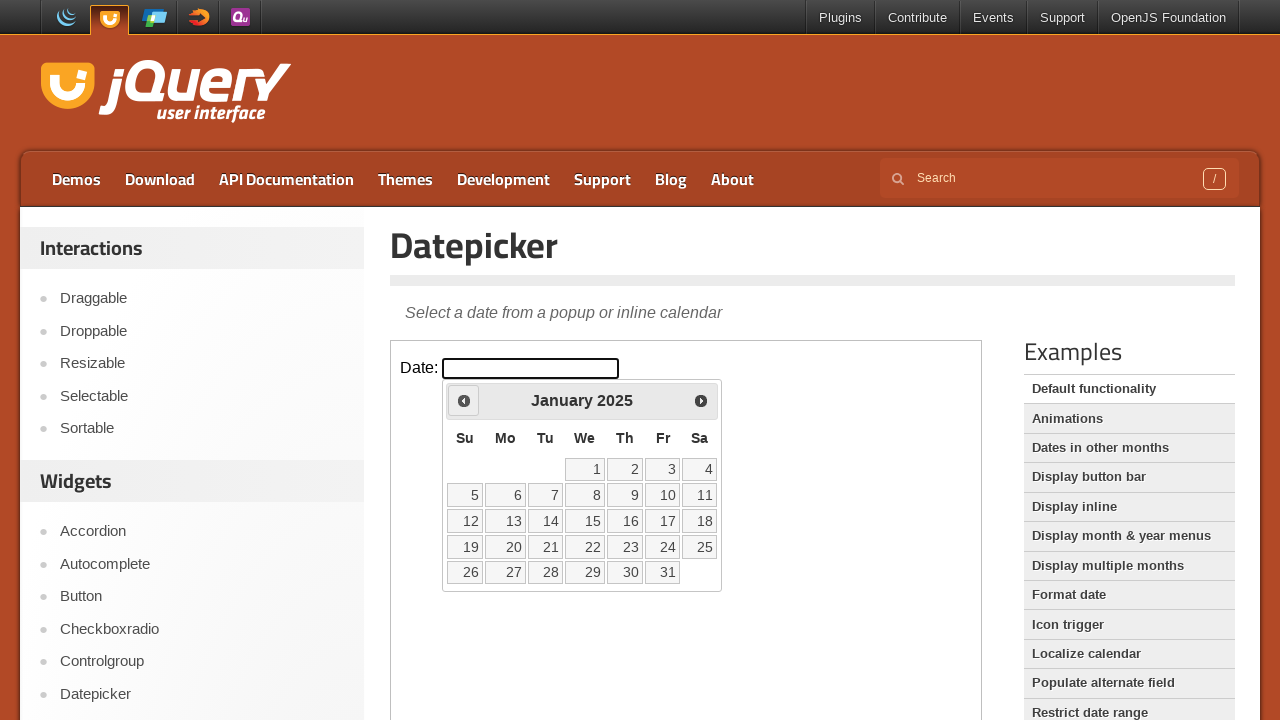

Clicked previous month button to navigate backwards at (464, 400) on iframe >> nth=0 >> internal:control=enter-frame >> span.ui-icon.ui-icon-circle-t
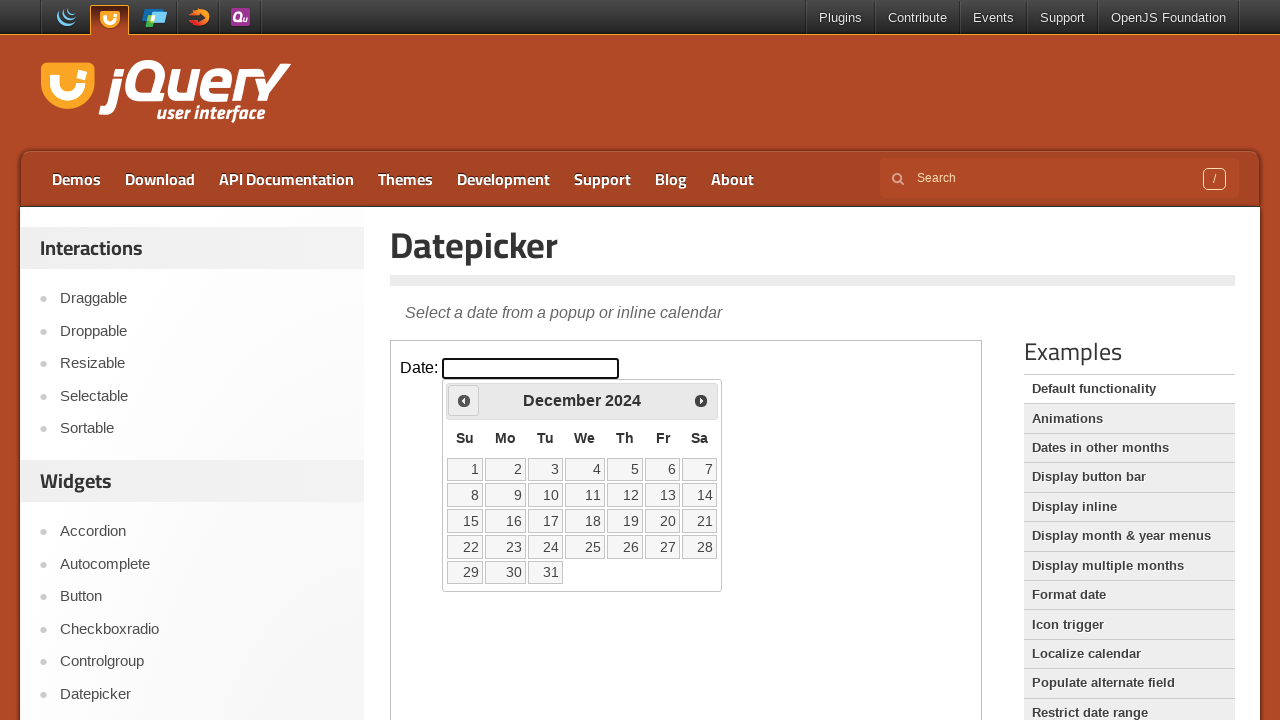

Read current calendar month: December 2024
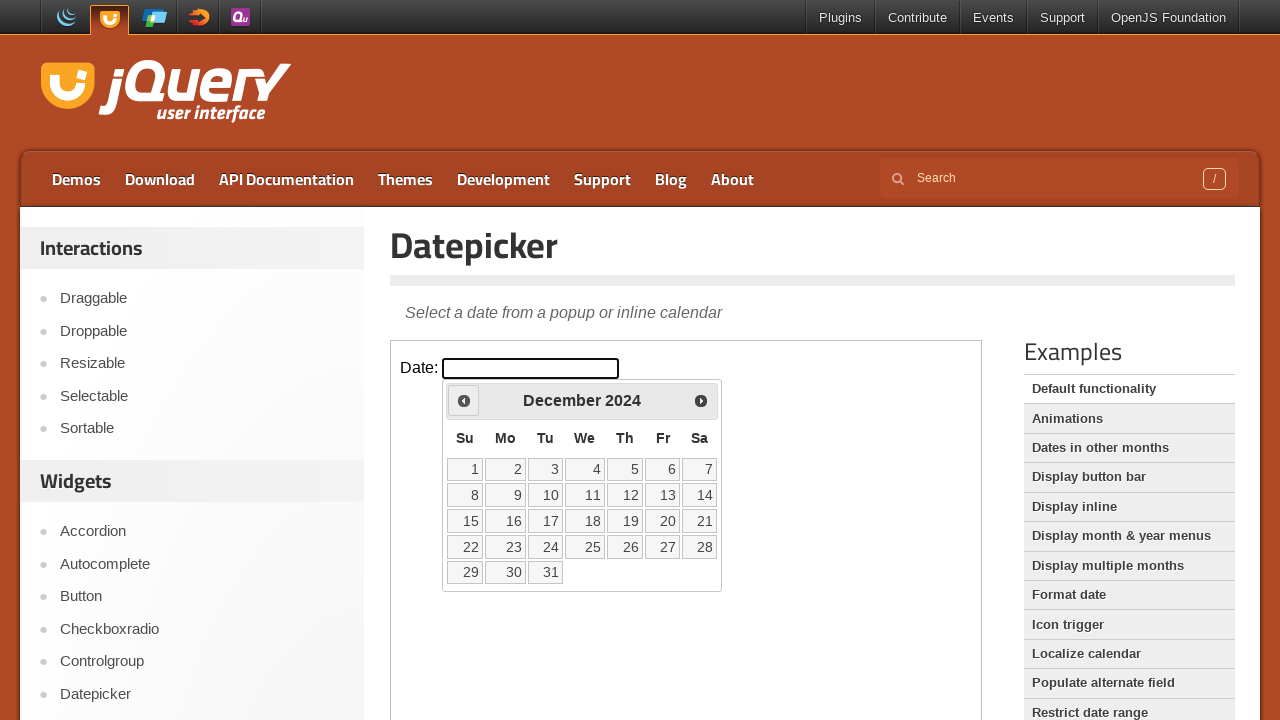

Clicked previous month button to navigate backwards at (464, 400) on iframe >> nth=0 >> internal:control=enter-frame >> span.ui-icon.ui-icon-circle-t
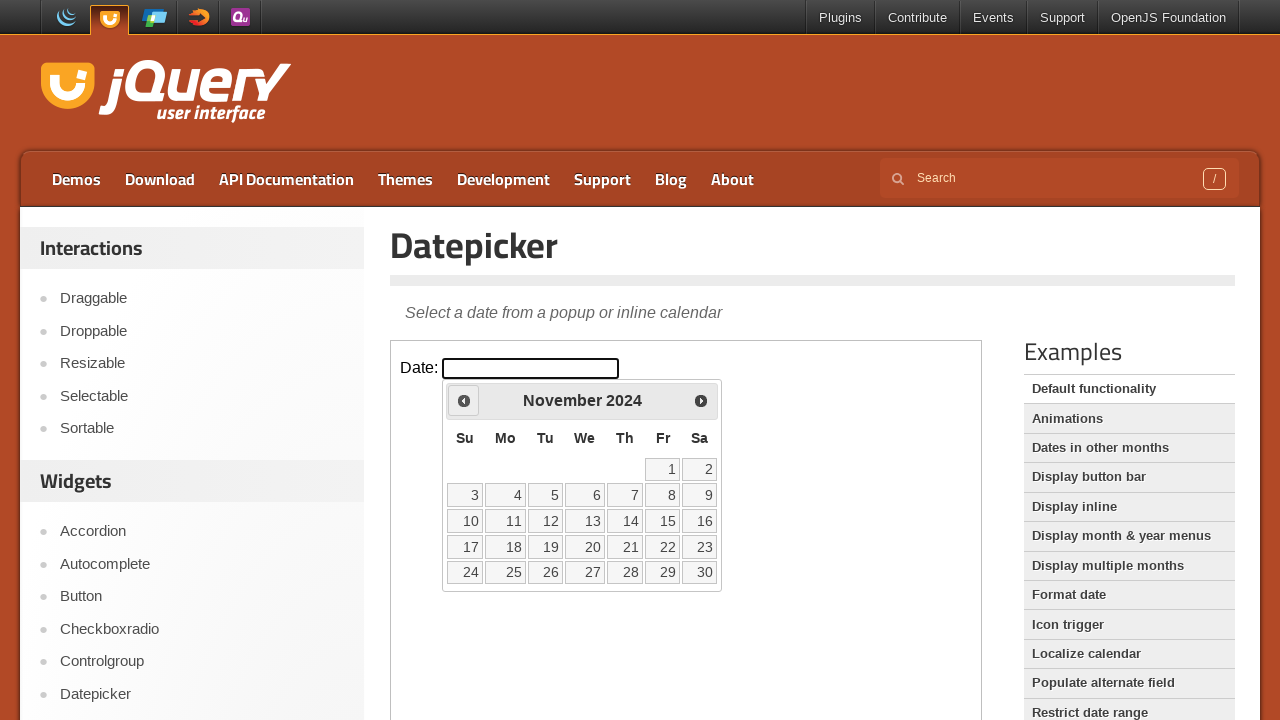

Read current calendar month: November 2024
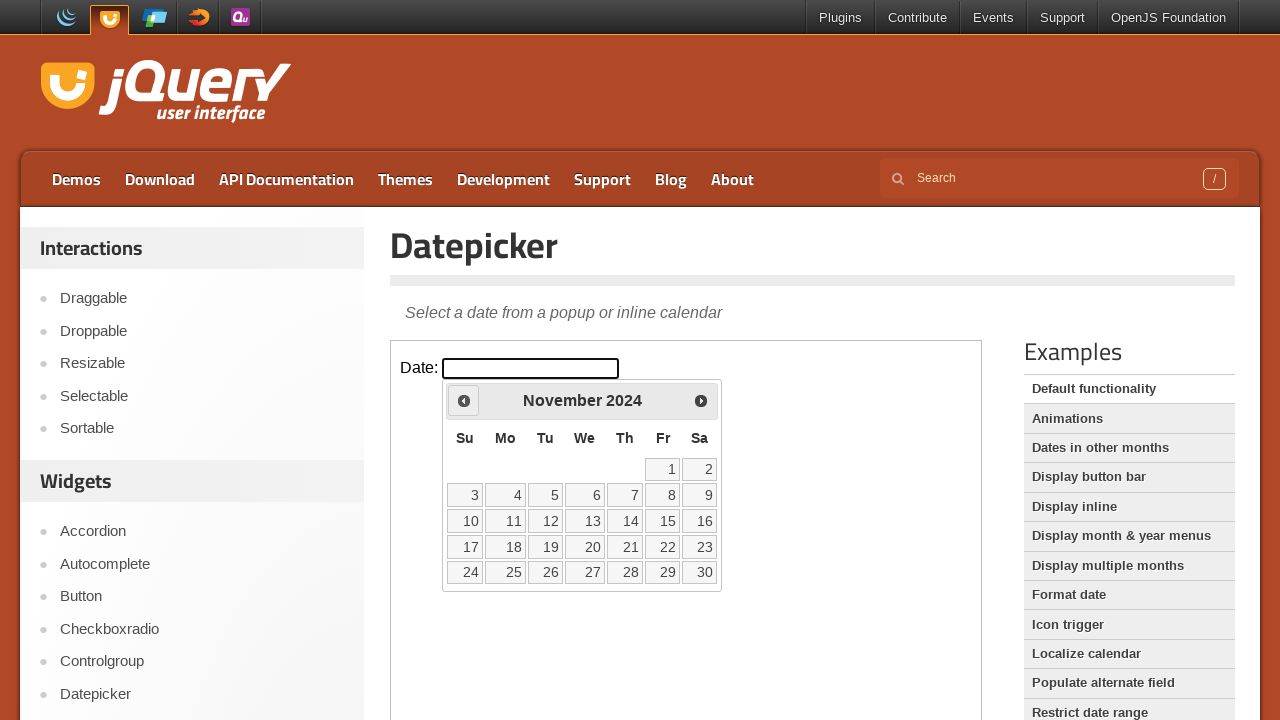

Clicked previous month button to navigate backwards at (464, 400) on iframe >> nth=0 >> internal:control=enter-frame >> span.ui-icon.ui-icon-circle-t
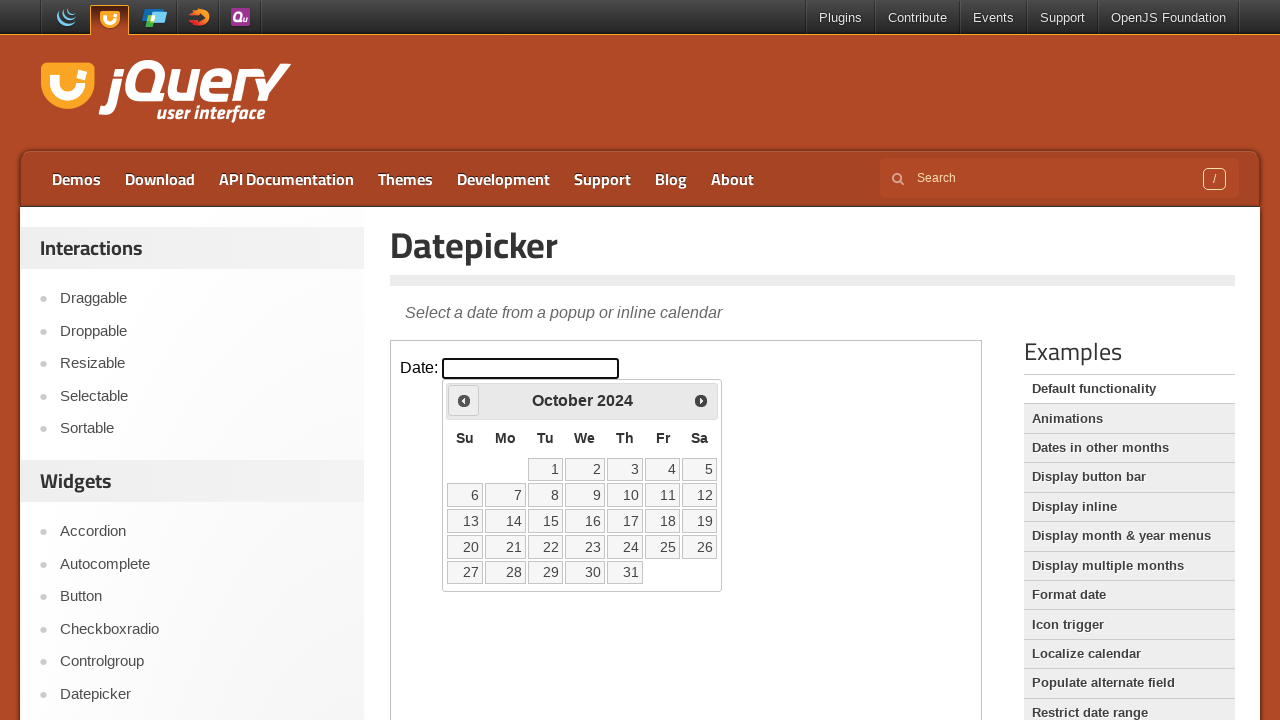

Read current calendar month: October 2024
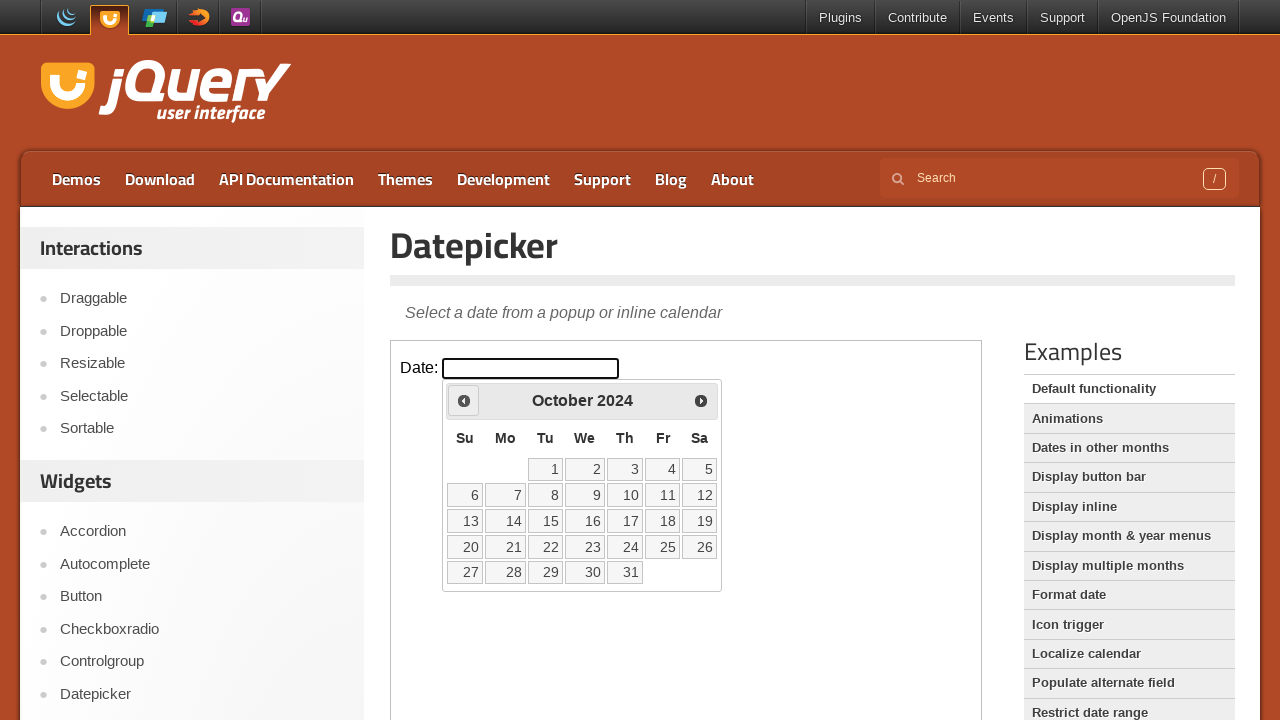

Clicked previous month button to navigate backwards at (464, 400) on iframe >> nth=0 >> internal:control=enter-frame >> span.ui-icon.ui-icon-circle-t
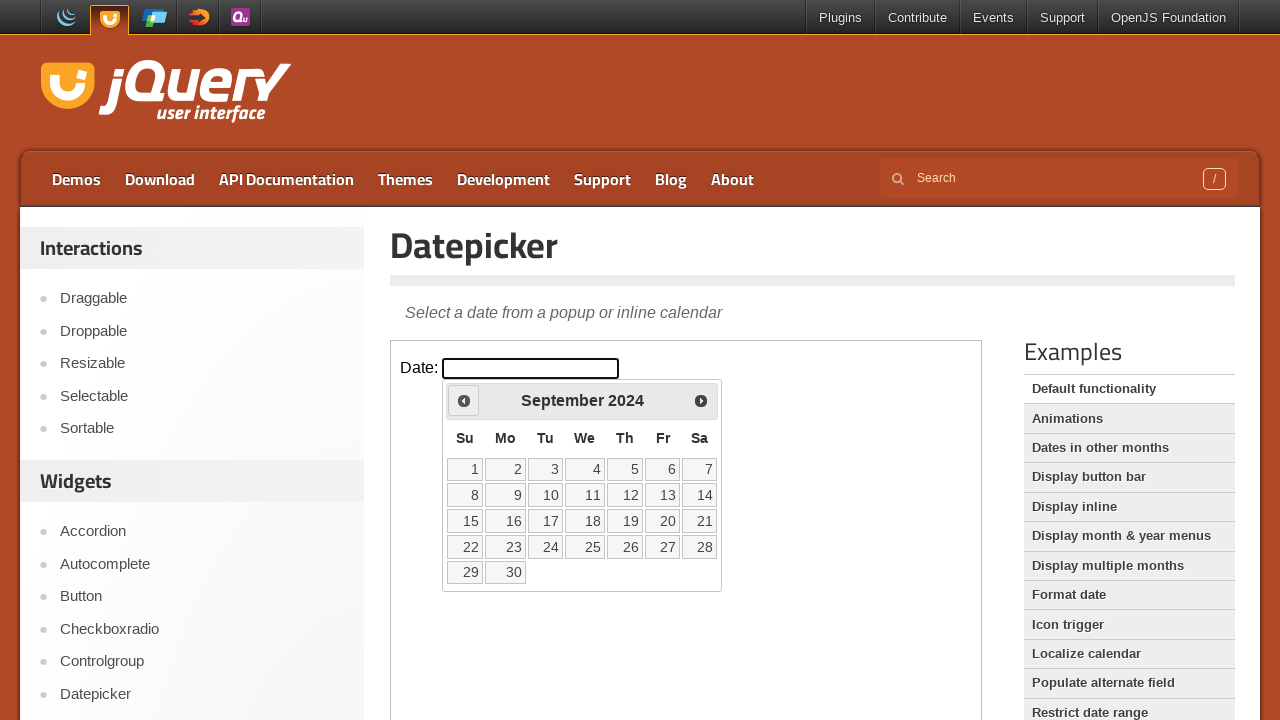

Read current calendar month: September 2024
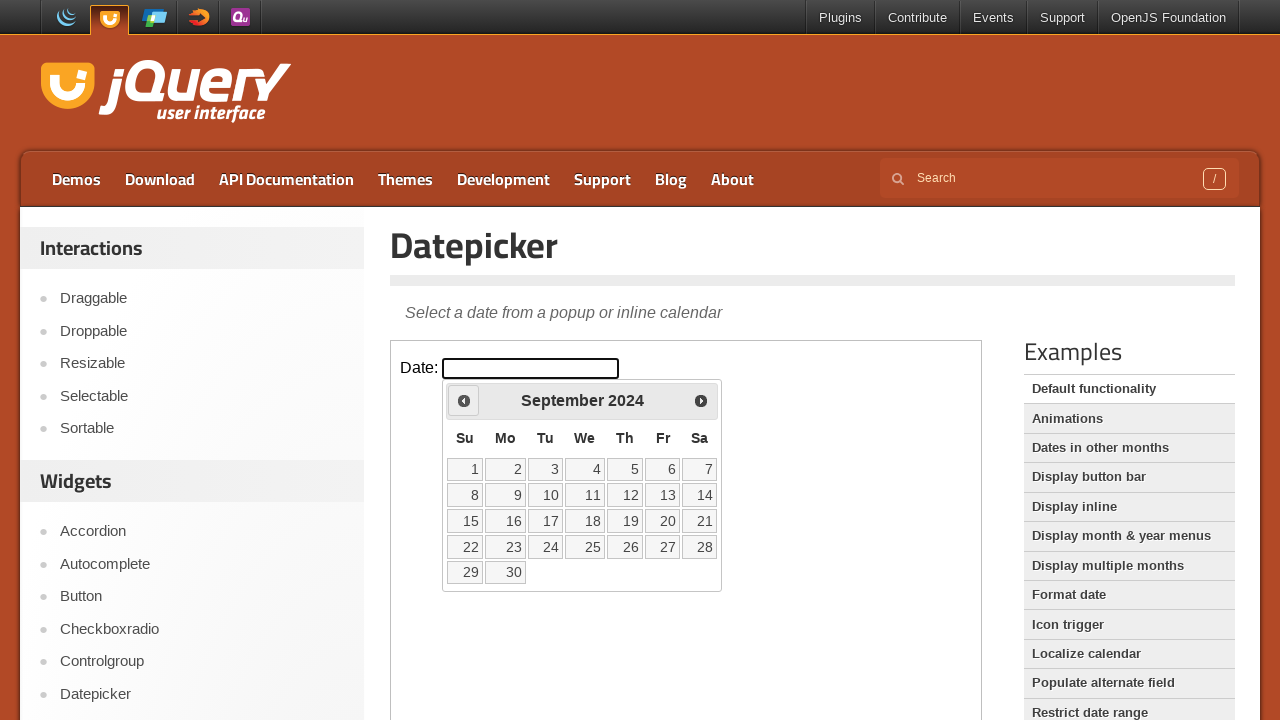

Clicked previous month button to navigate backwards at (464, 400) on iframe >> nth=0 >> internal:control=enter-frame >> span.ui-icon.ui-icon-circle-t
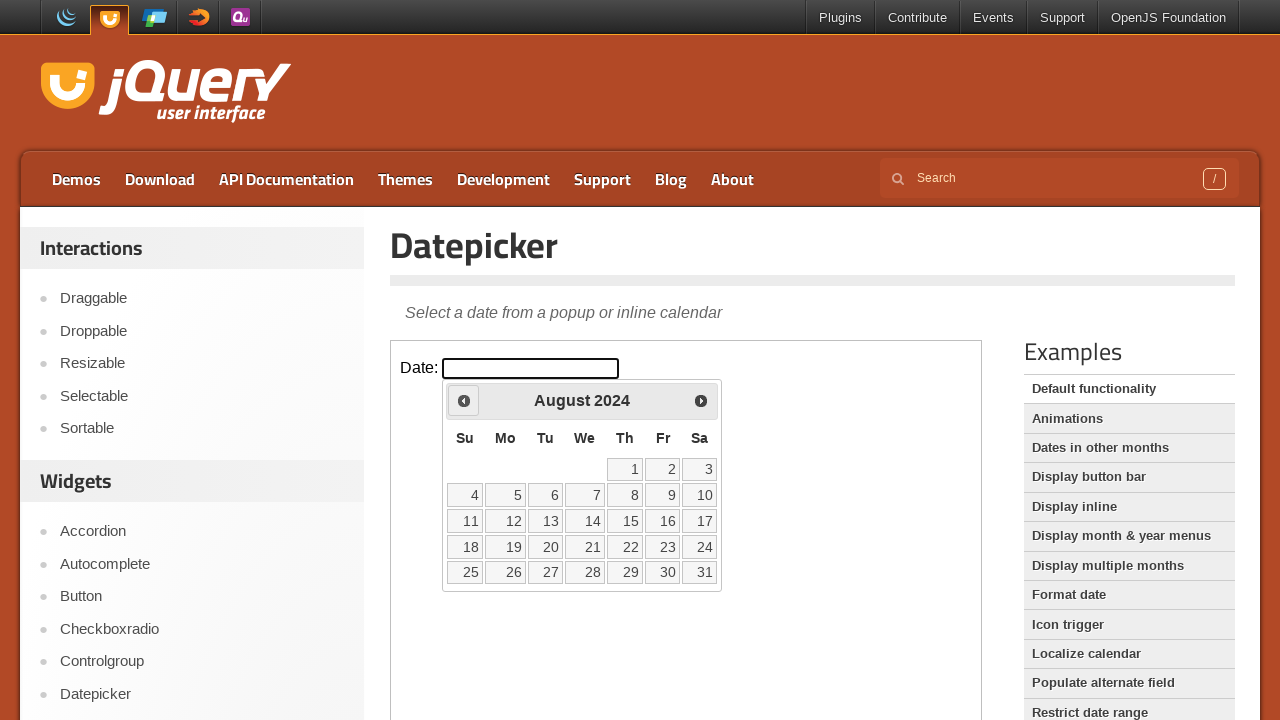

Read current calendar month: August 2024
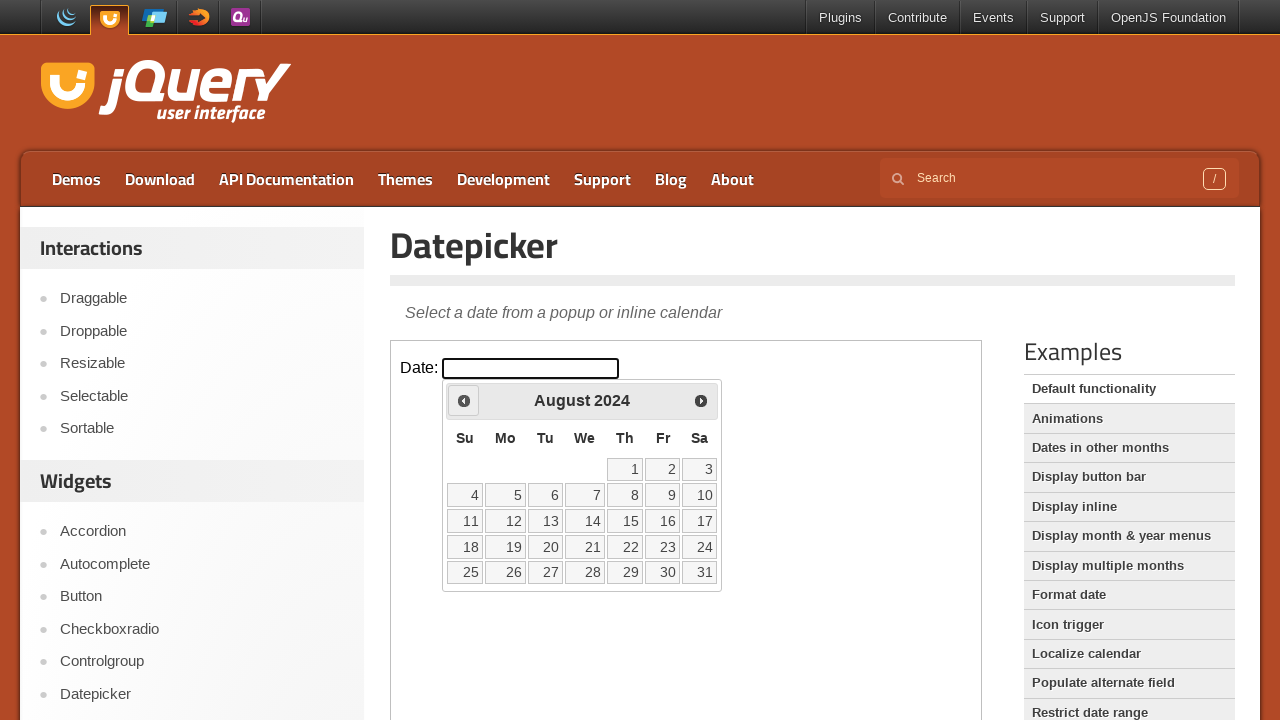

Clicked previous month button to navigate backwards at (464, 400) on iframe >> nth=0 >> internal:control=enter-frame >> span.ui-icon.ui-icon-circle-t
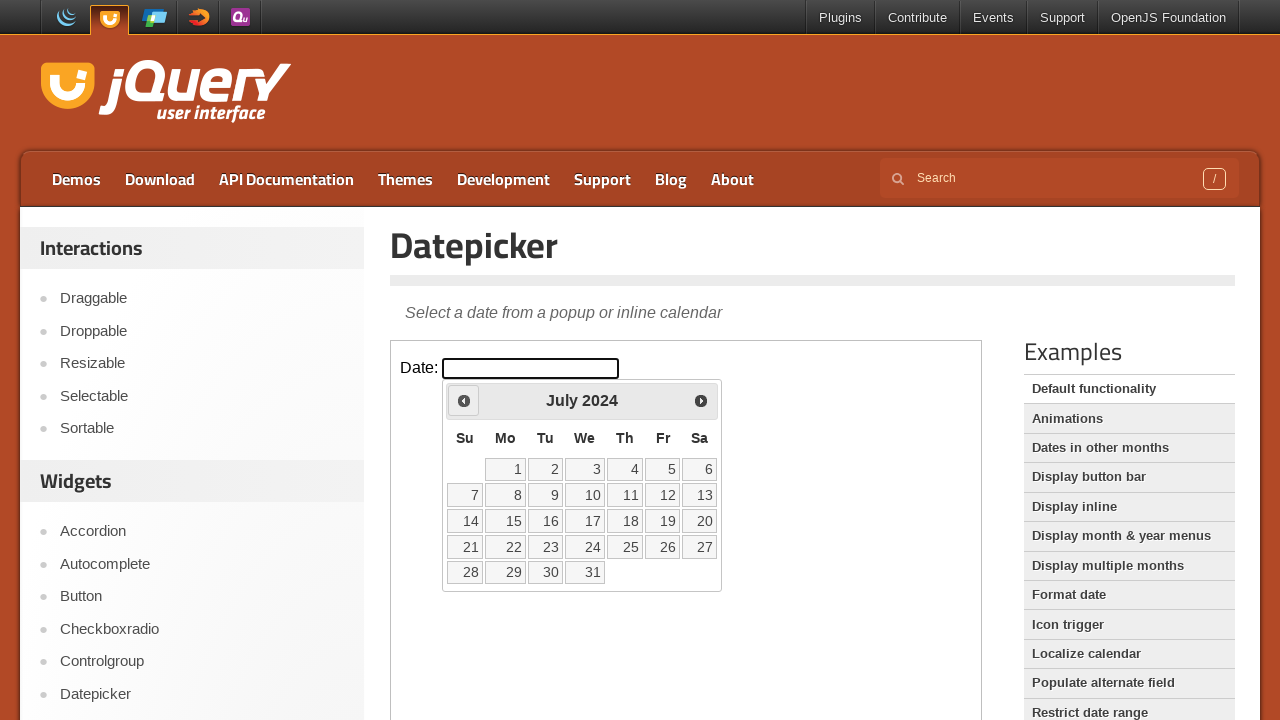

Read current calendar month: July 2024
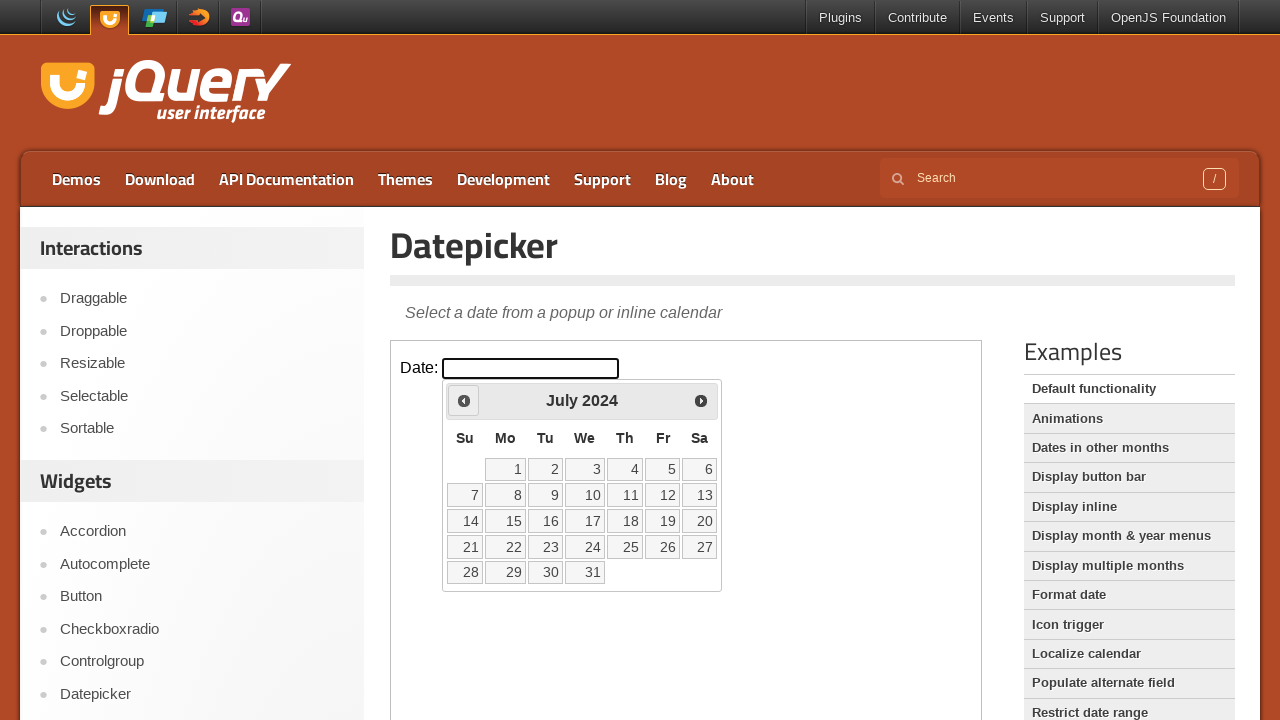

Clicked previous month button to navigate backwards at (464, 400) on iframe >> nth=0 >> internal:control=enter-frame >> span.ui-icon.ui-icon-circle-t
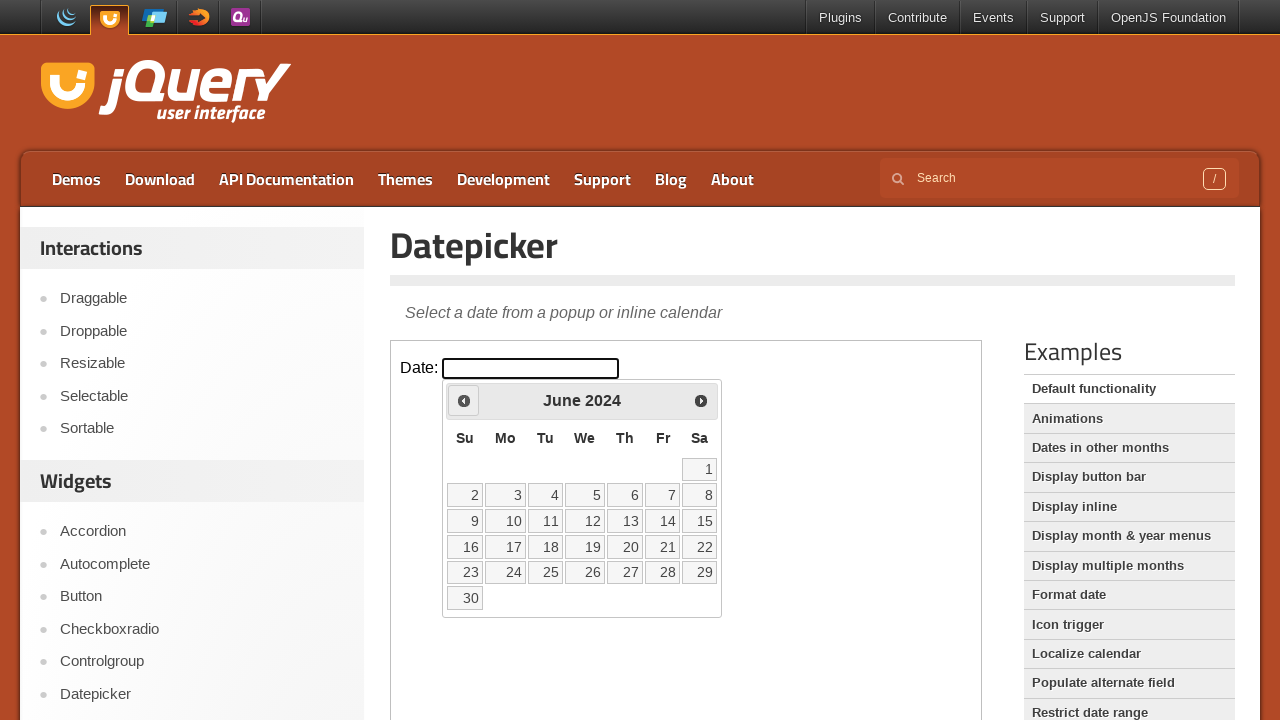

Read current calendar month: June 2024
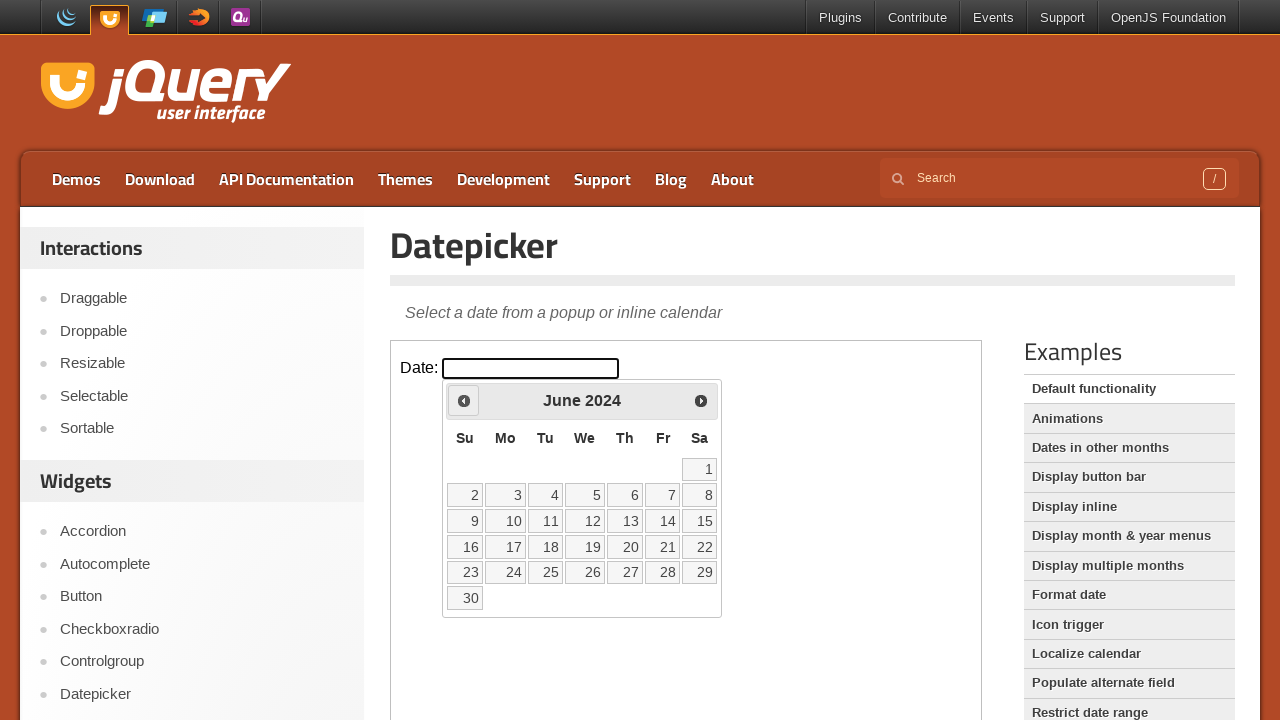

Clicked previous month button to navigate backwards at (464, 400) on iframe >> nth=0 >> internal:control=enter-frame >> span.ui-icon.ui-icon-circle-t
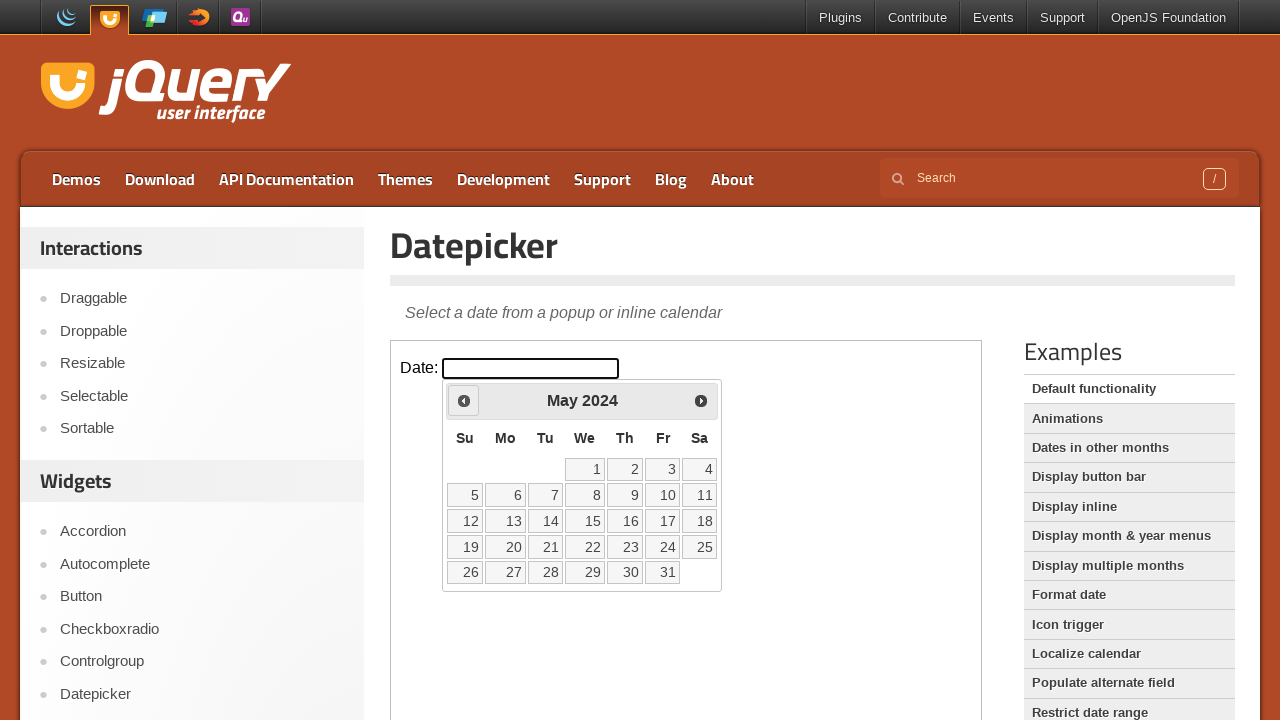

Read current calendar month: May 2024
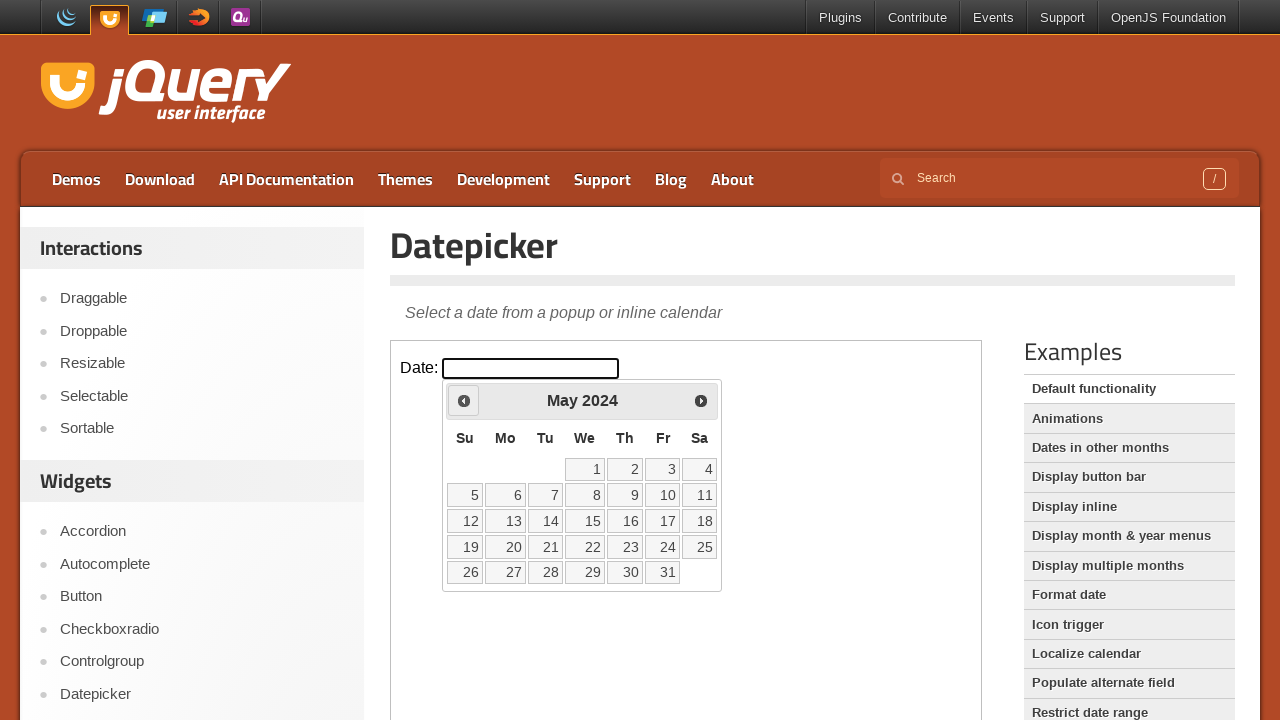

Clicked previous month button to navigate backwards at (464, 400) on iframe >> nth=0 >> internal:control=enter-frame >> span.ui-icon.ui-icon-circle-t
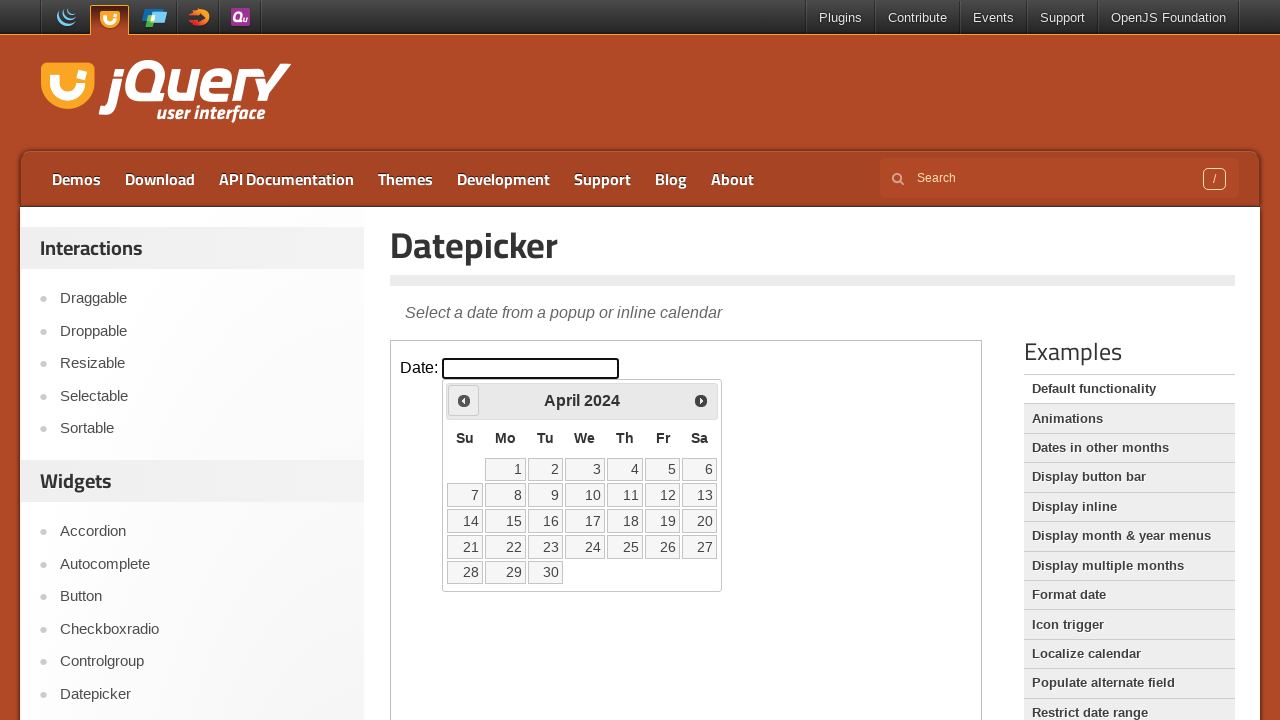

Read current calendar month: April 2024
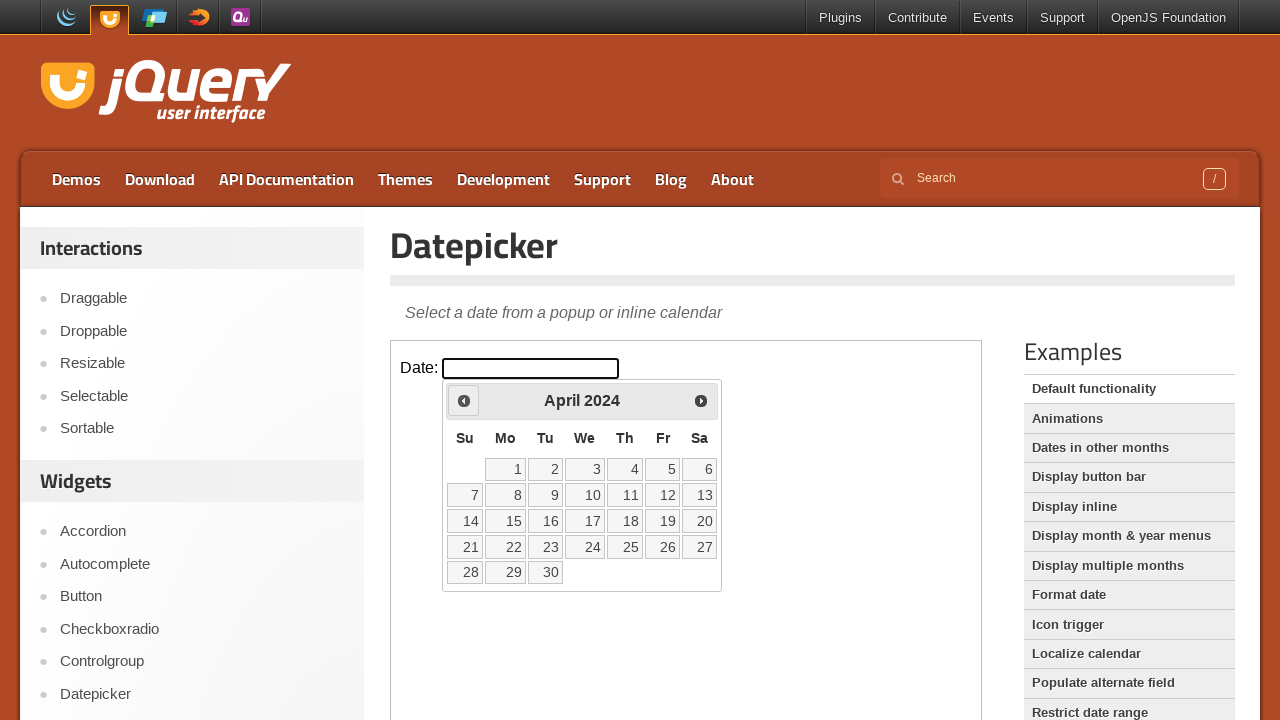

Clicked previous month button to navigate backwards at (464, 400) on iframe >> nth=0 >> internal:control=enter-frame >> span.ui-icon.ui-icon-circle-t
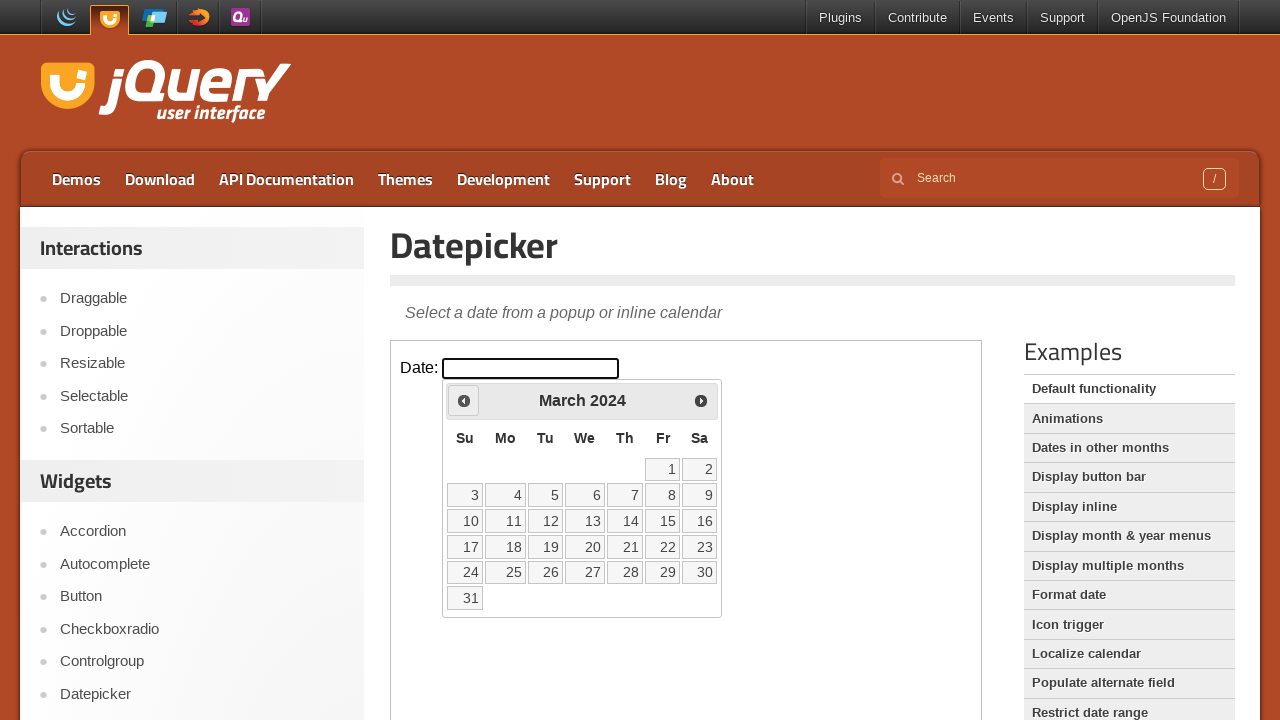

Read current calendar month: March 2024
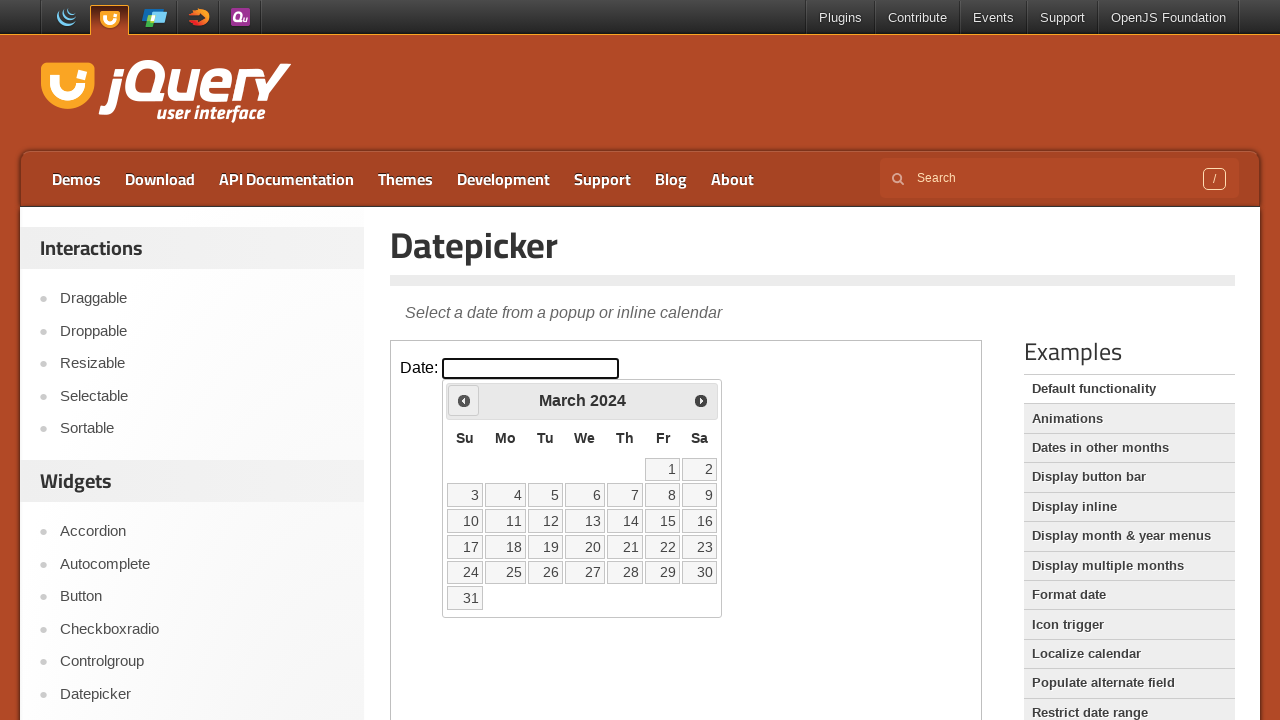

Clicked previous month button to navigate backwards at (464, 400) on iframe >> nth=0 >> internal:control=enter-frame >> span.ui-icon.ui-icon-circle-t
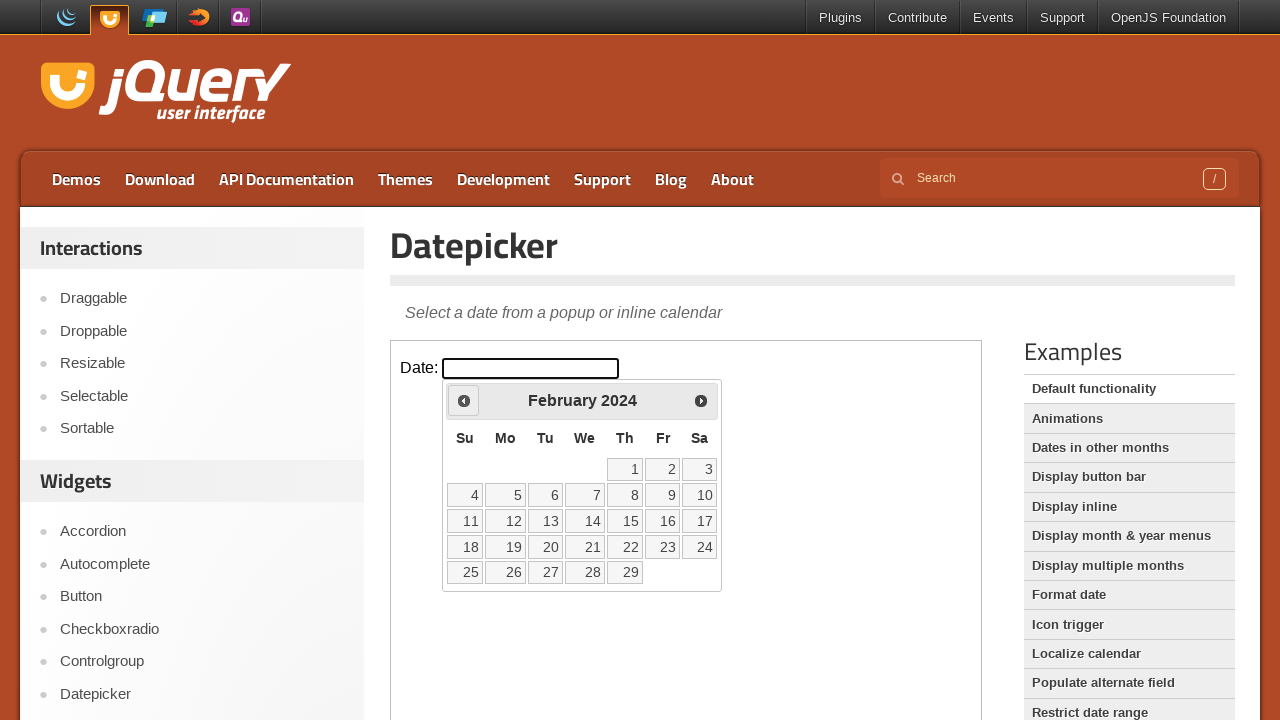

Read current calendar month: February 2024
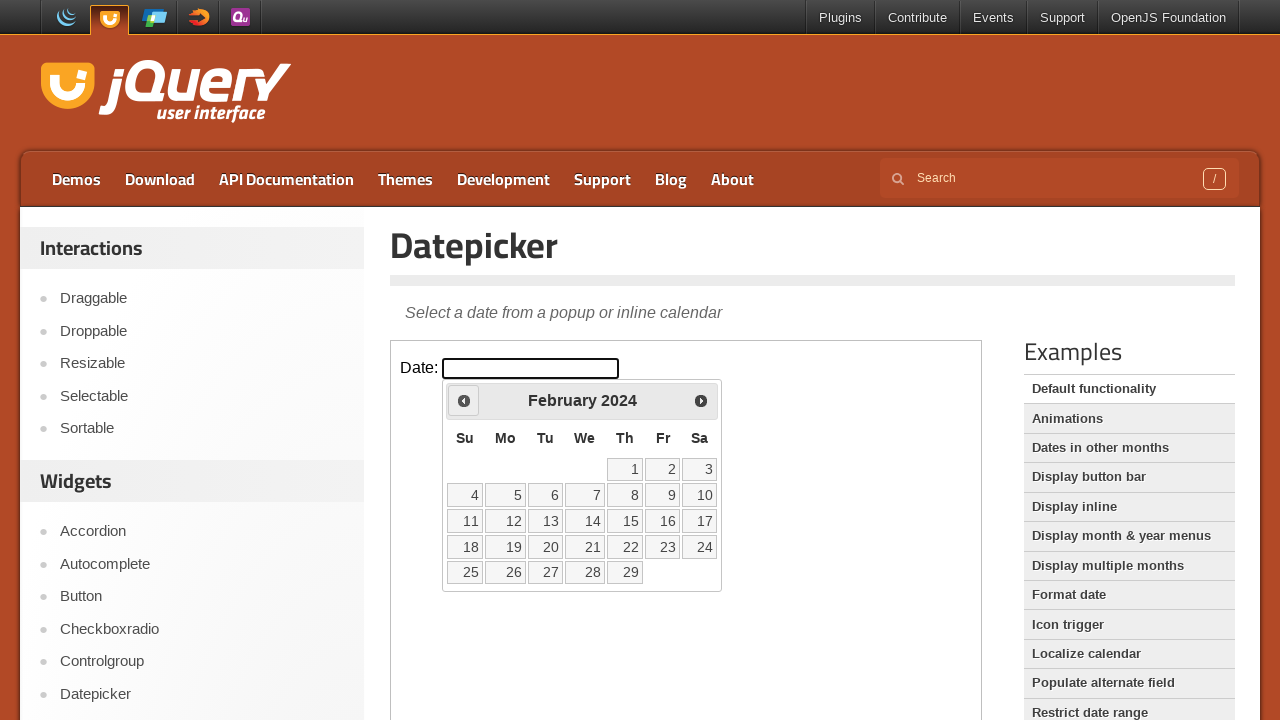

Clicked previous month button to navigate backwards at (464, 400) on iframe >> nth=0 >> internal:control=enter-frame >> span.ui-icon.ui-icon-circle-t
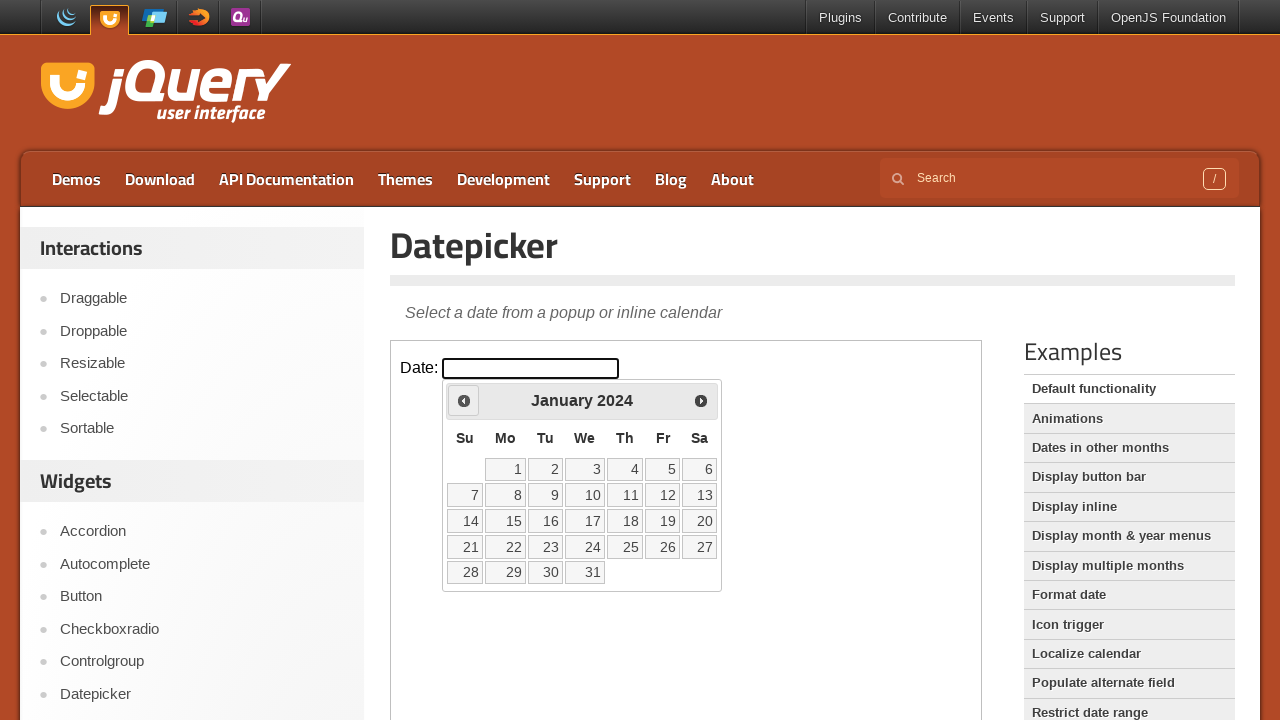

Read current calendar month: January 2024
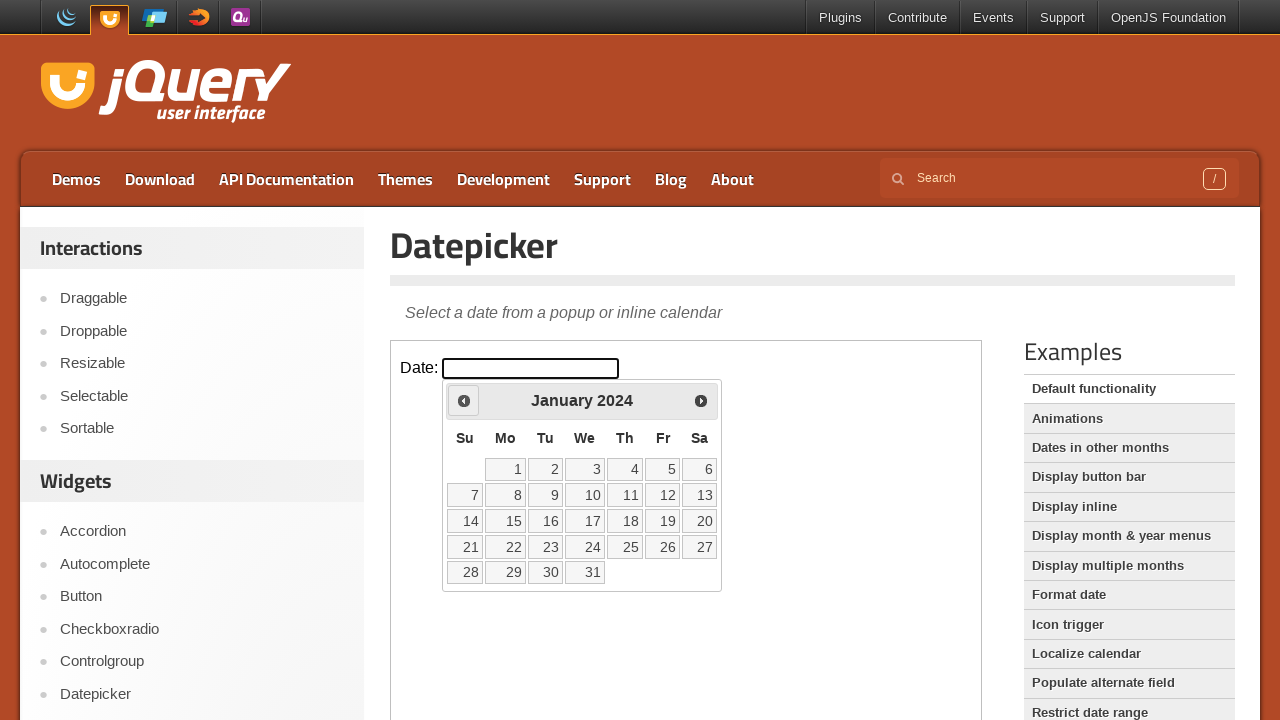

Clicked previous month button to navigate backwards at (464, 400) on iframe >> nth=0 >> internal:control=enter-frame >> span.ui-icon.ui-icon-circle-t
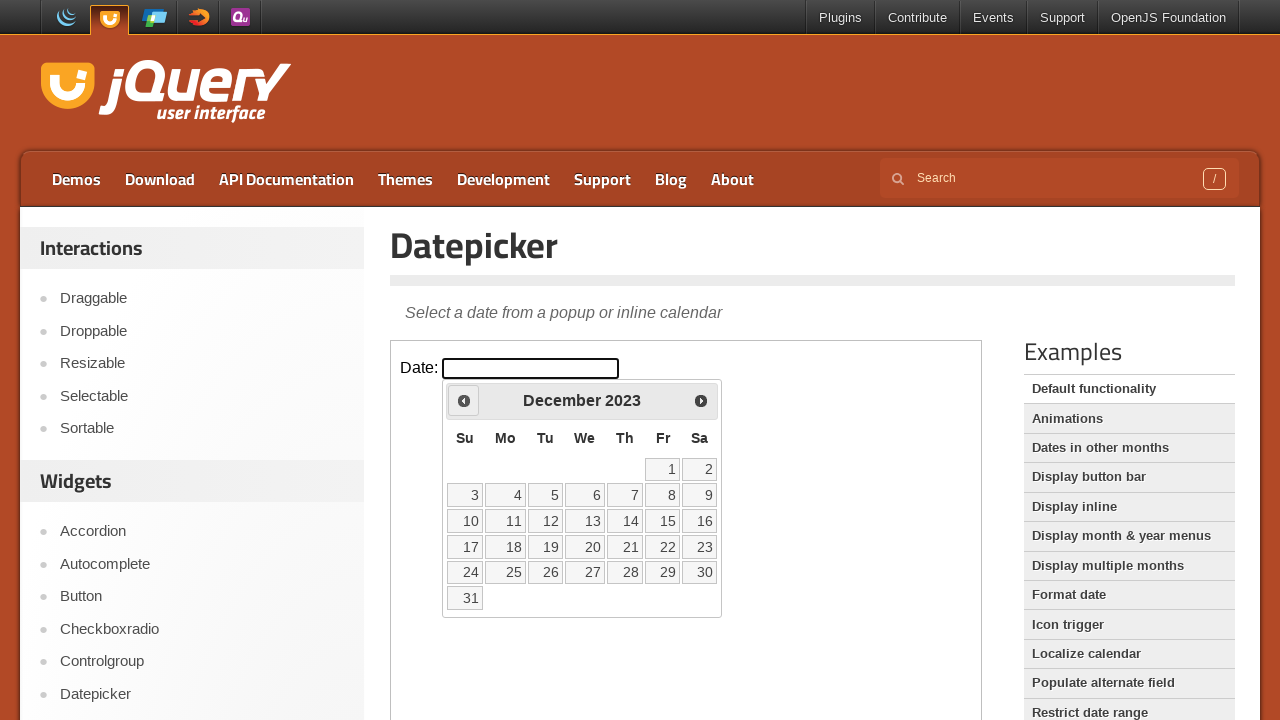

Read current calendar month: December 2023
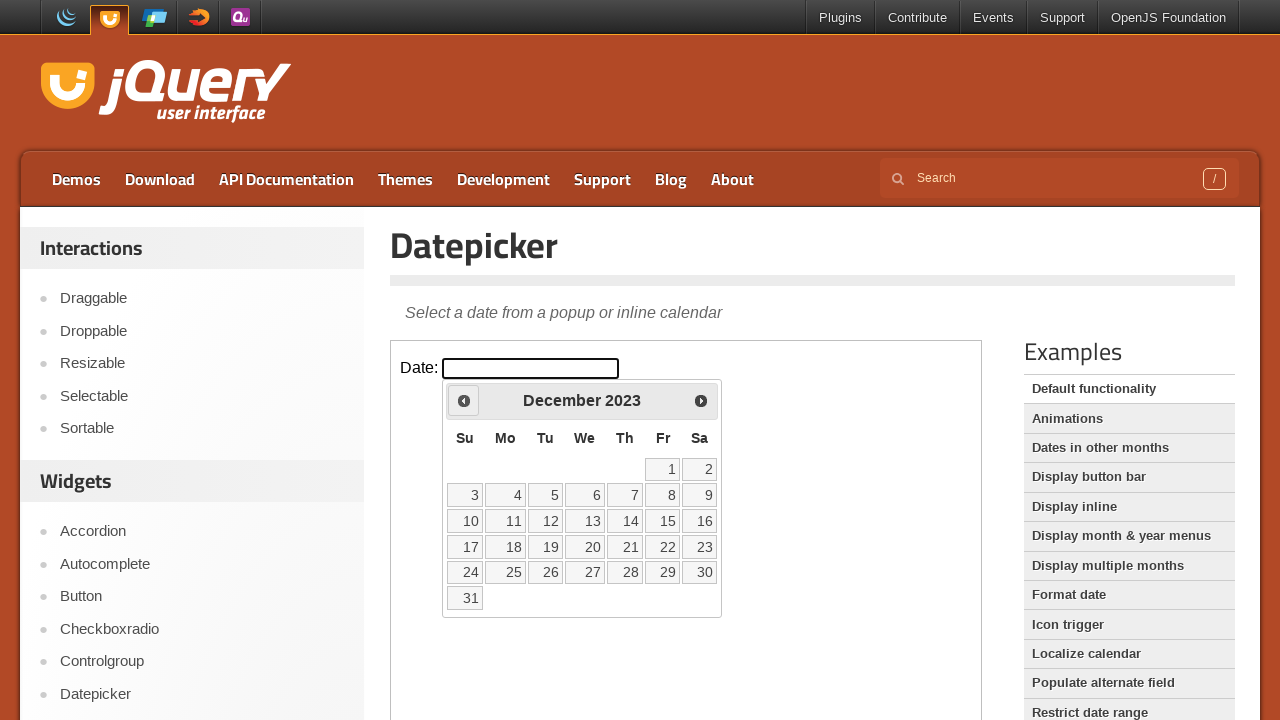

Clicked previous month button to navigate backwards at (464, 400) on iframe >> nth=0 >> internal:control=enter-frame >> span.ui-icon.ui-icon-circle-t
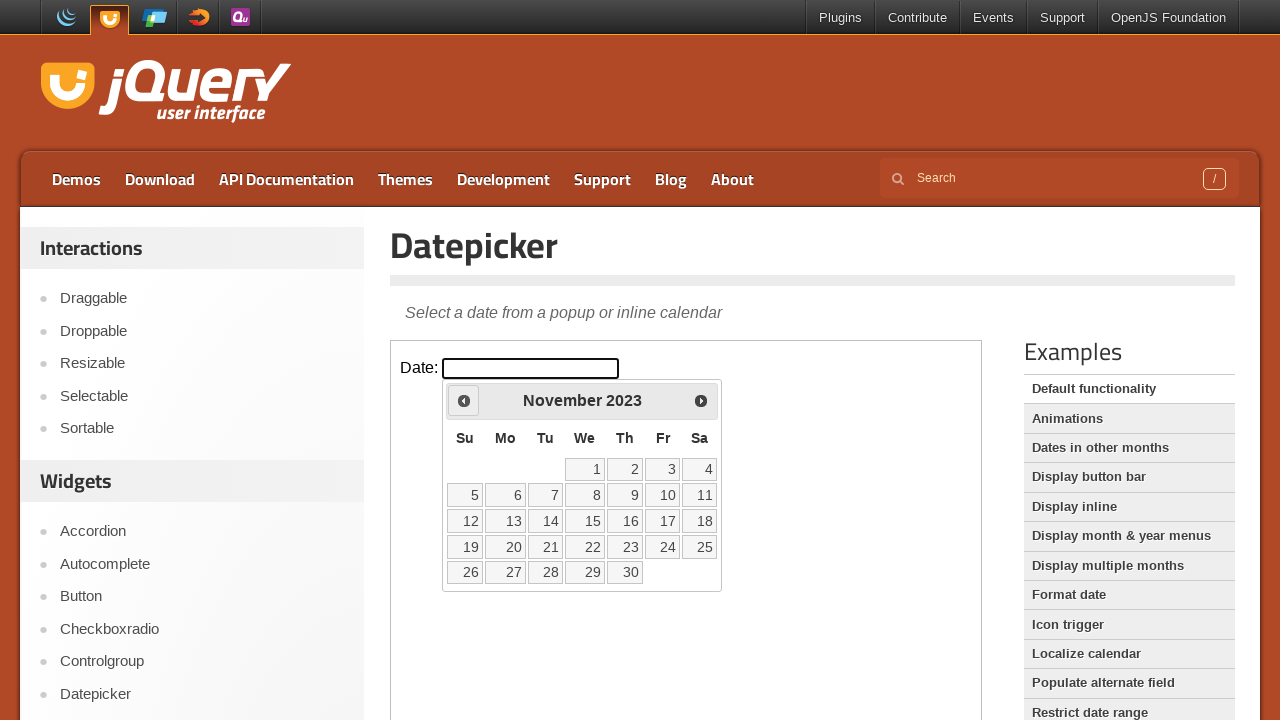

Read current calendar month: November 2023
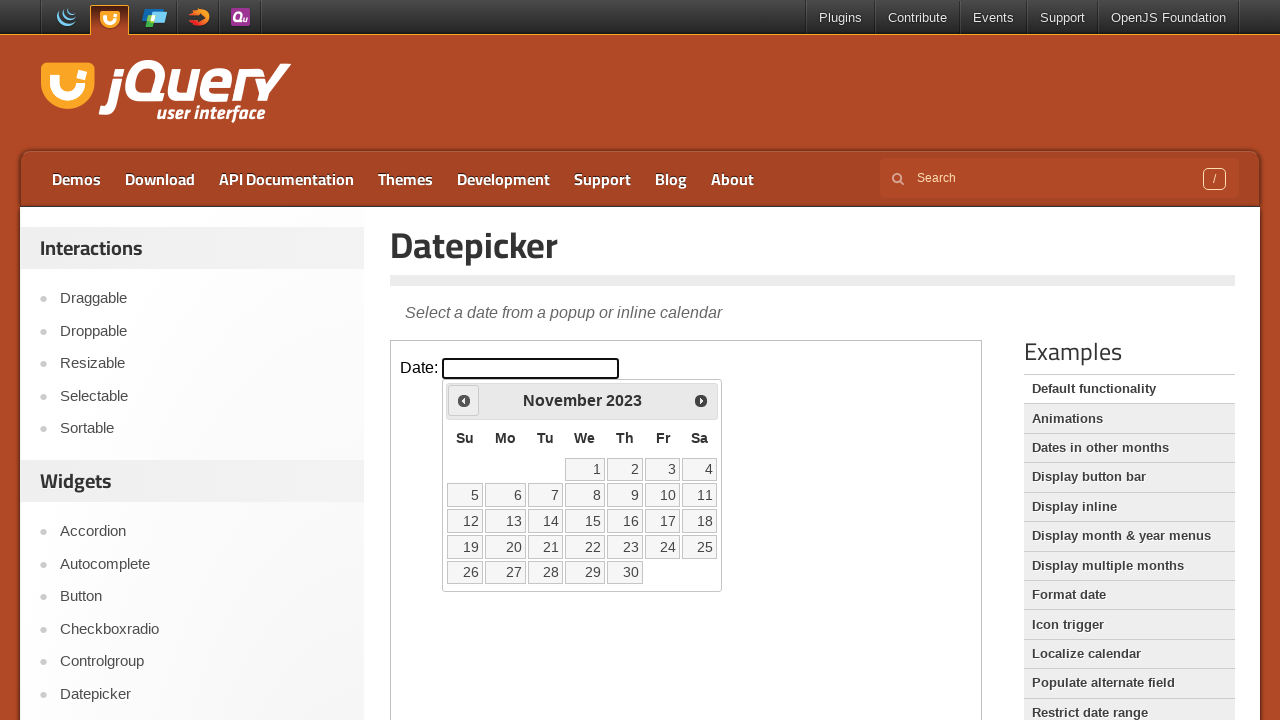

Clicked previous month button to navigate backwards at (464, 400) on iframe >> nth=0 >> internal:control=enter-frame >> span.ui-icon.ui-icon-circle-t
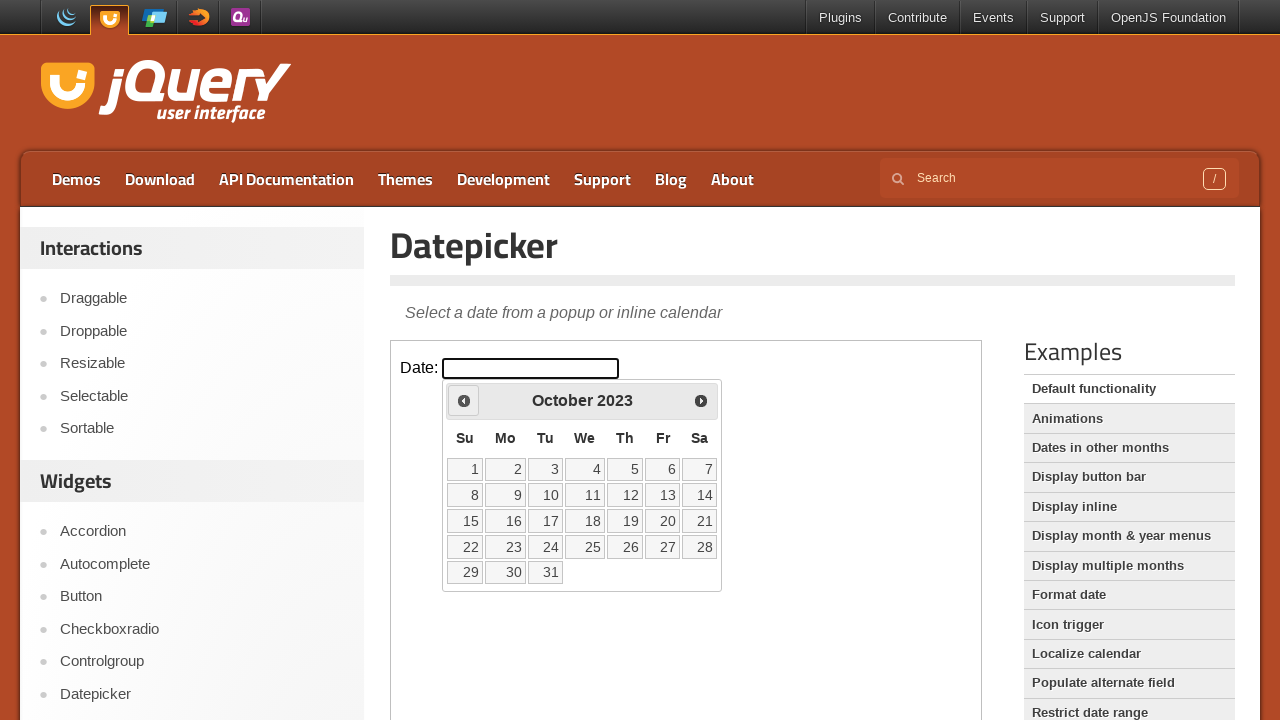

Read current calendar month: October 2023
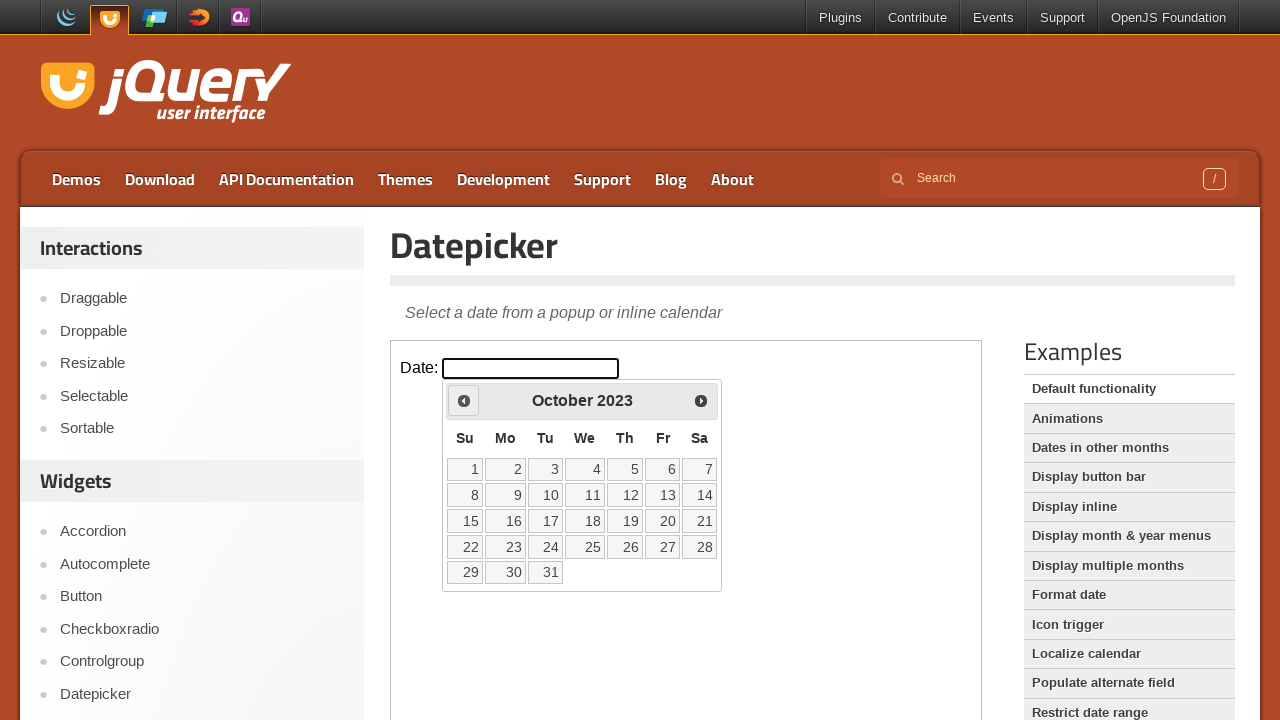

Clicked previous month button to navigate backwards at (464, 400) on iframe >> nth=0 >> internal:control=enter-frame >> span.ui-icon.ui-icon-circle-t
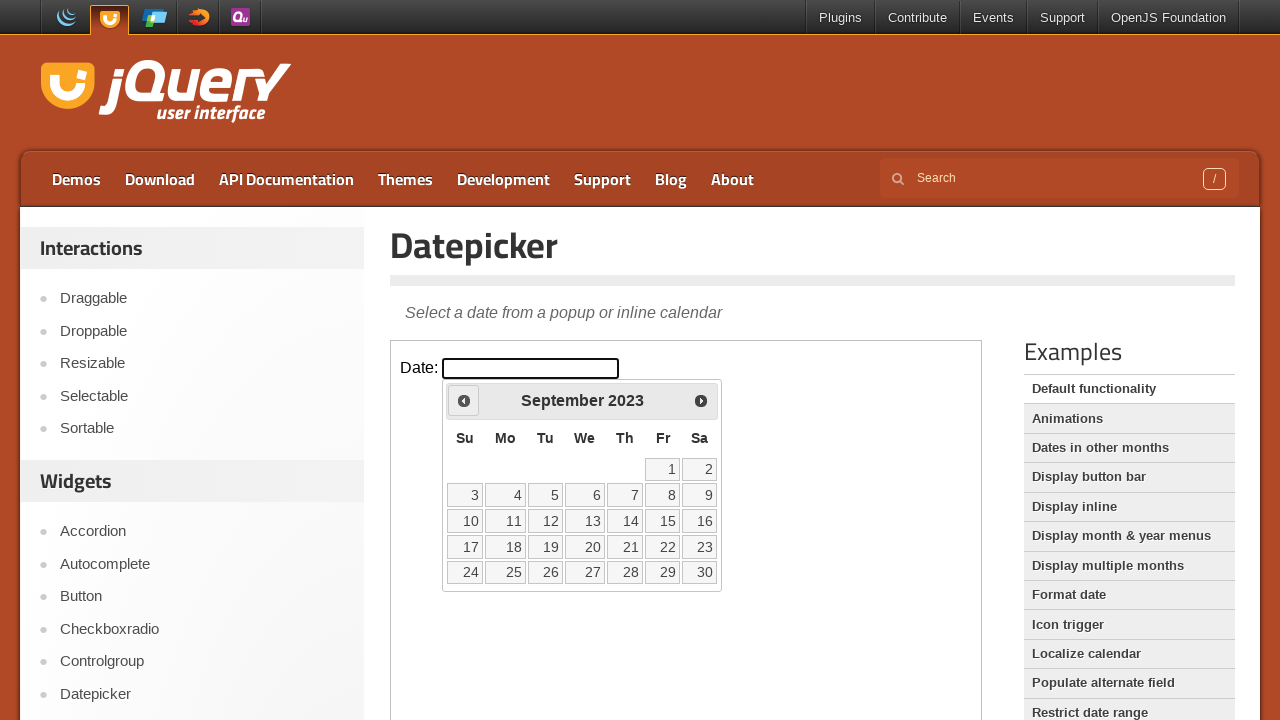

Read current calendar month: September 2023
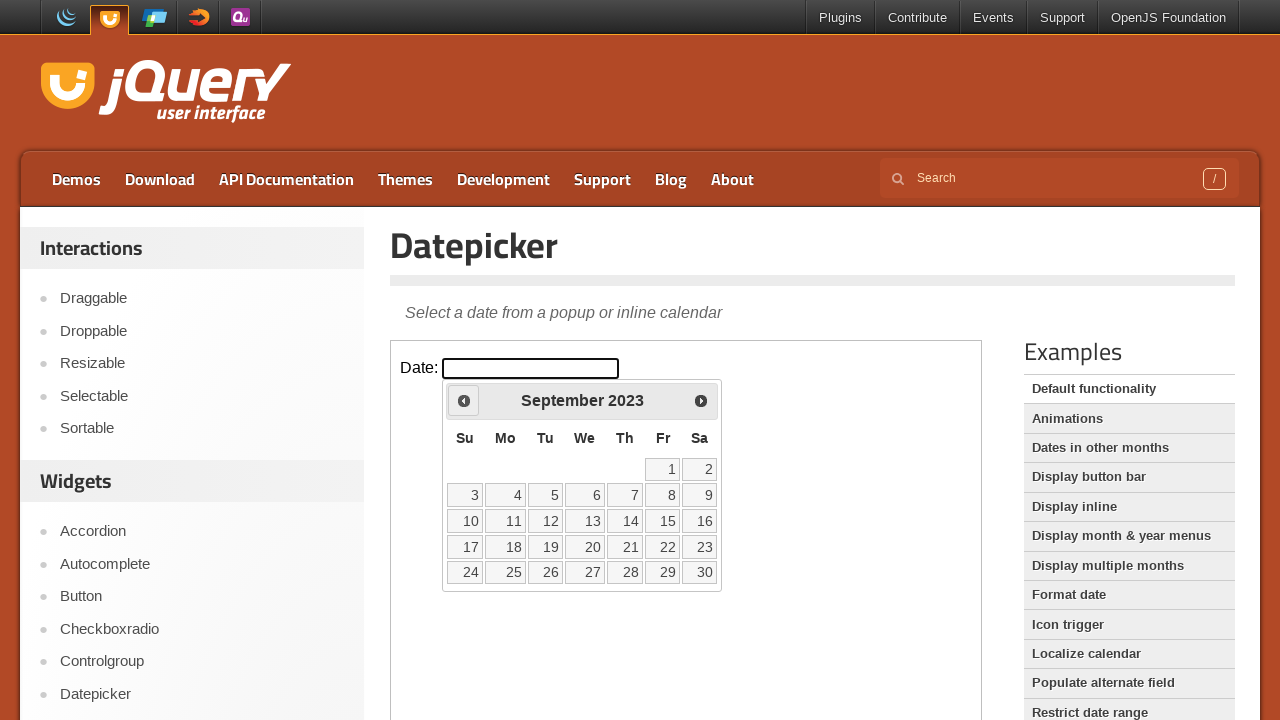

Clicked previous month button to navigate backwards at (464, 400) on iframe >> nth=0 >> internal:control=enter-frame >> span.ui-icon.ui-icon-circle-t
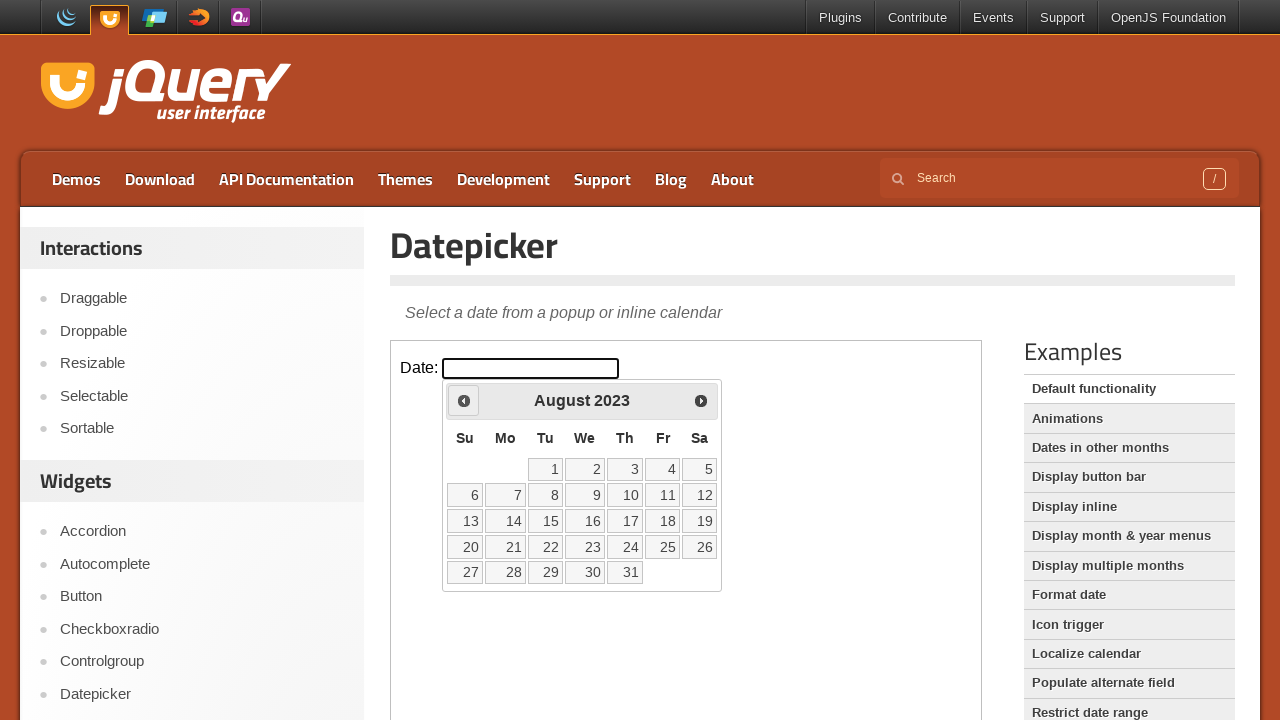

Read current calendar month: August 2023
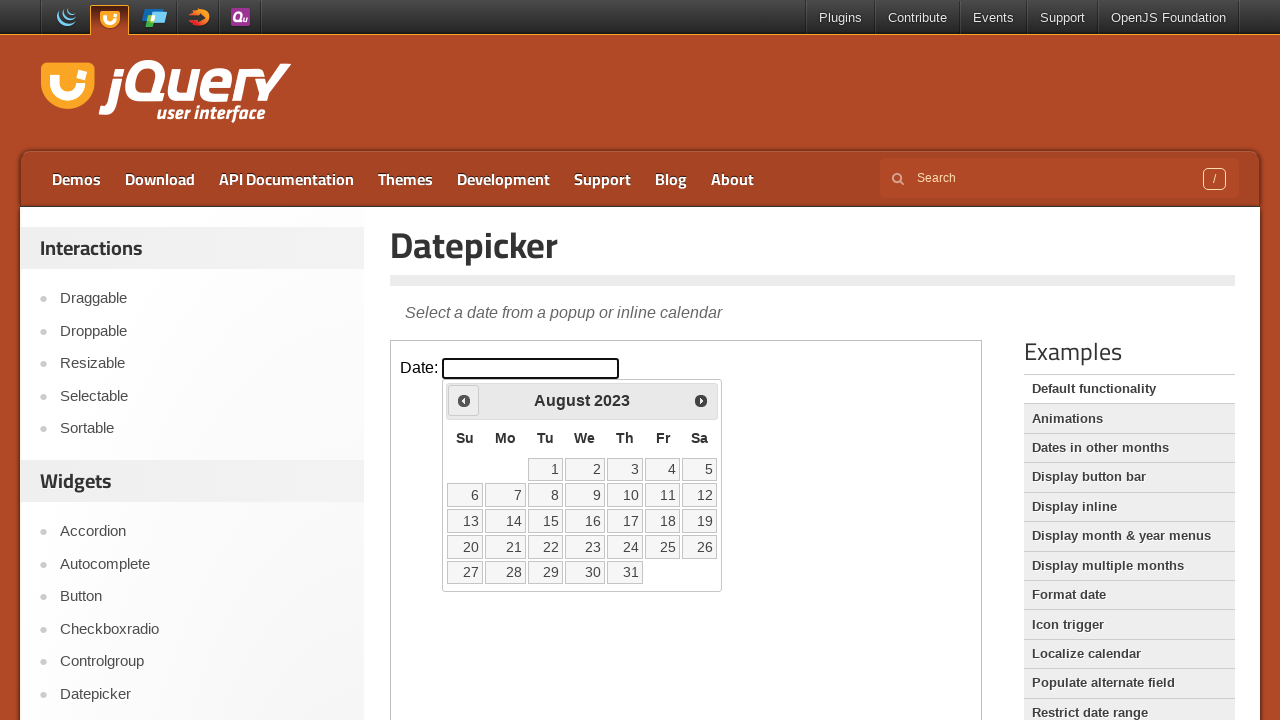

Clicked previous month button to navigate backwards at (464, 400) on iframe >> nth=0 >> internal:control=enter-frame >> span.ui-icon.ui-icon-circle-t
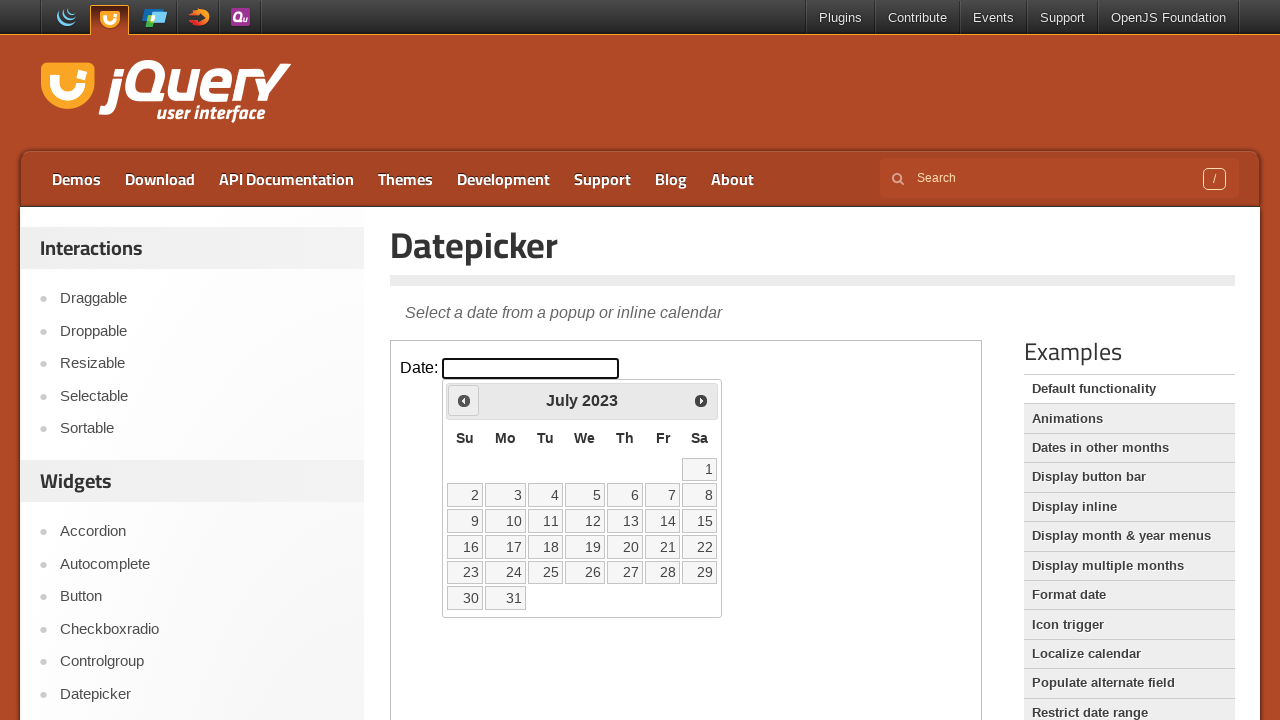

Read current calendar month: July 2023
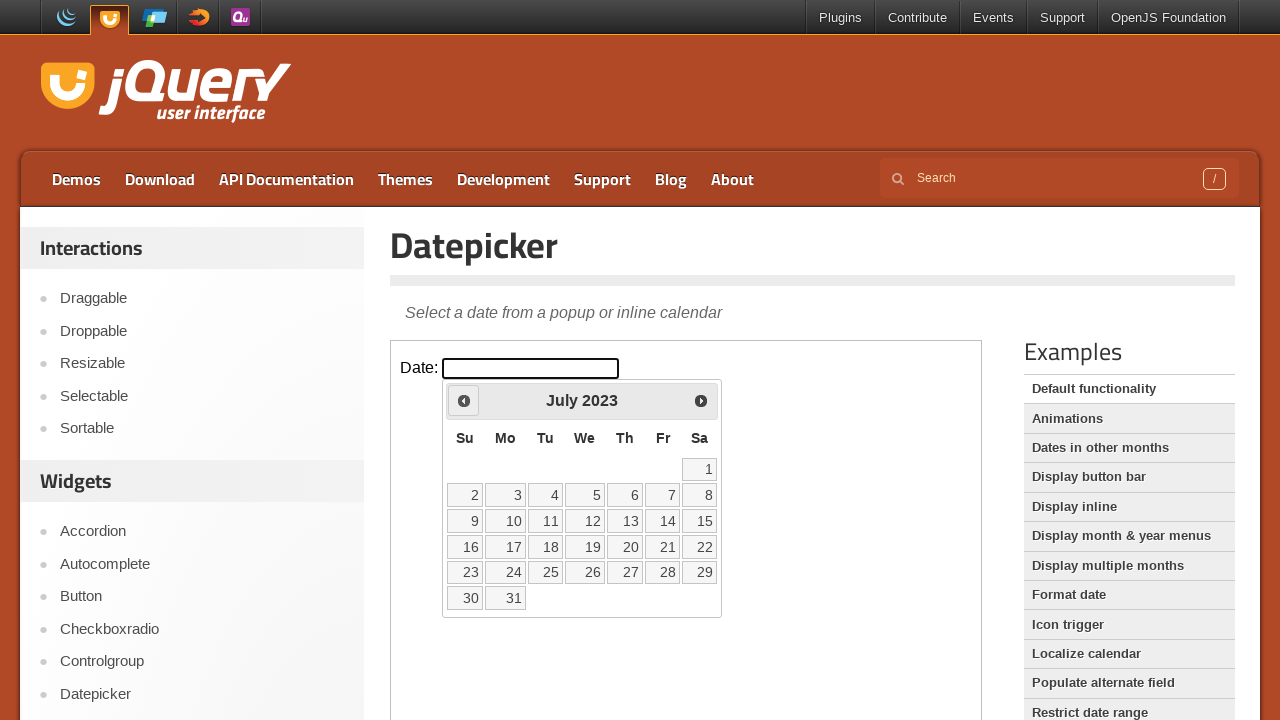

Clicked previous month button to navigate backwards at (464, 400) on iframe >> nth=0 >> internal:control=enter-frame >> span.ui-icon.ui-icon-circle-t
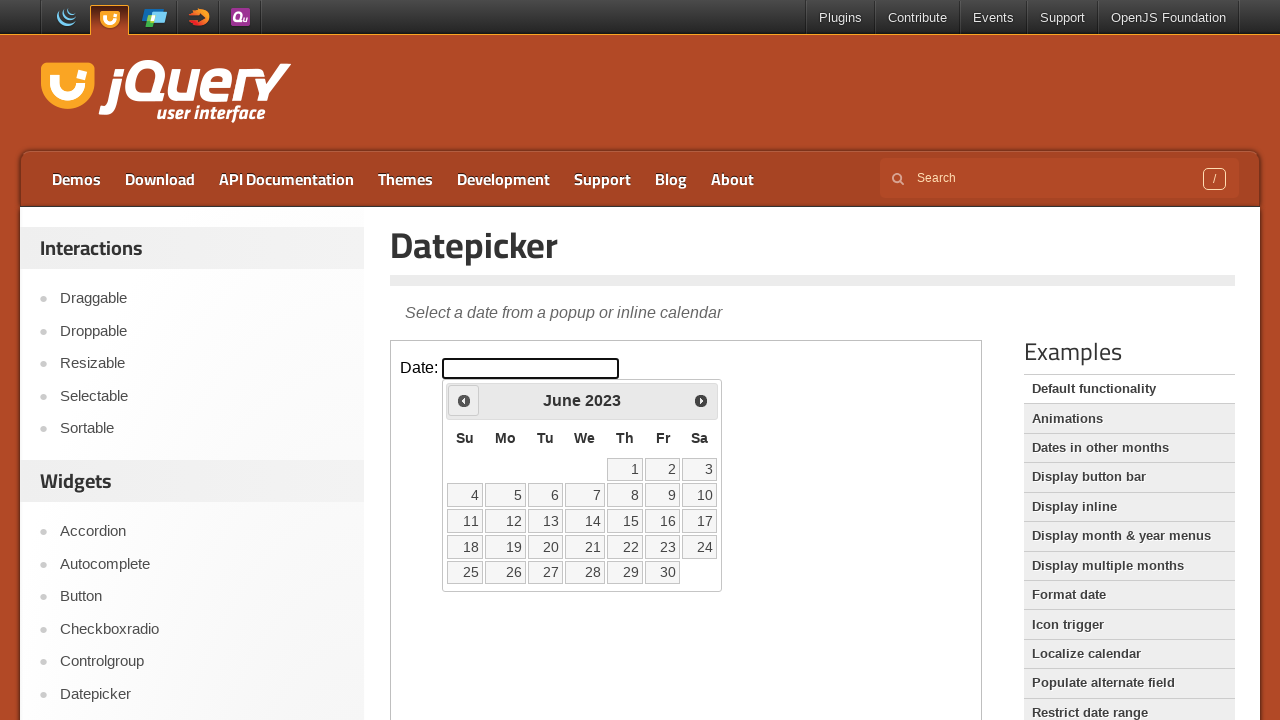

Read current calendar month: June 2023
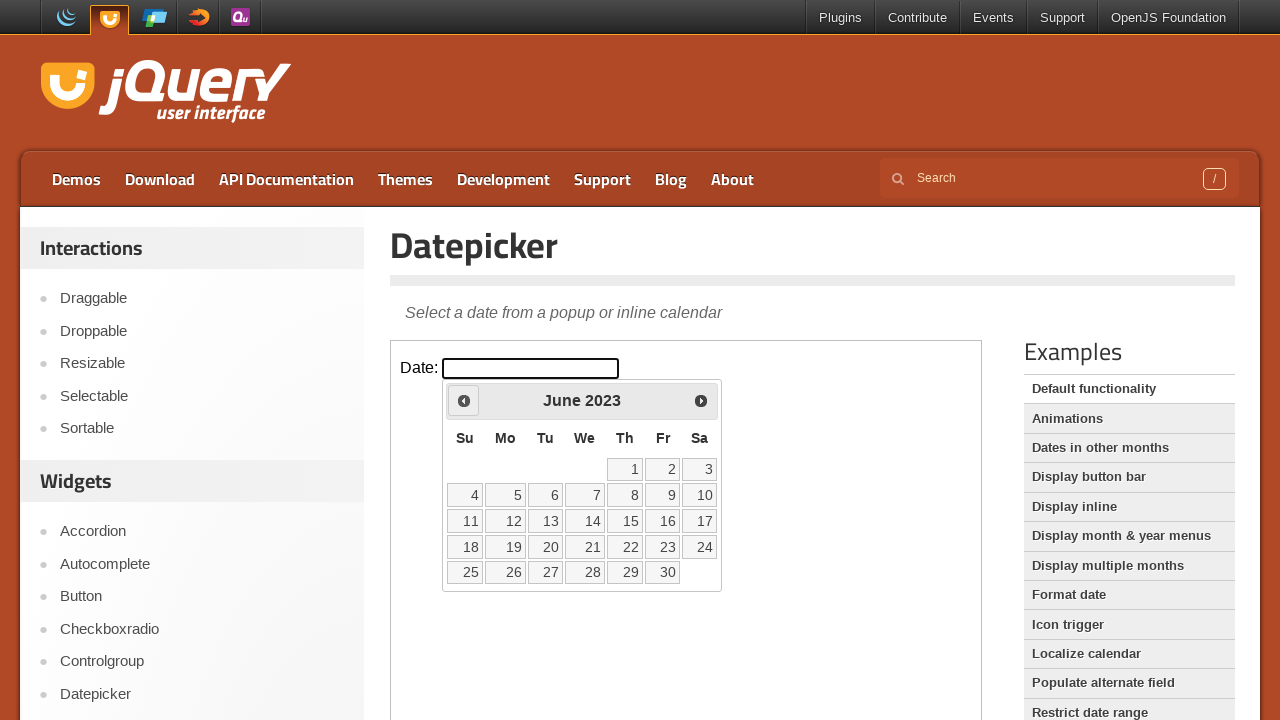

Clicked previous month button to navigate backwards at (464, 400) on iframe >> nth=0 >> internal:control=enter-frame >> span.ui-icon.ui-icon-circle-t
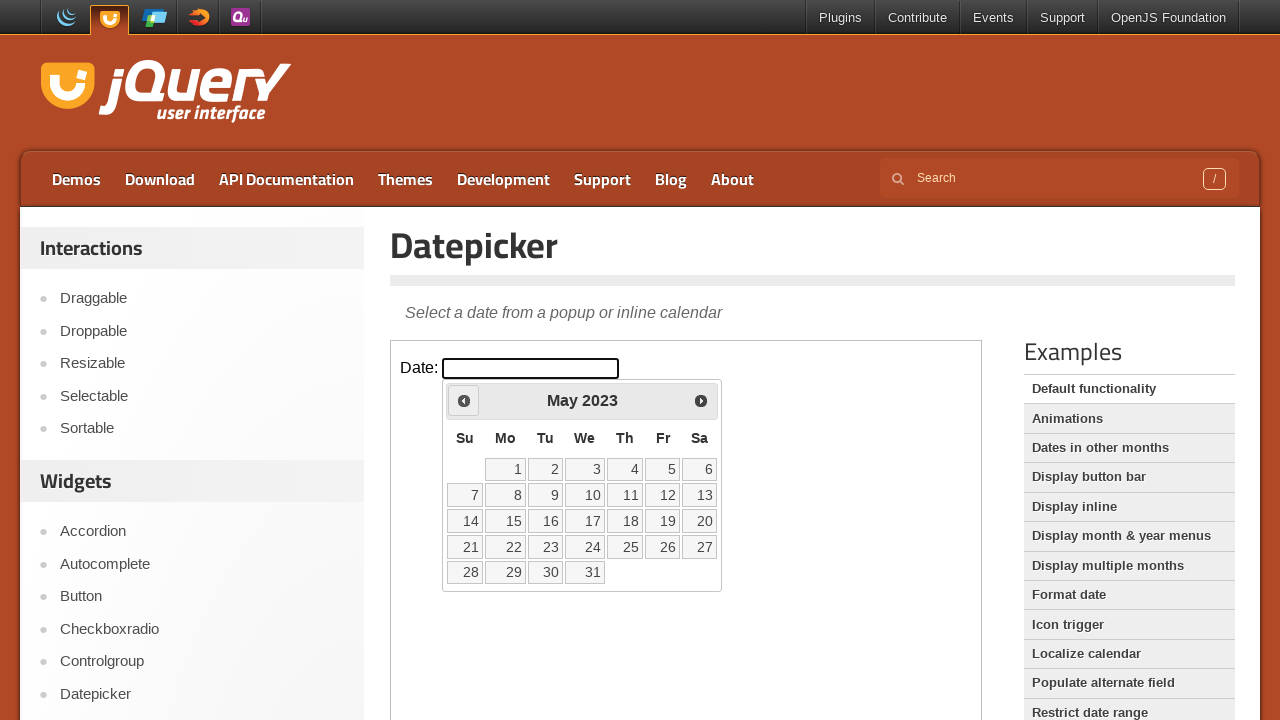

Read current calendar month: May 2023
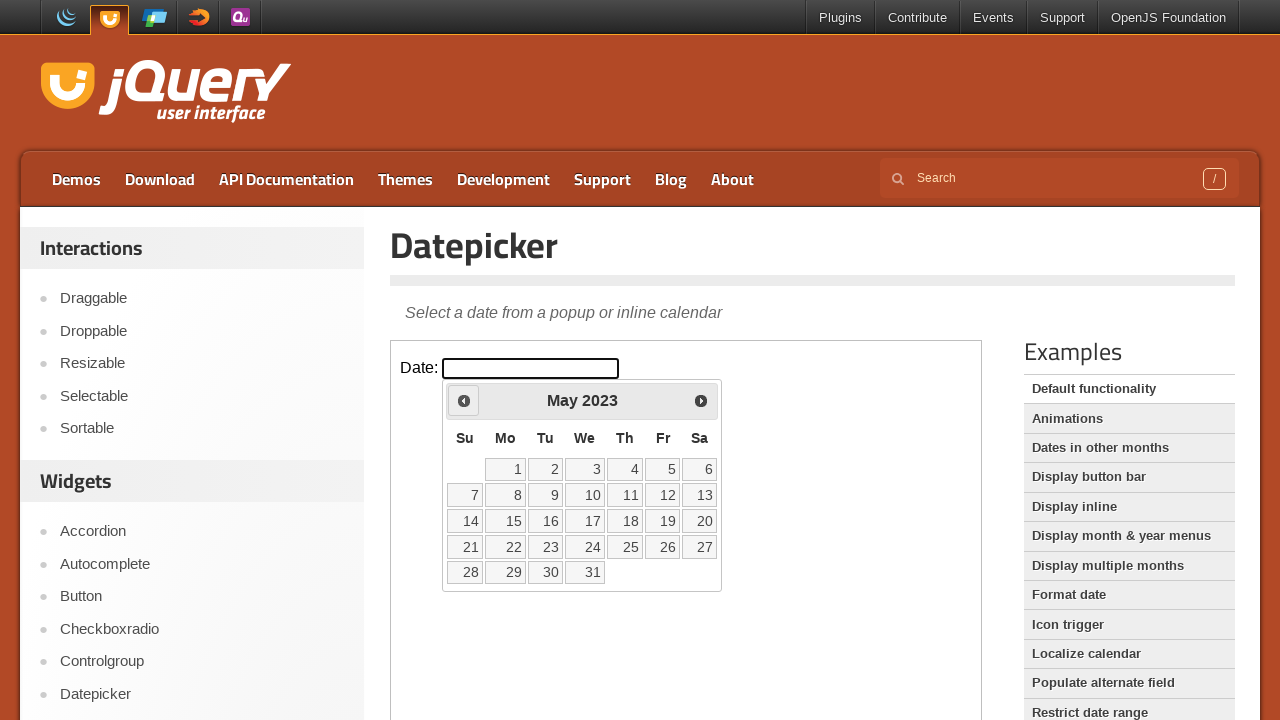

Clicked previous month button to navigate backwards at (464, 400) on iframe >> nth=0 >> internal:control=enter-frame >> span.ui-icon.ui-icon-circle-t
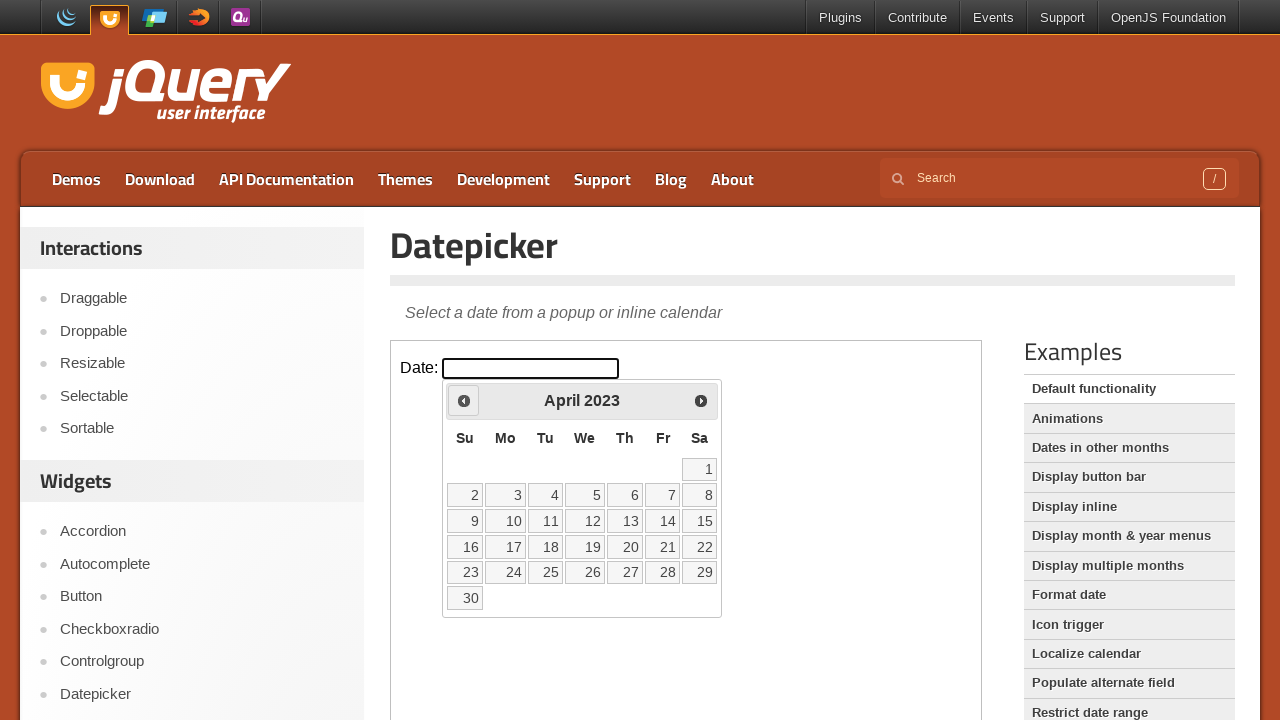

Read current calendar month: April 2023
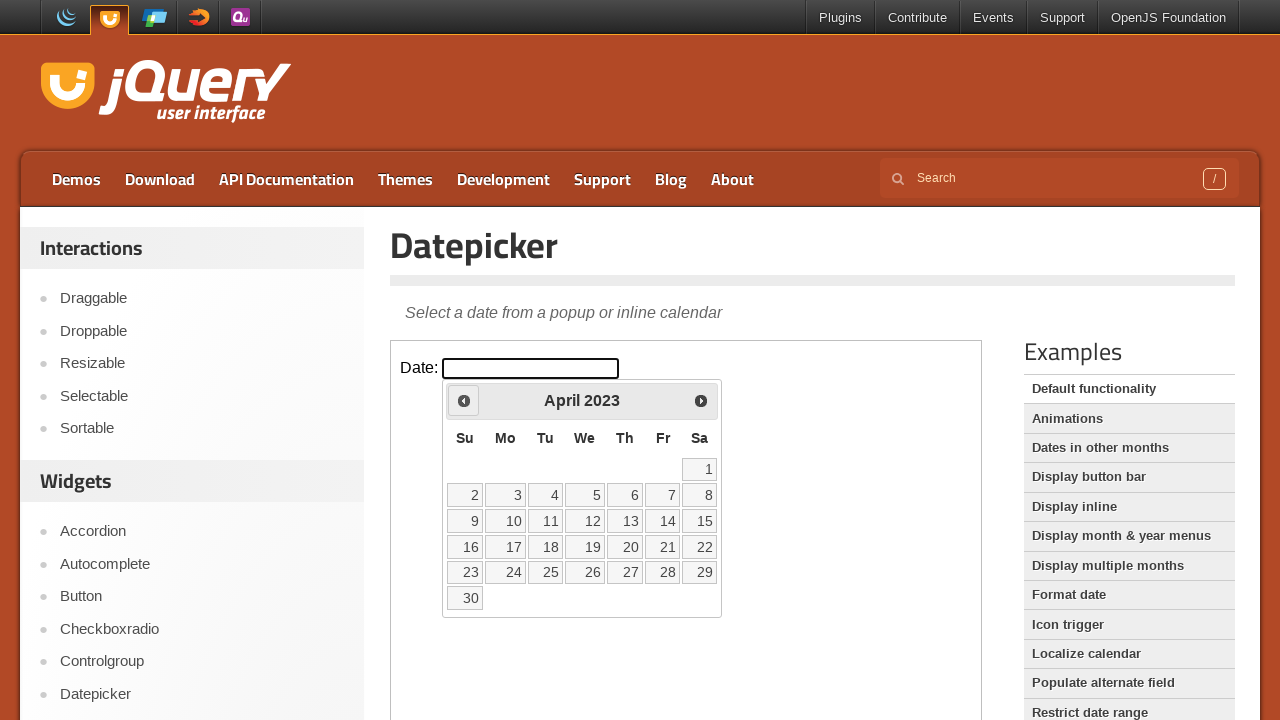

Clicked previous month button to navigate backwards at (464, 400) on iframe >> nth=0 >> internal:control=enter-frame >> span.ui-icon.ui-icon-circle-t
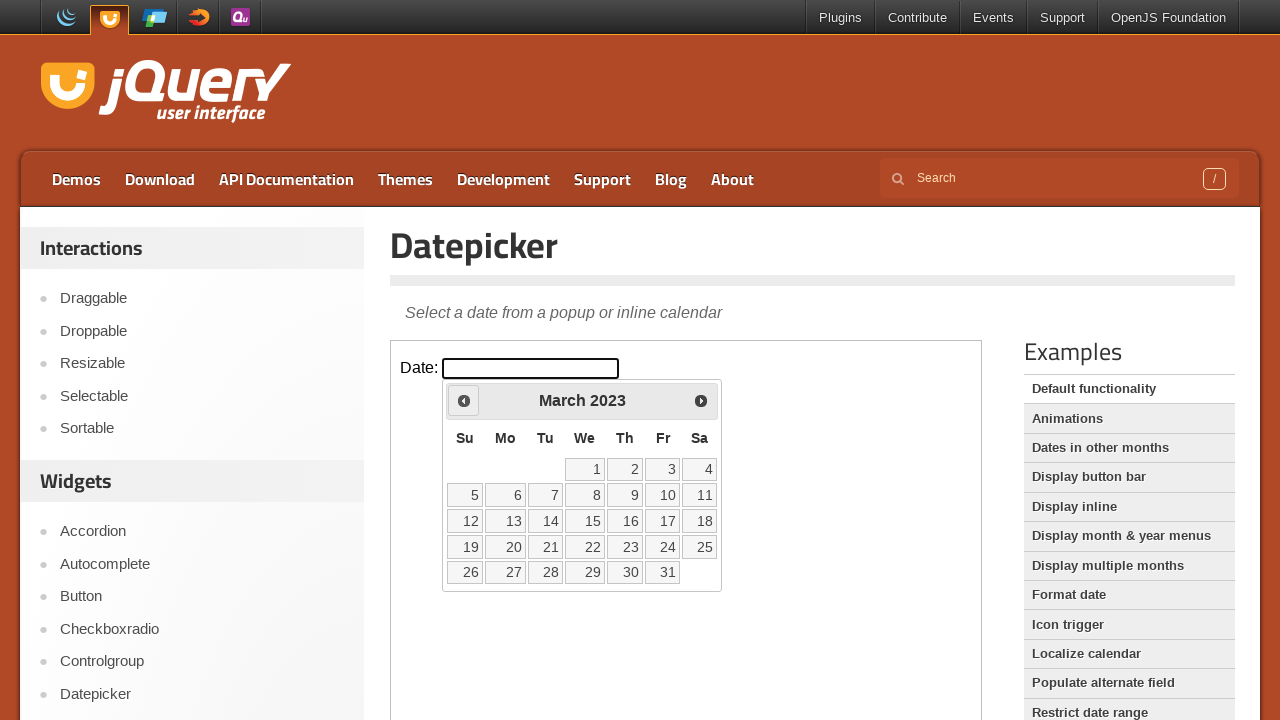

Read current calendar month: March 2023
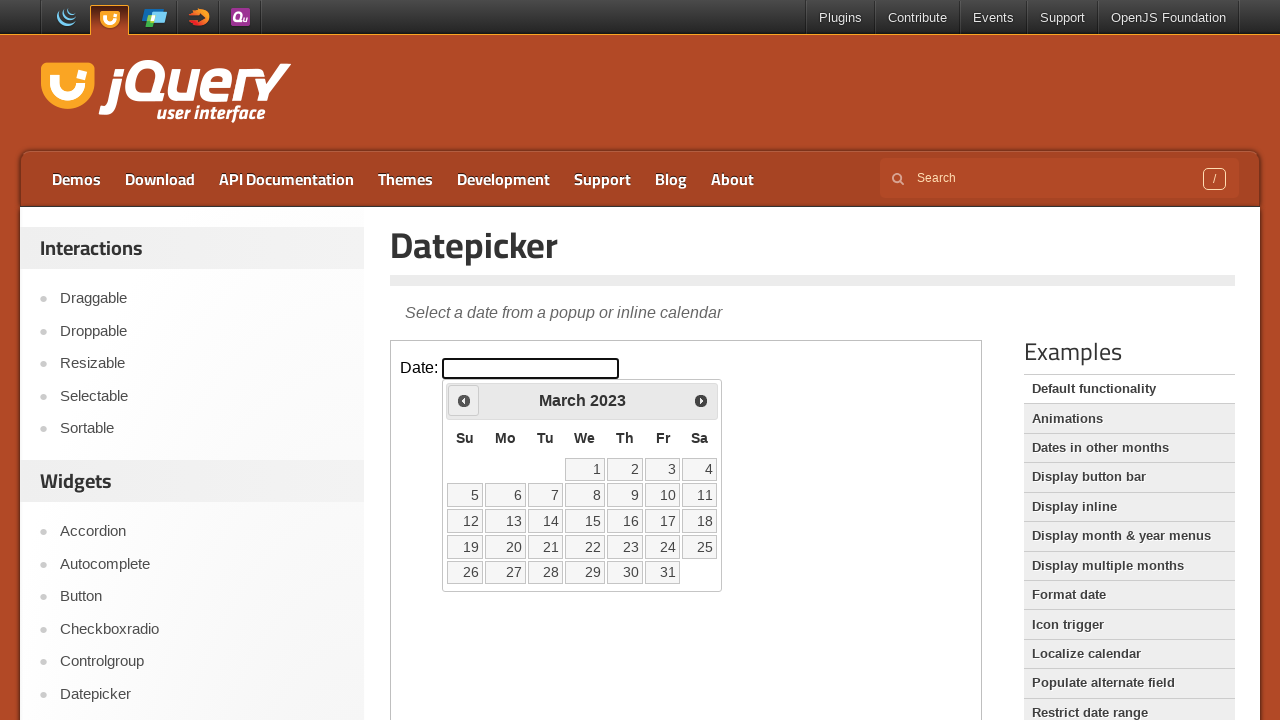

Clicked previous month button to navigate backwards at (464, 400) on iframe >> nth=0 >> internal:control=enter-frame >> span.ui-icon.ui-icon-circle-t
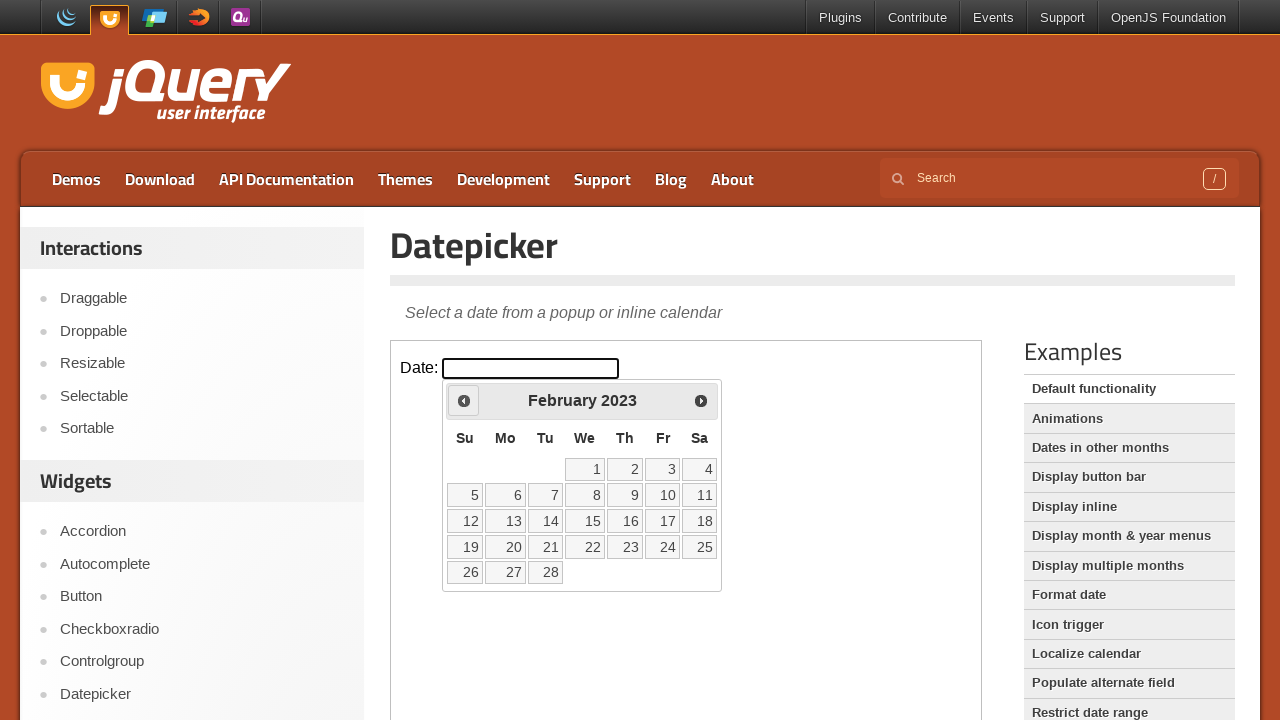

Read current calendar month: February 2023
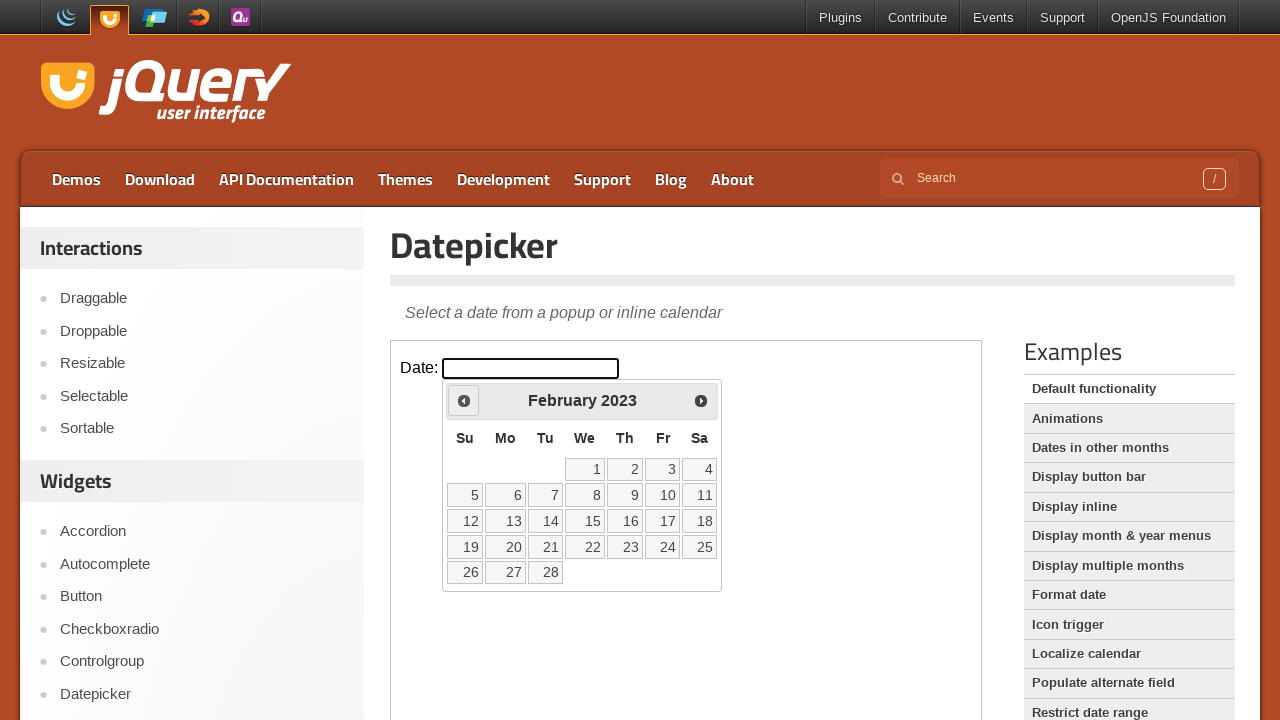

Selected February 2, 2023 from the datepicker calendar at (625, 469) on iframe >> nth=0 >> internal:control=enter-frame >> table.ui-datepicker-calendar 
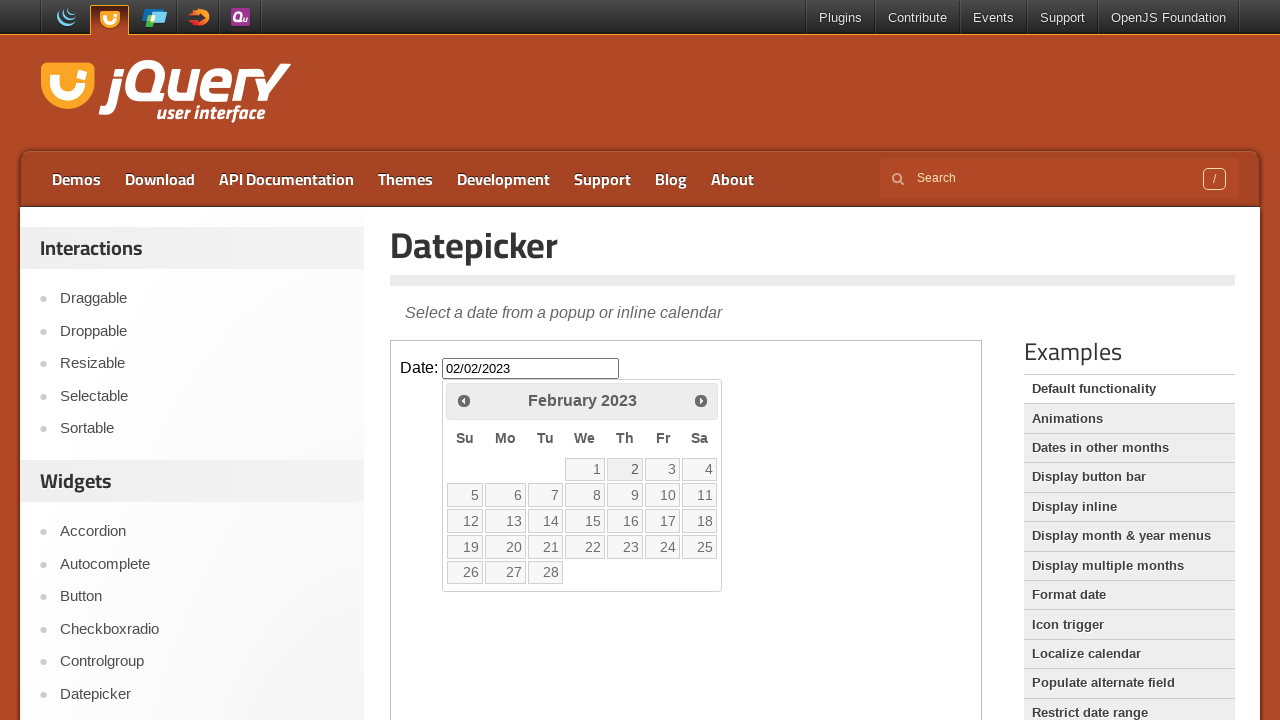

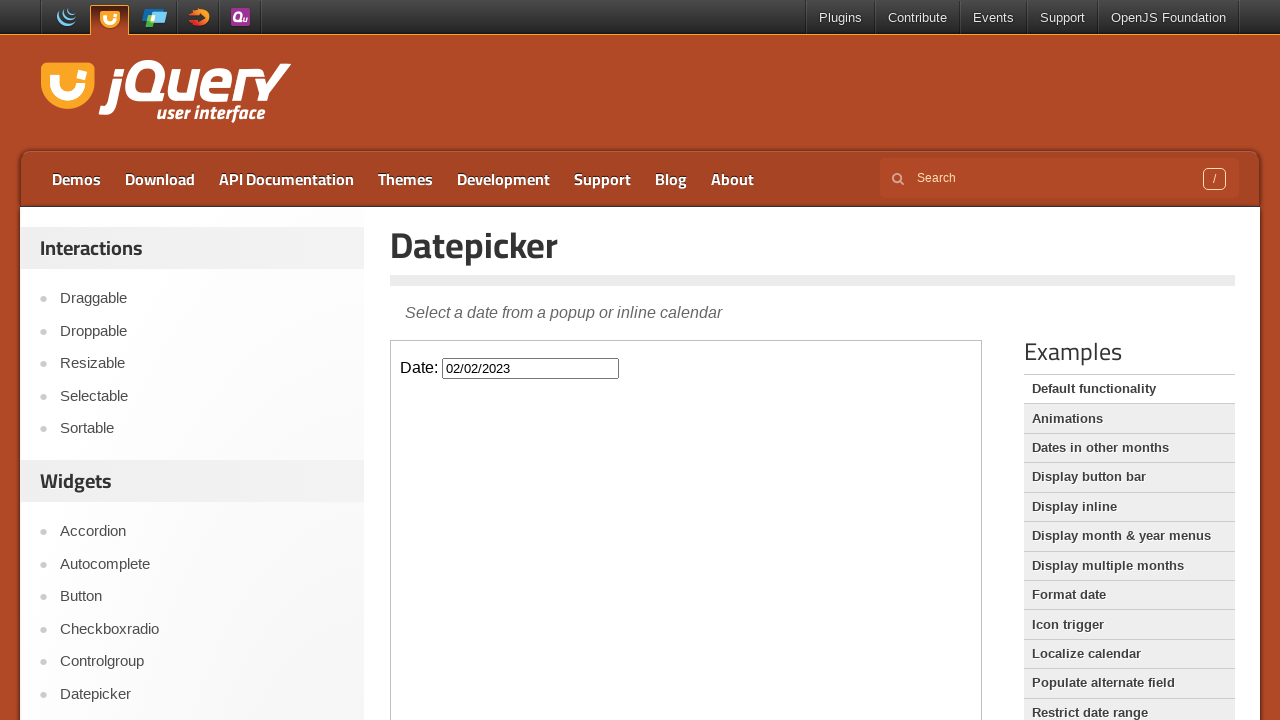